Tests filling a large form by entering text into all input fields and clicking the submit button

Starting URL: http://suninjuly.github.io/huge_form.html

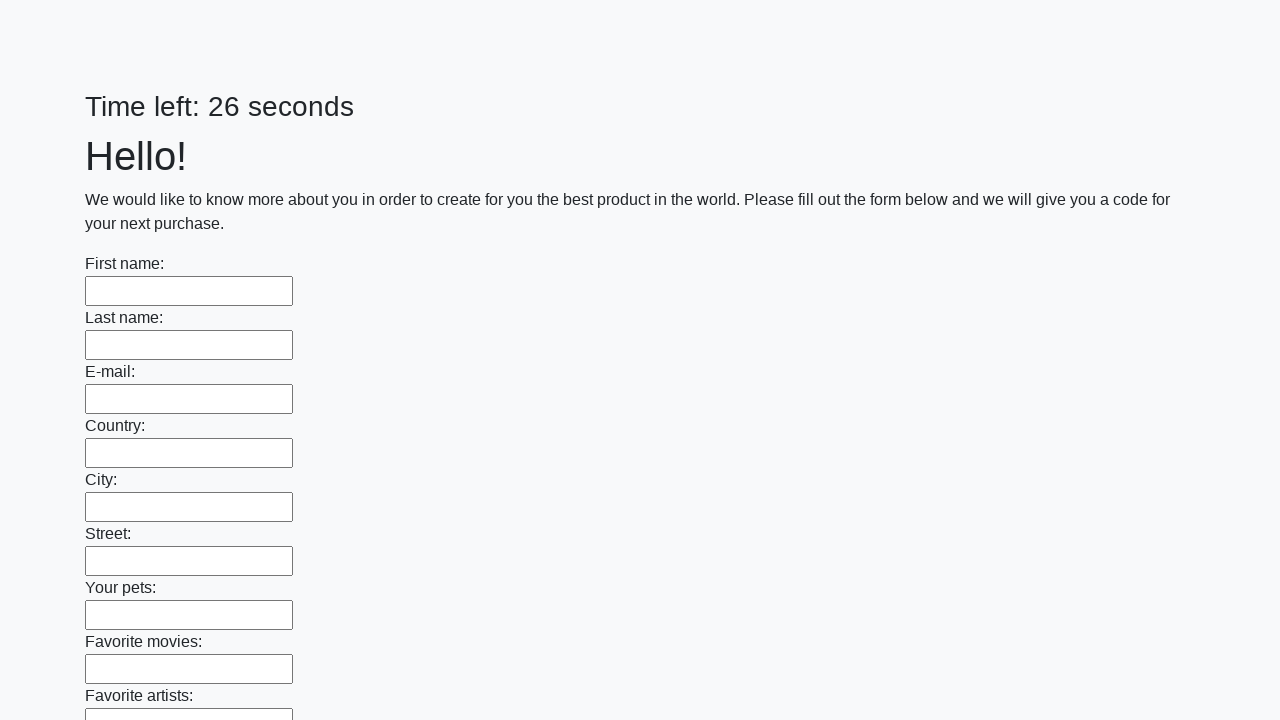

Located all input fields on the form
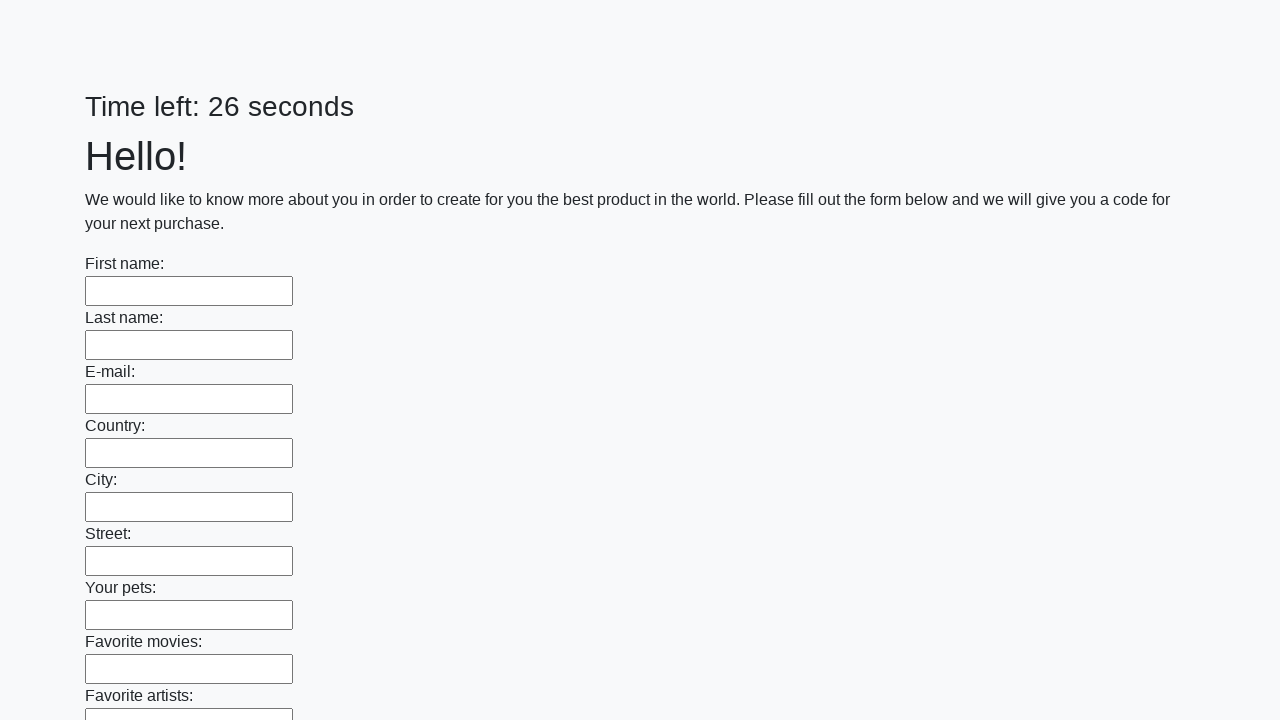

Filled an input field with text on input >> nth=0
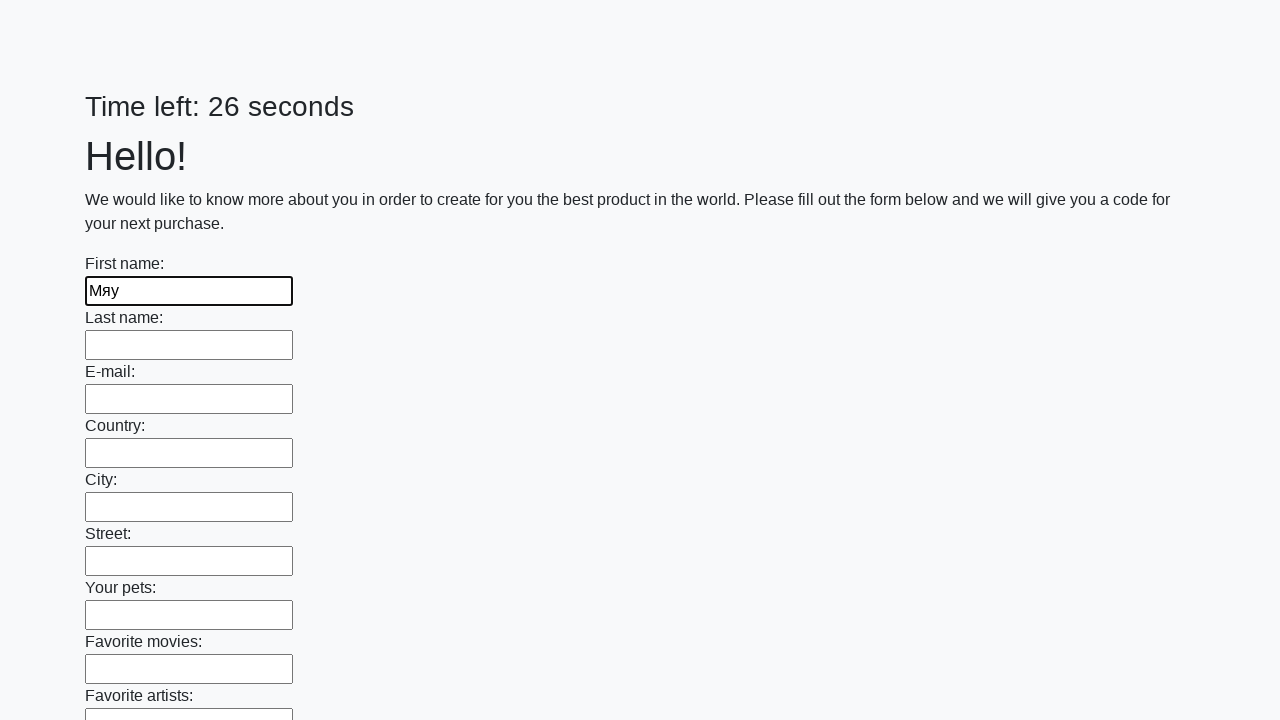

Filled an input field with text on input >> nth=1
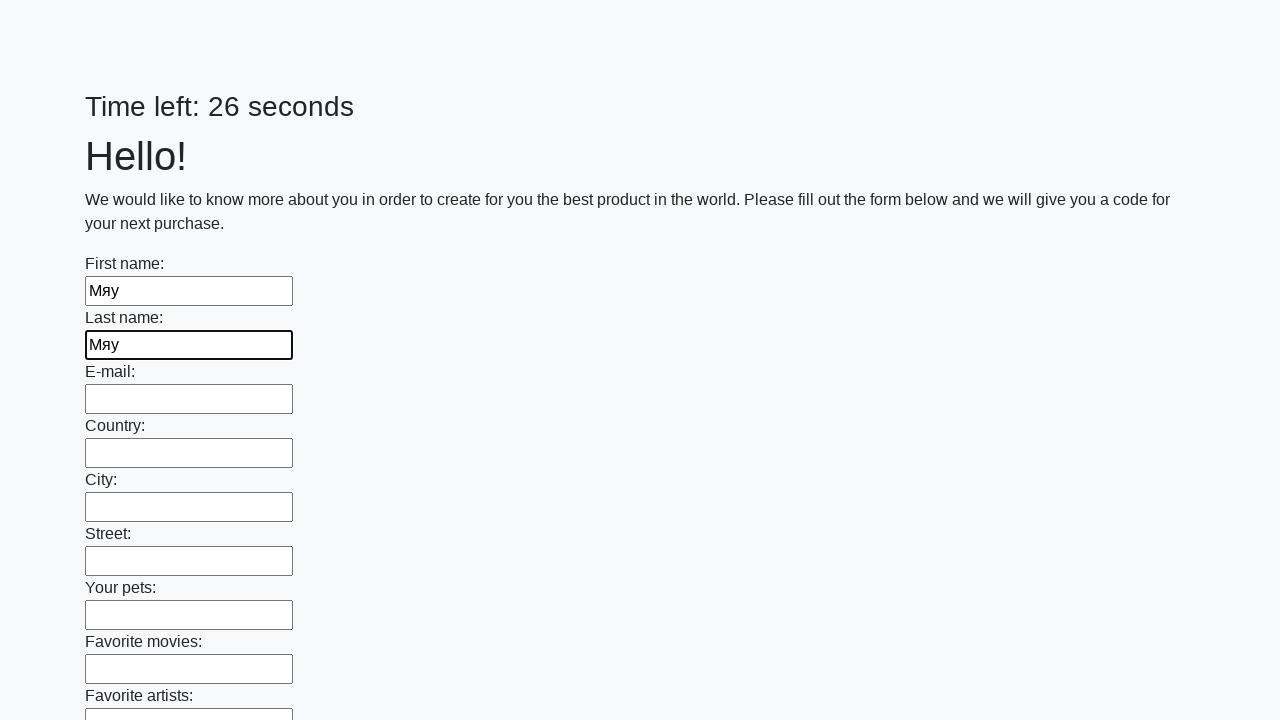

Filled an input field with text on input >> nth=2
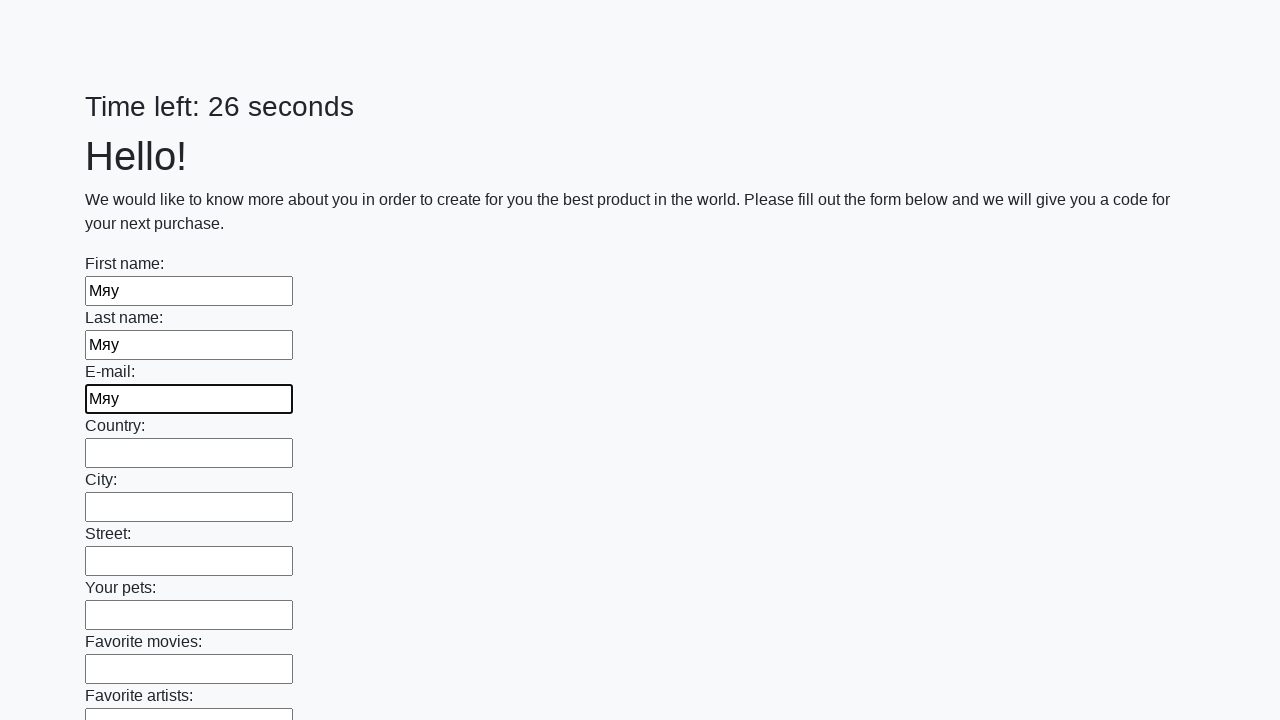

Filled an input field with text on input >> nth=3
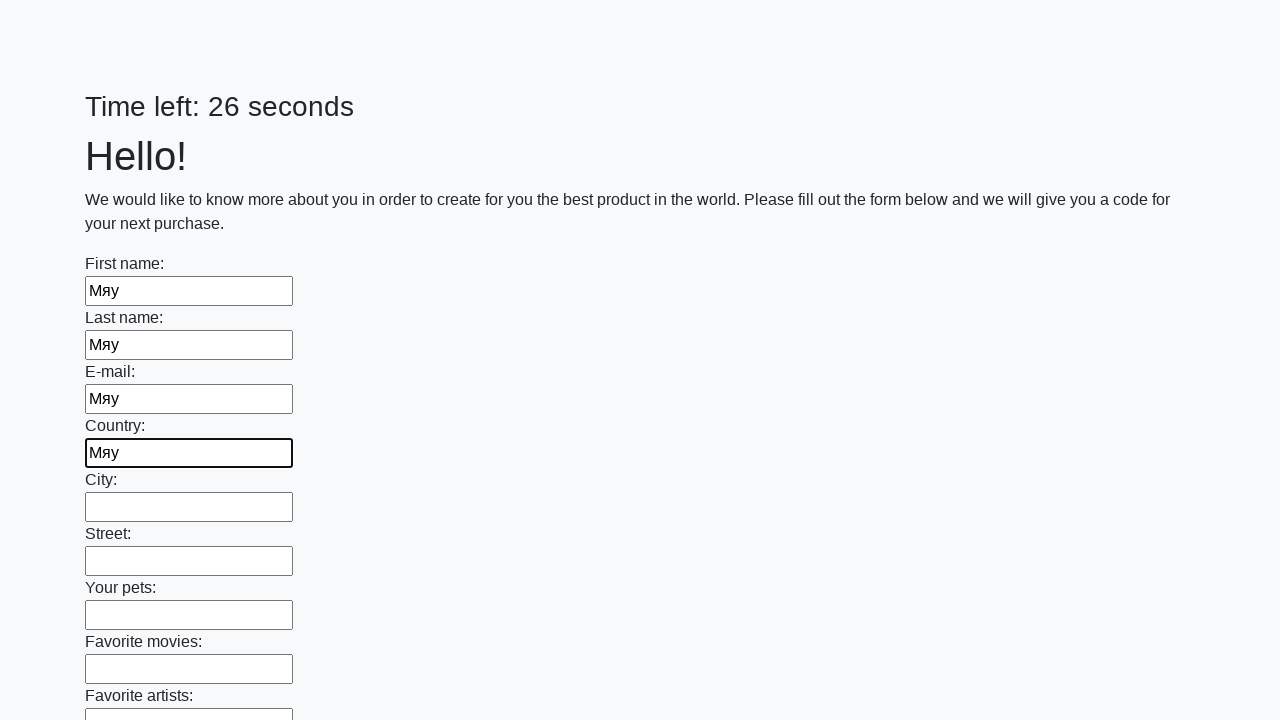

Filled an input field with text on input >> nth=4
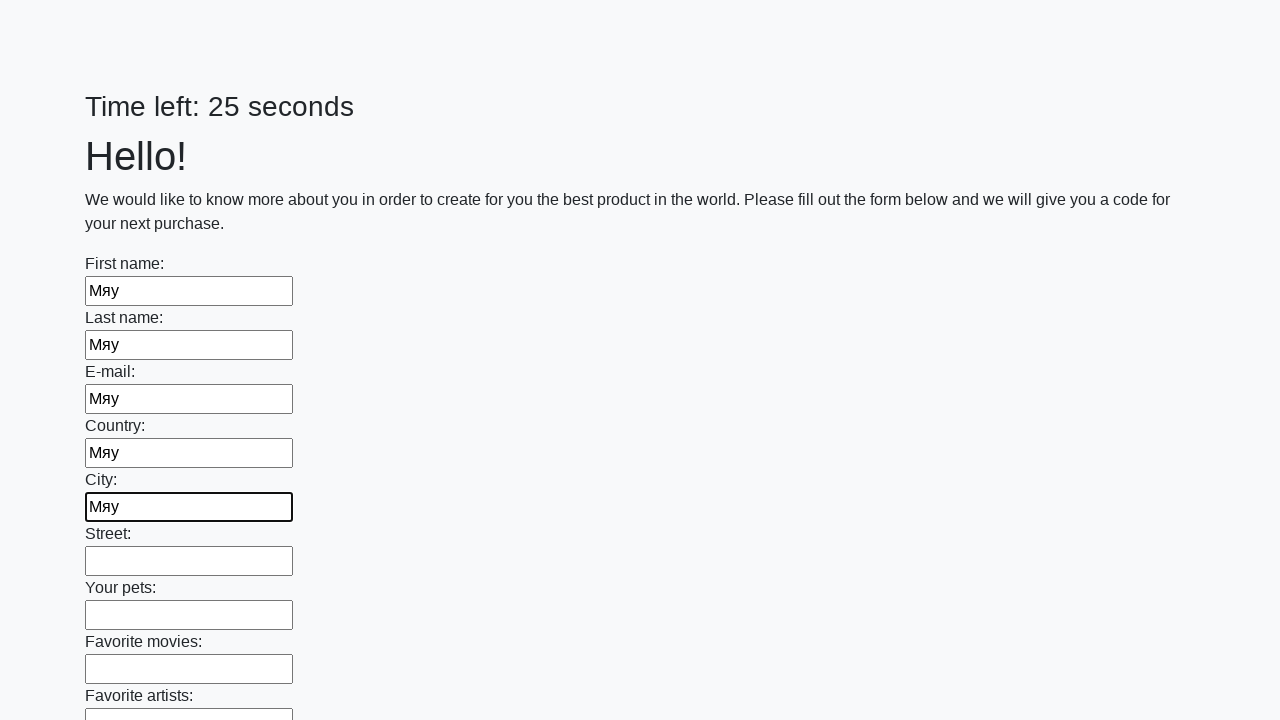

Filled an input field with text on input >> nth=5
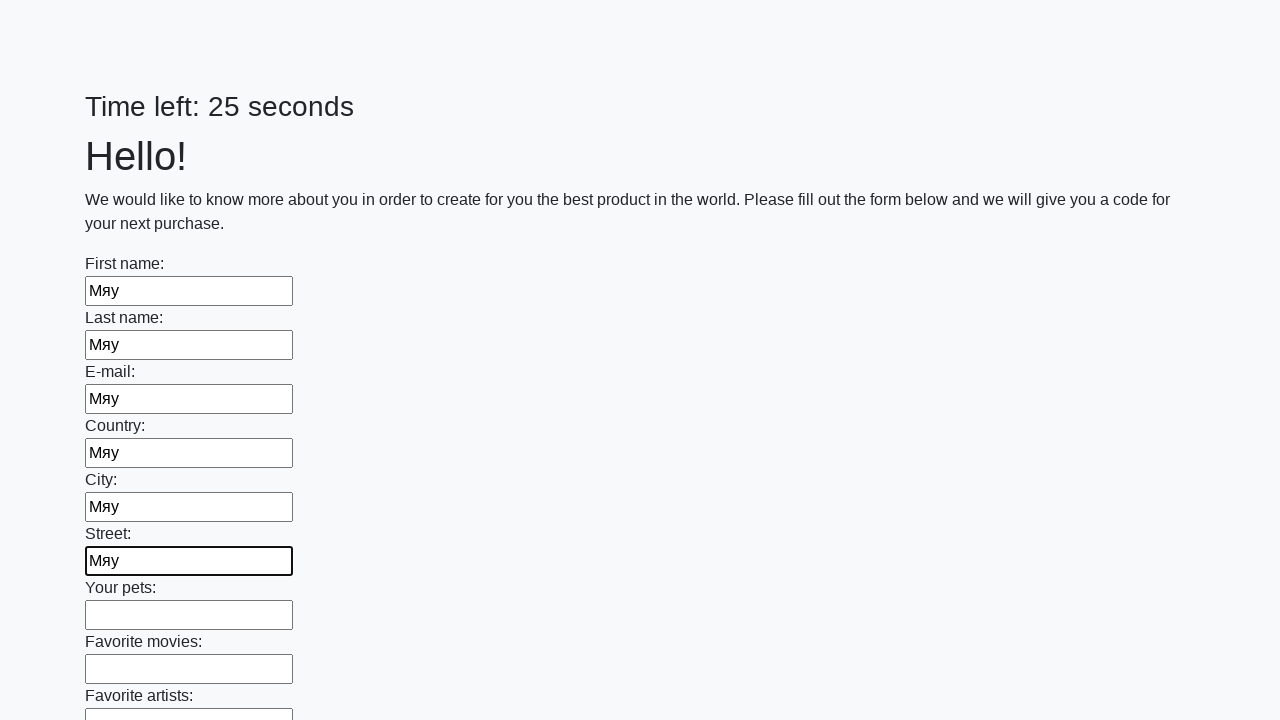

Filled an input field with text on input >> nth=6
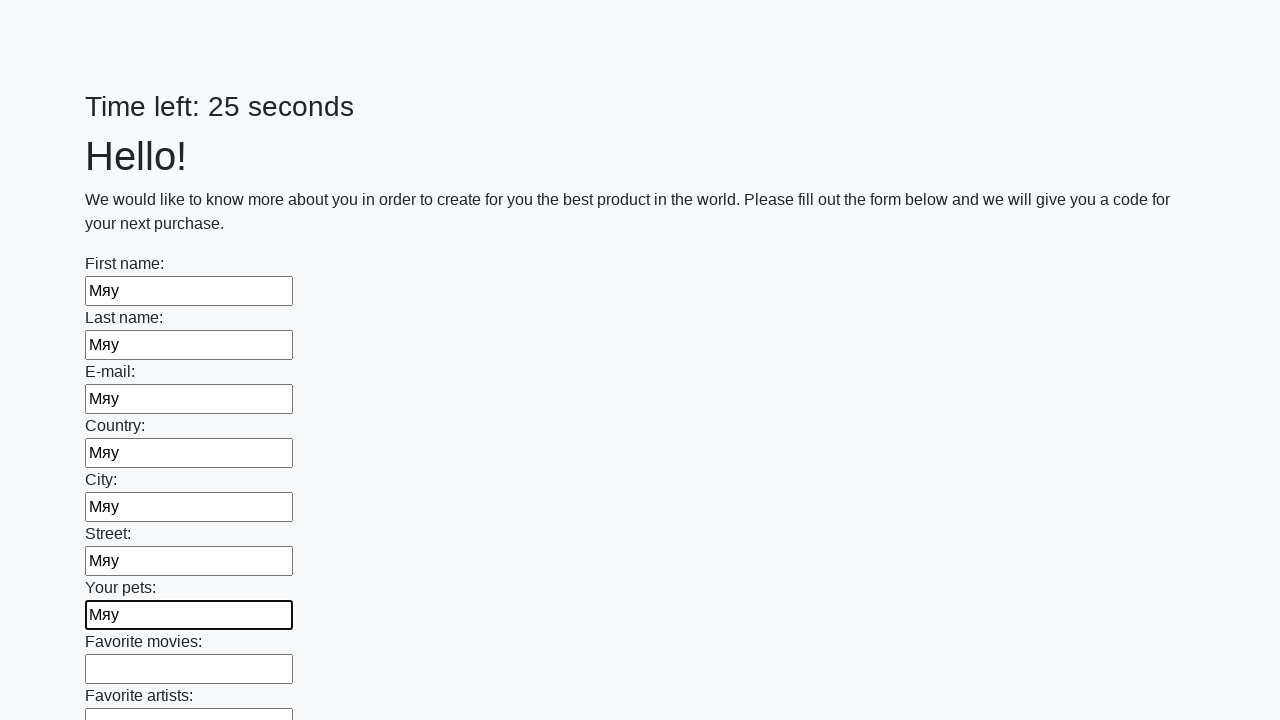

Filled an input field with text on input >> nth=7
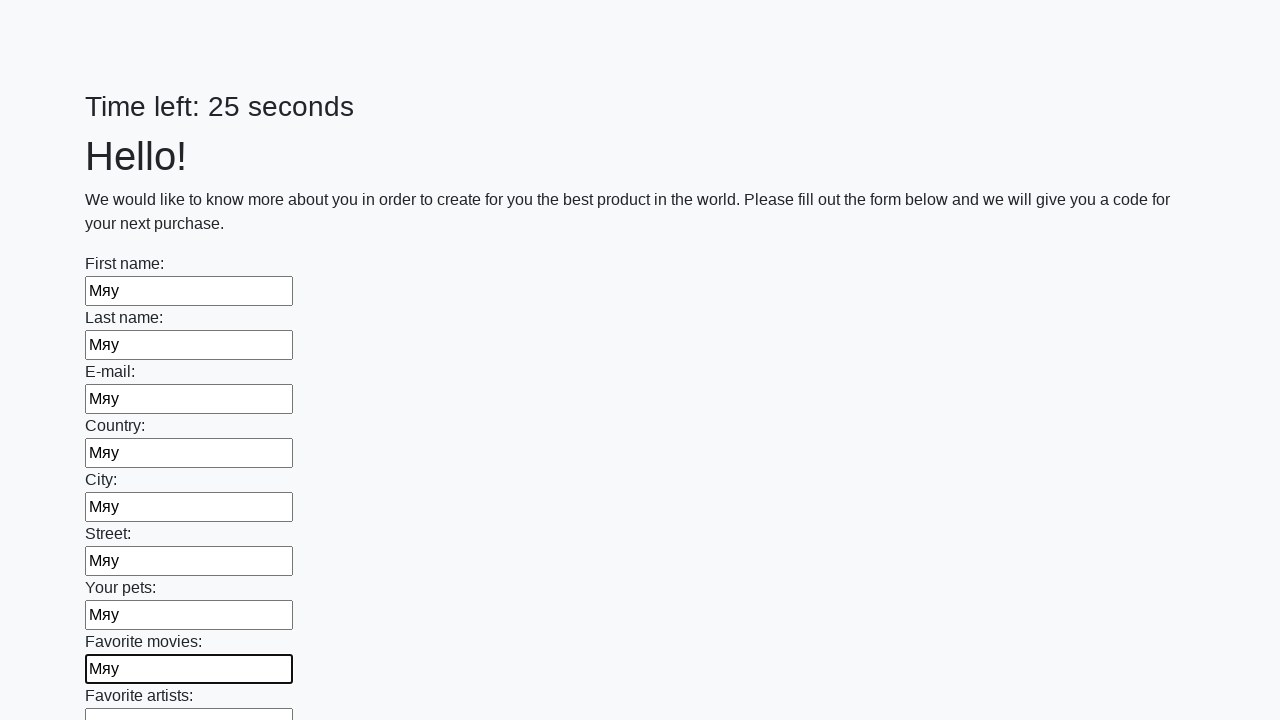

Filled an input field with text on input >> nth=8
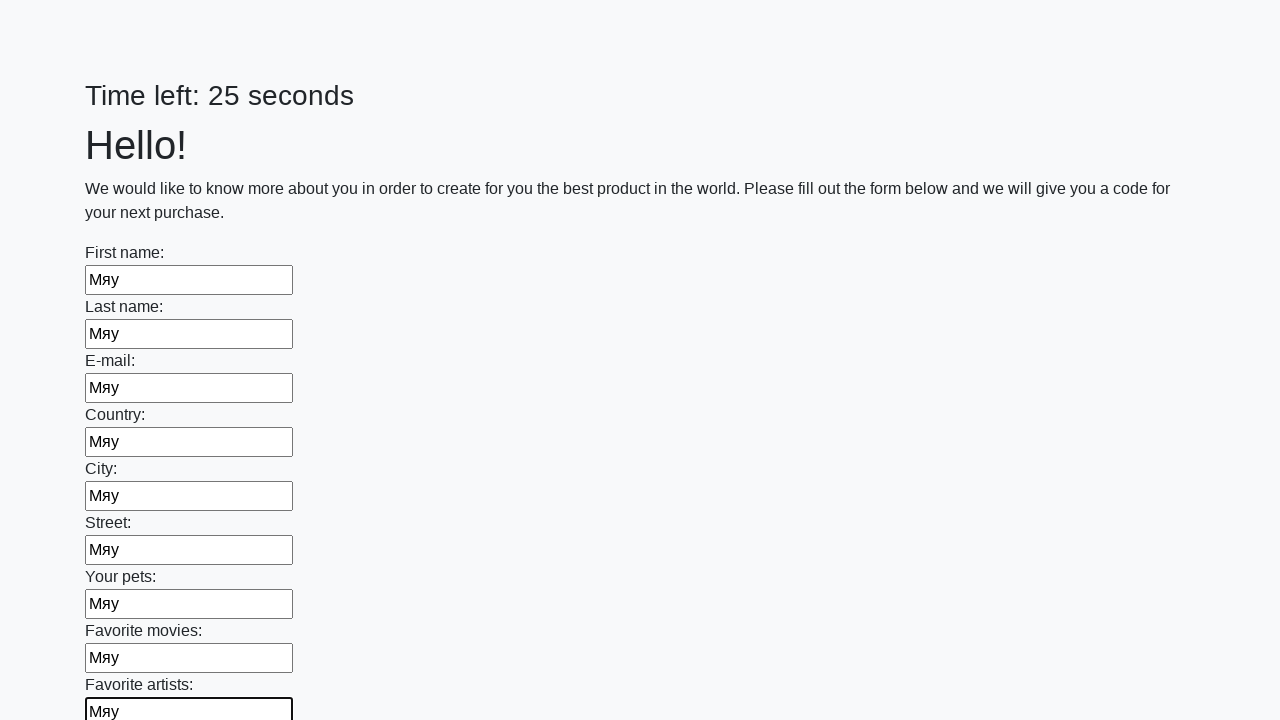

Filled an input field with text on input >> nth=9
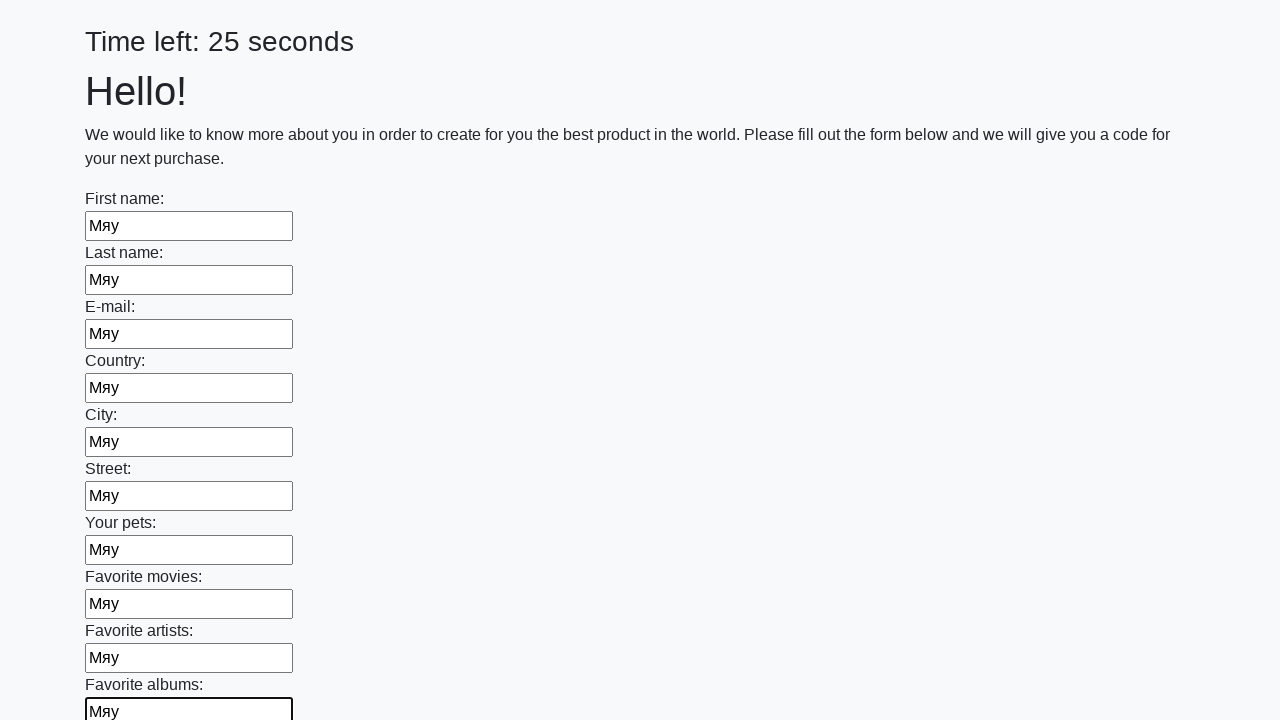

Filled an input field with text on input >> nth=10
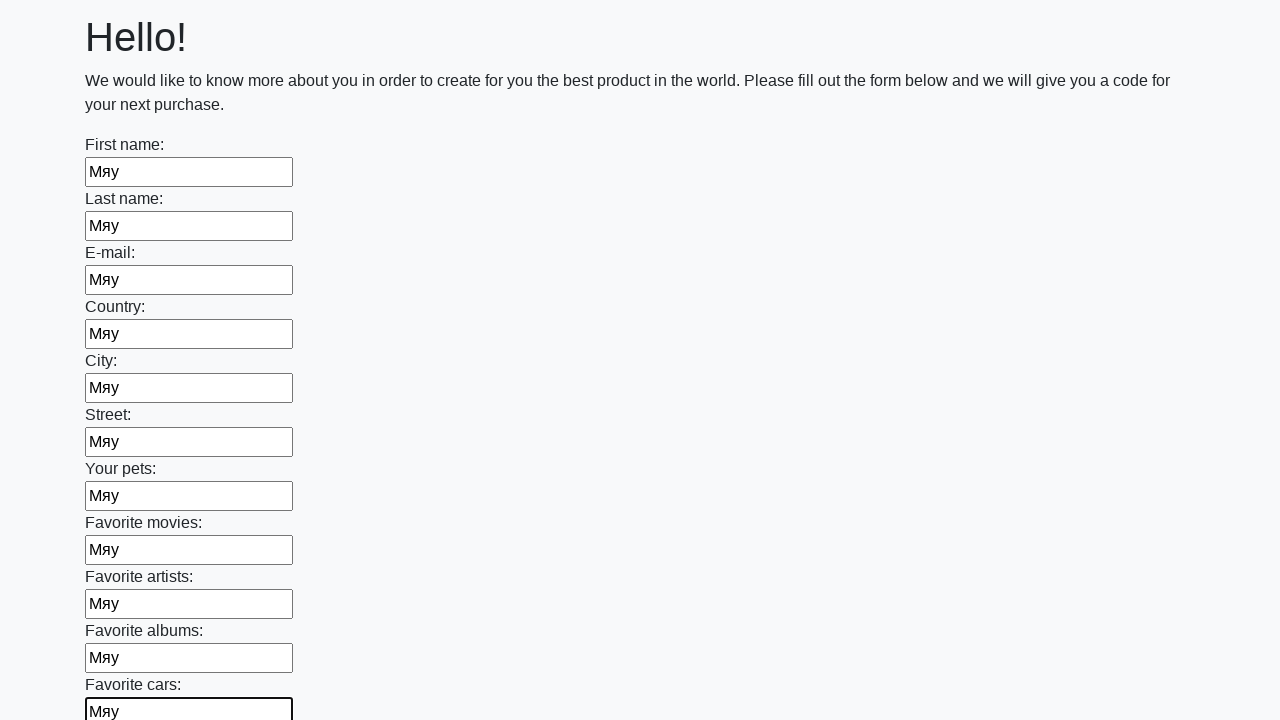

Filled an input field with text on input >> nth=11
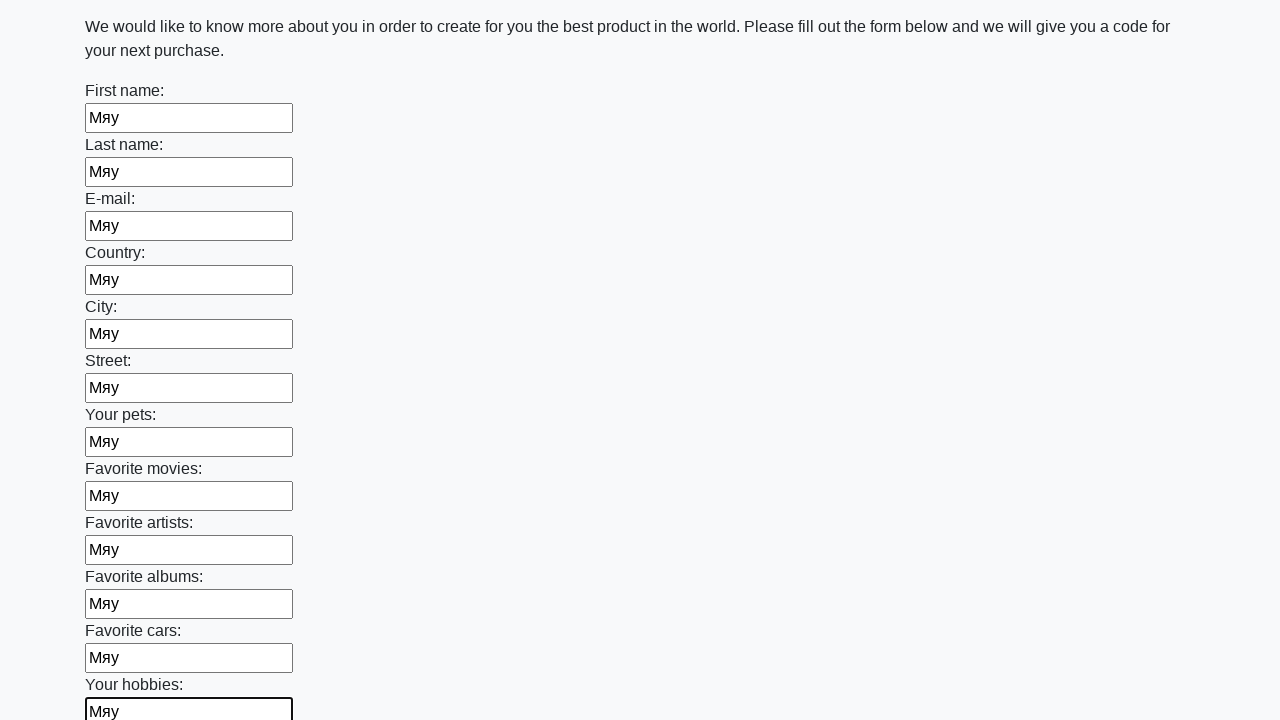

Filled an input field with text on input >> nth=12
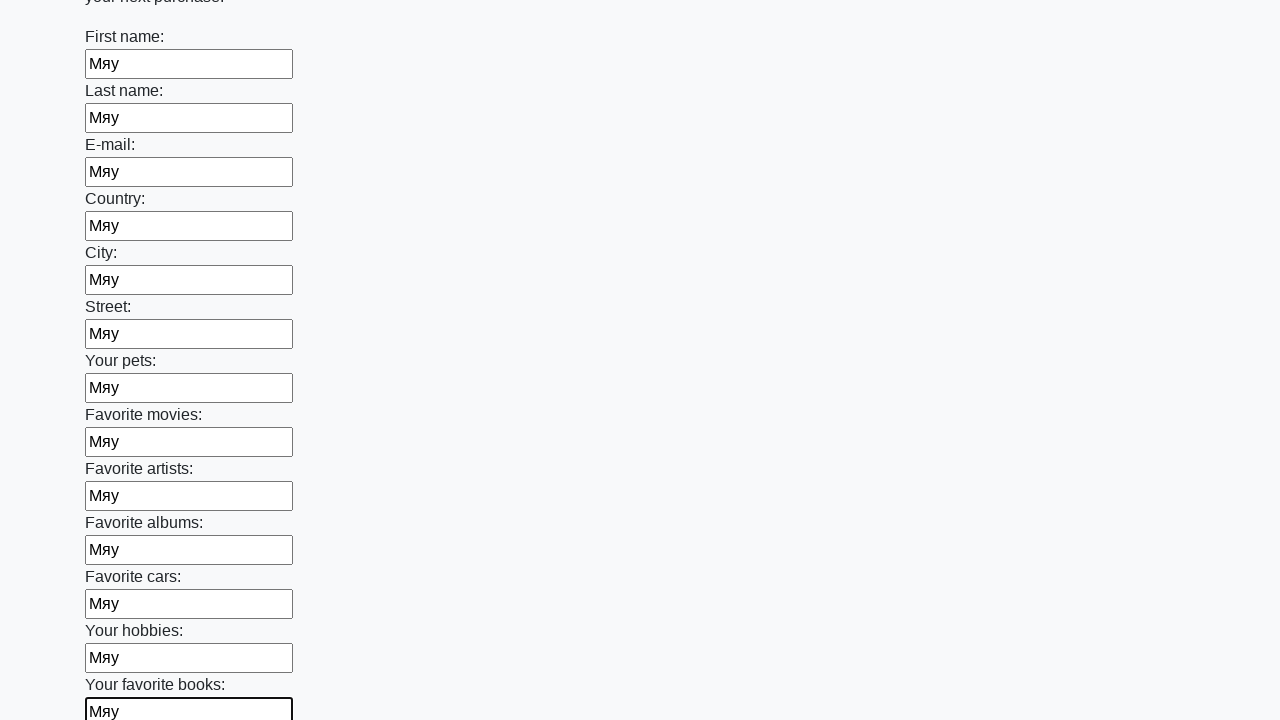

Filled an input field with text on input >> nth=13
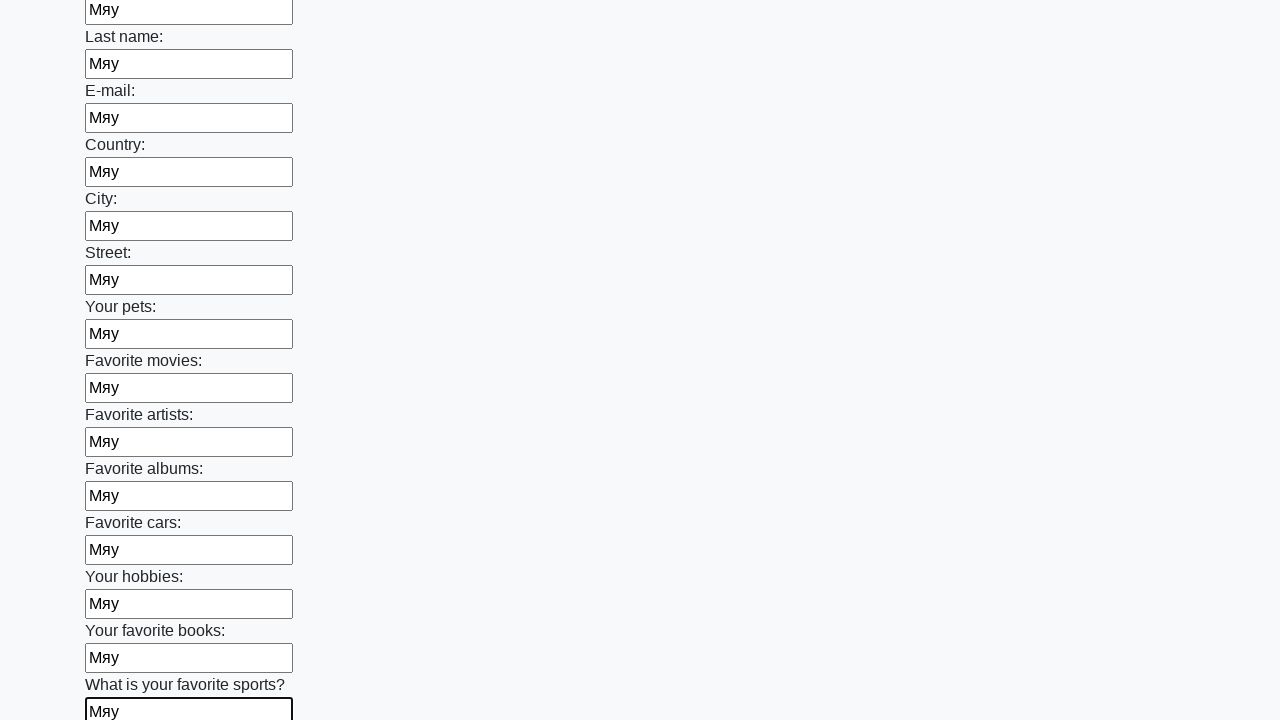

Filled an input field with text on input >> nth=14
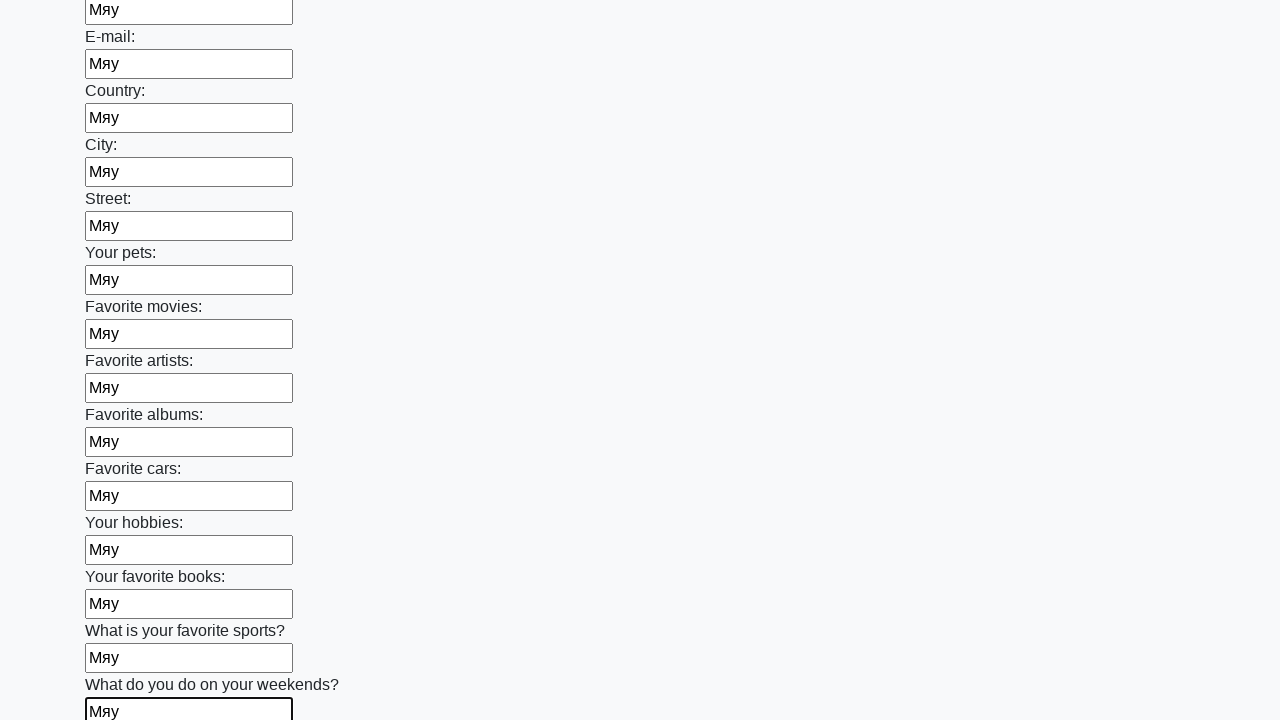

Filled an input field with text on input >> nth=15
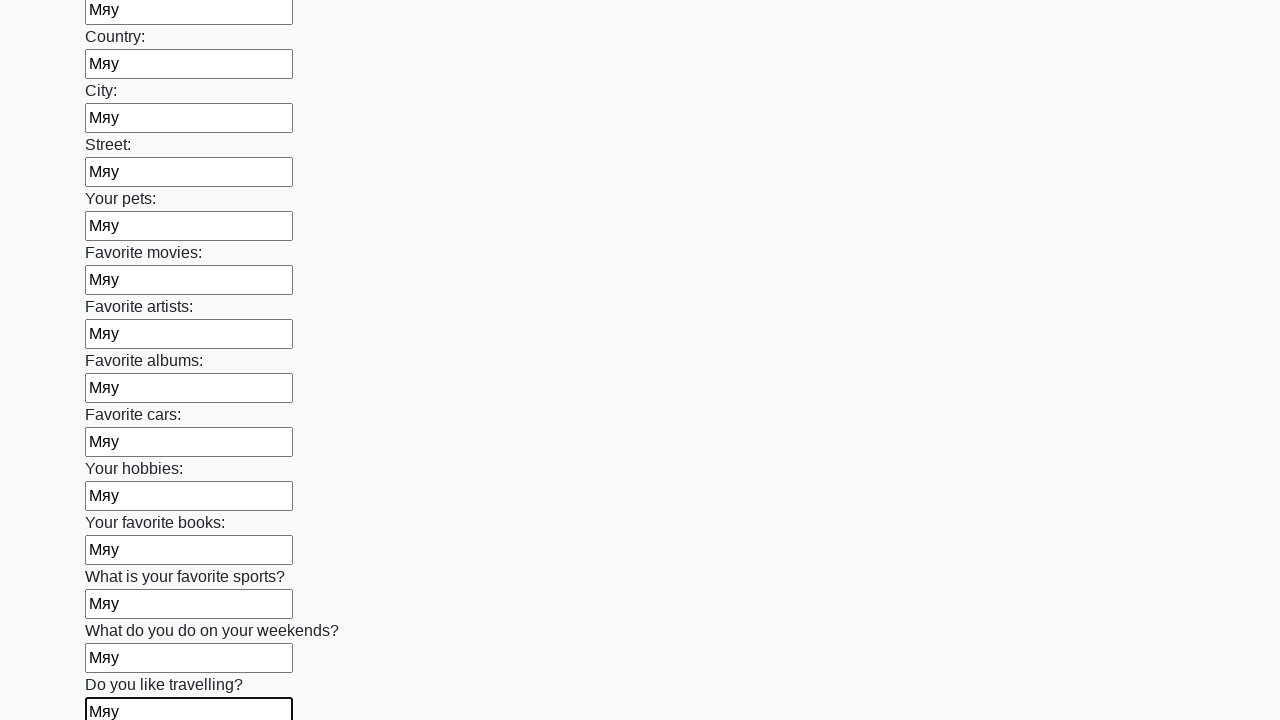

Filled an input field with text on input >> nth=16
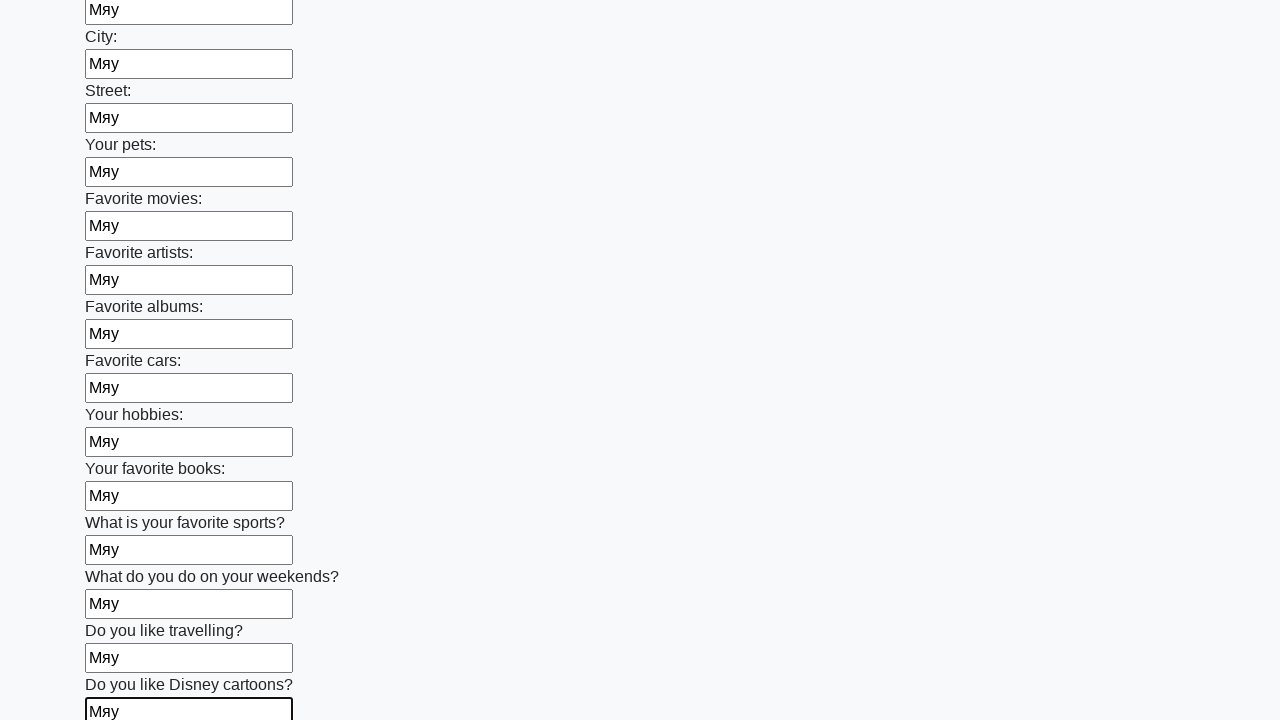

Filled an input field with text on input >> nth=17
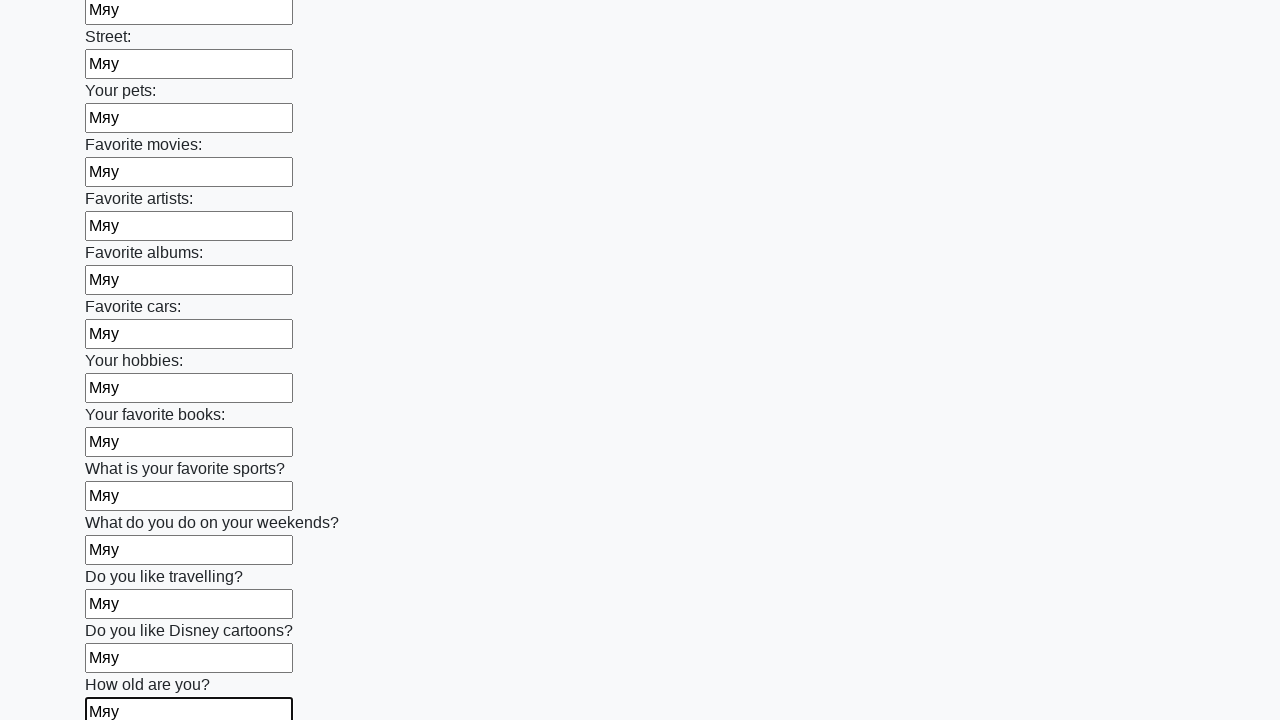

Filled an input field with text on input >> nth=18
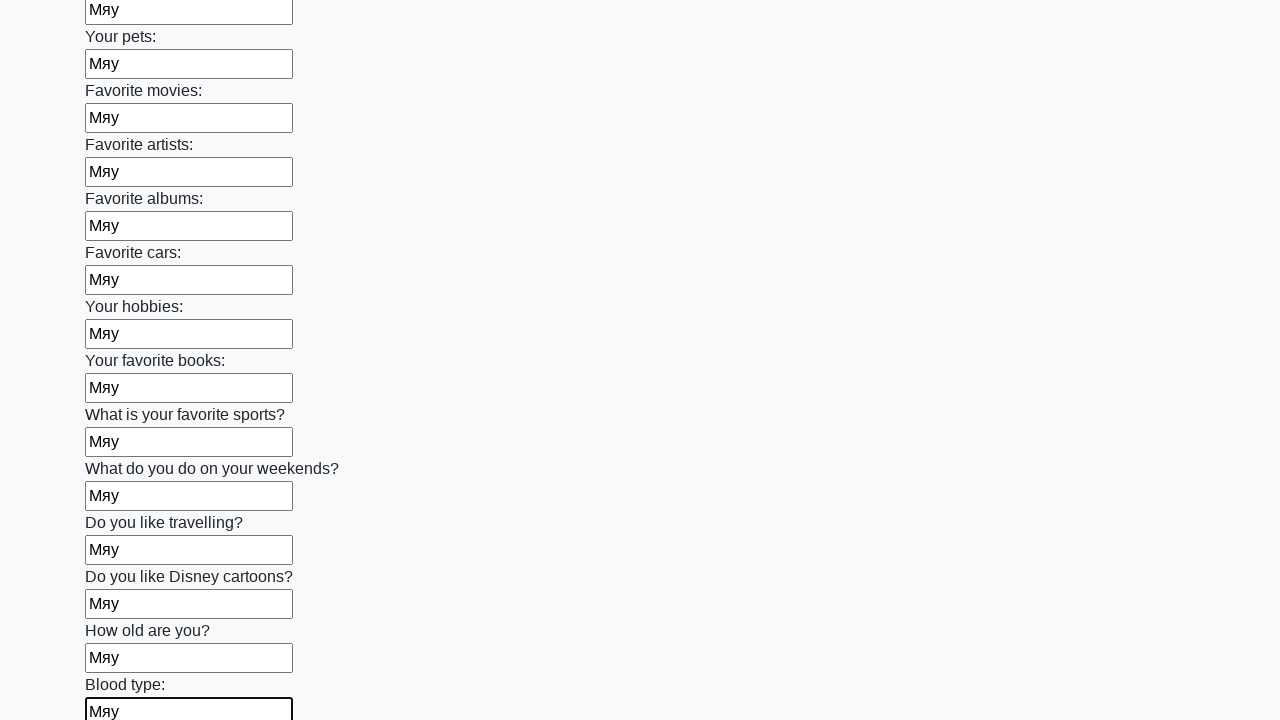

Filled an input field with text on input >> nth=19
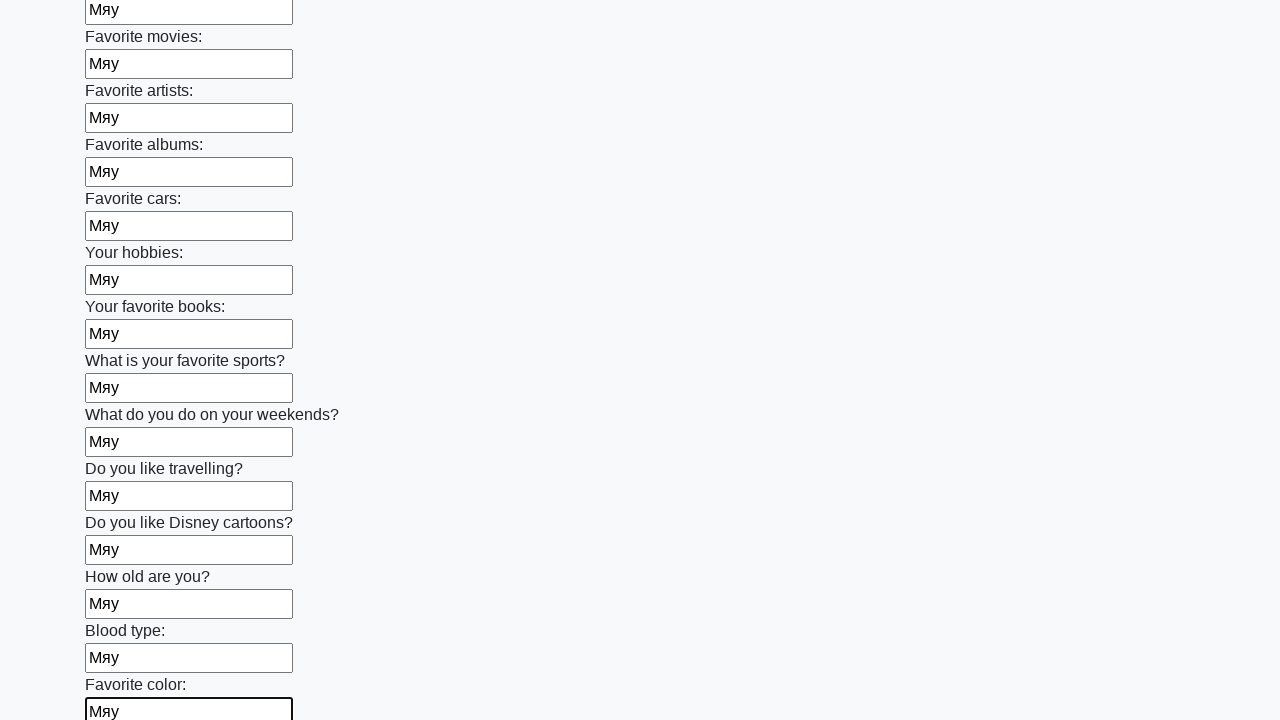

Filled an input field with text on input >> nth=20
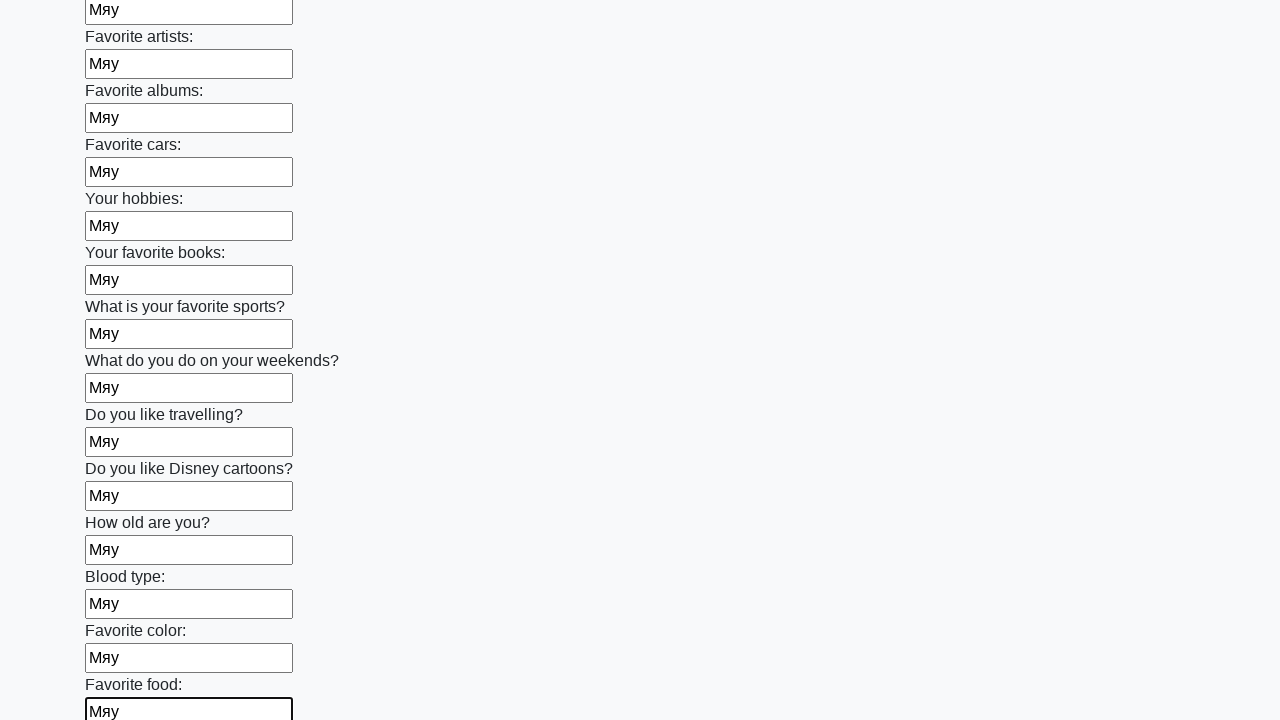

Filled an input field with text on input >> nth=21
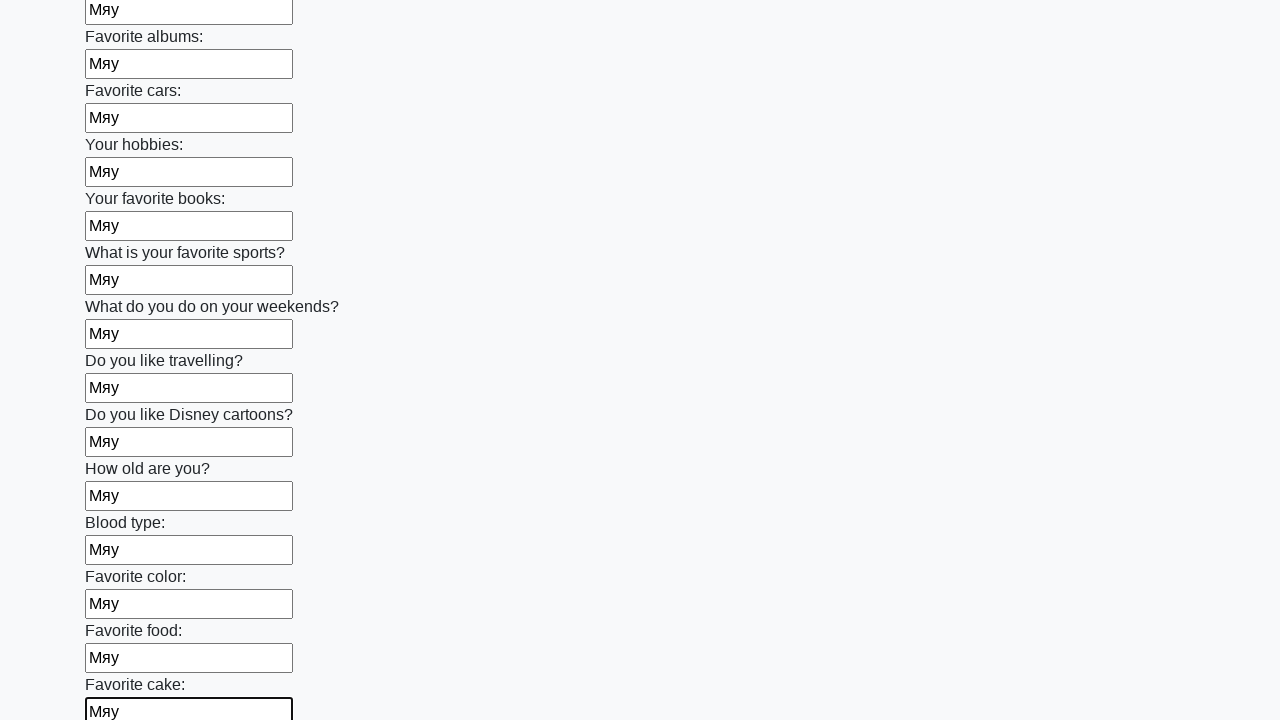

Filled an input field with text on input >> nth=22
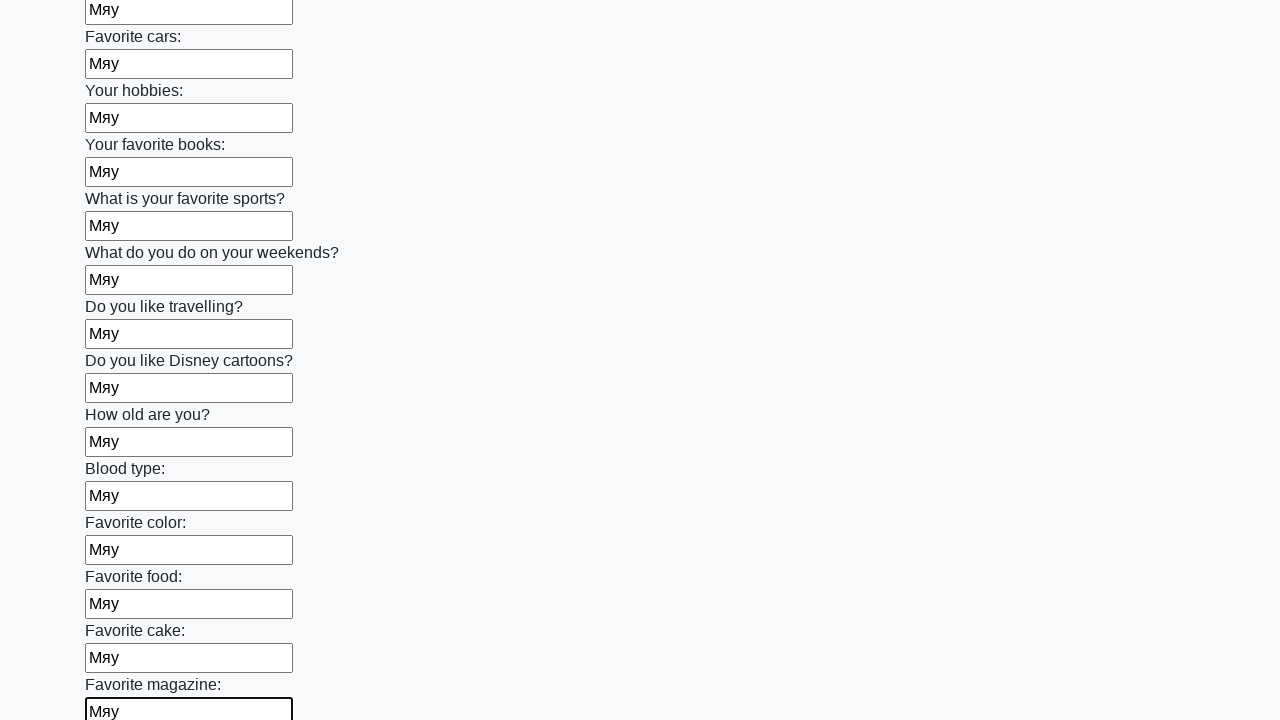

Filled an input field with text on input >> nth=23
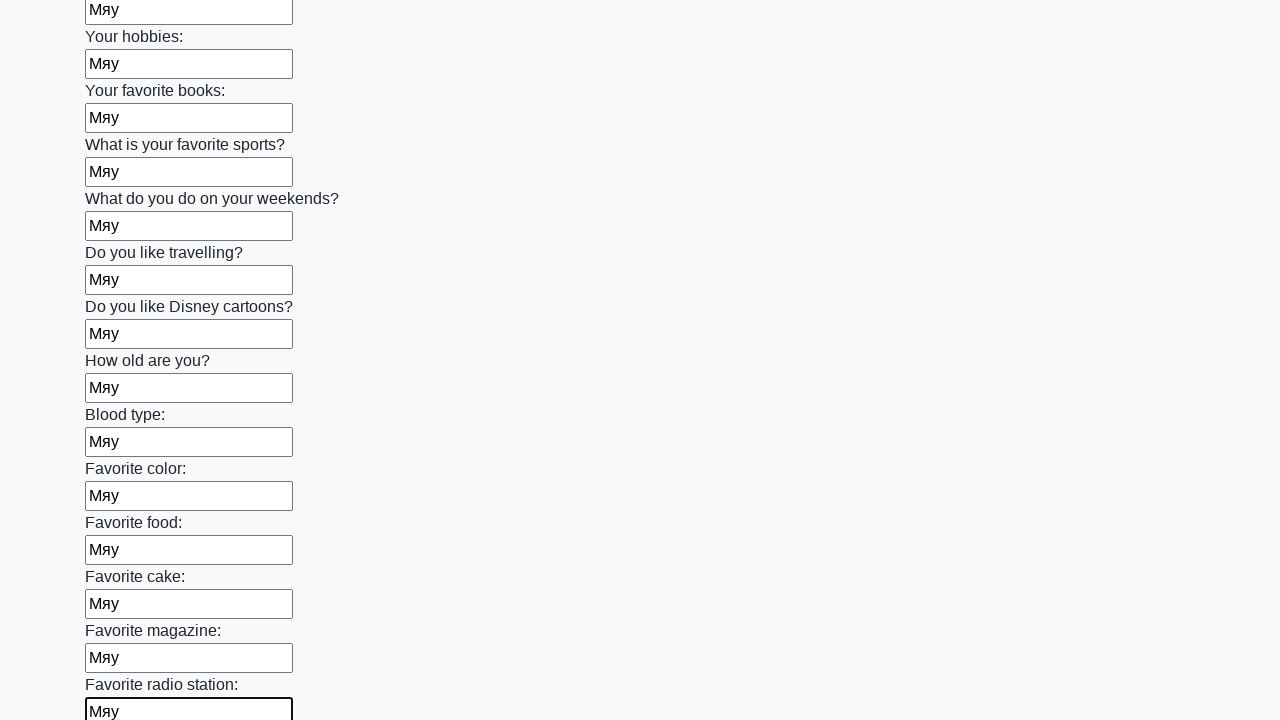

Filled an input field with text on input >> nth=24
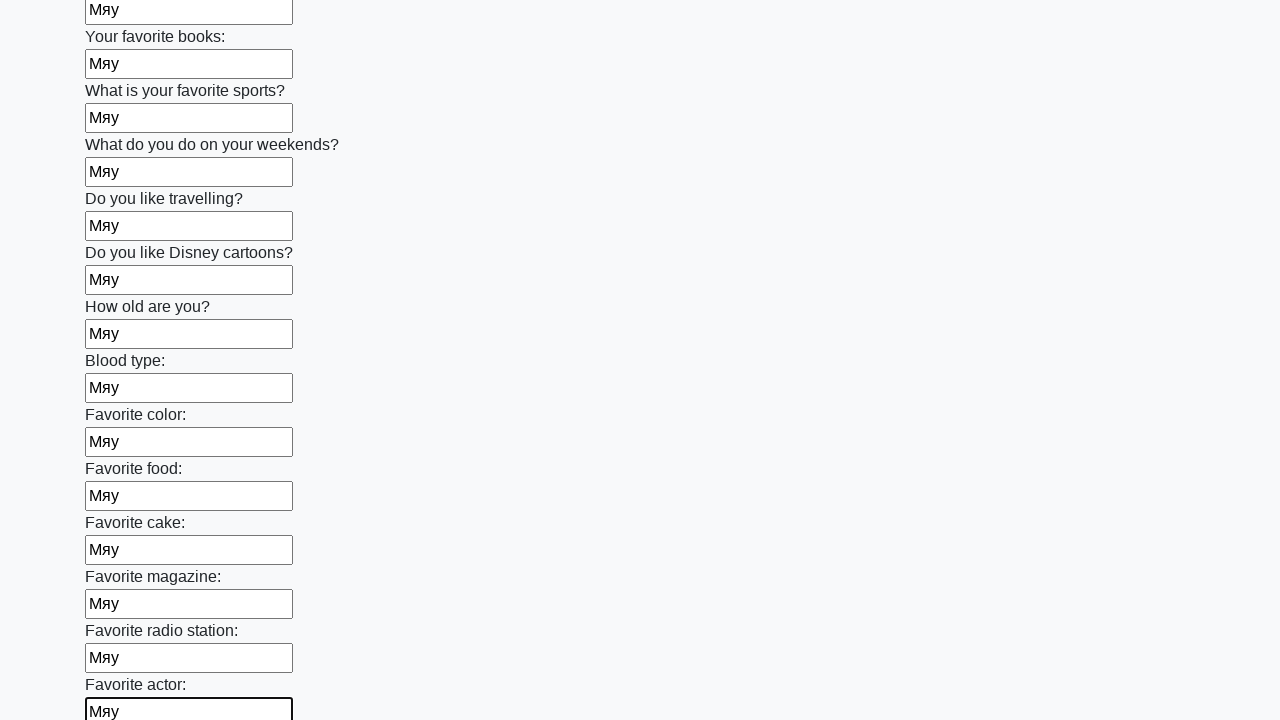

Filled an input field with text on input >> nth=25
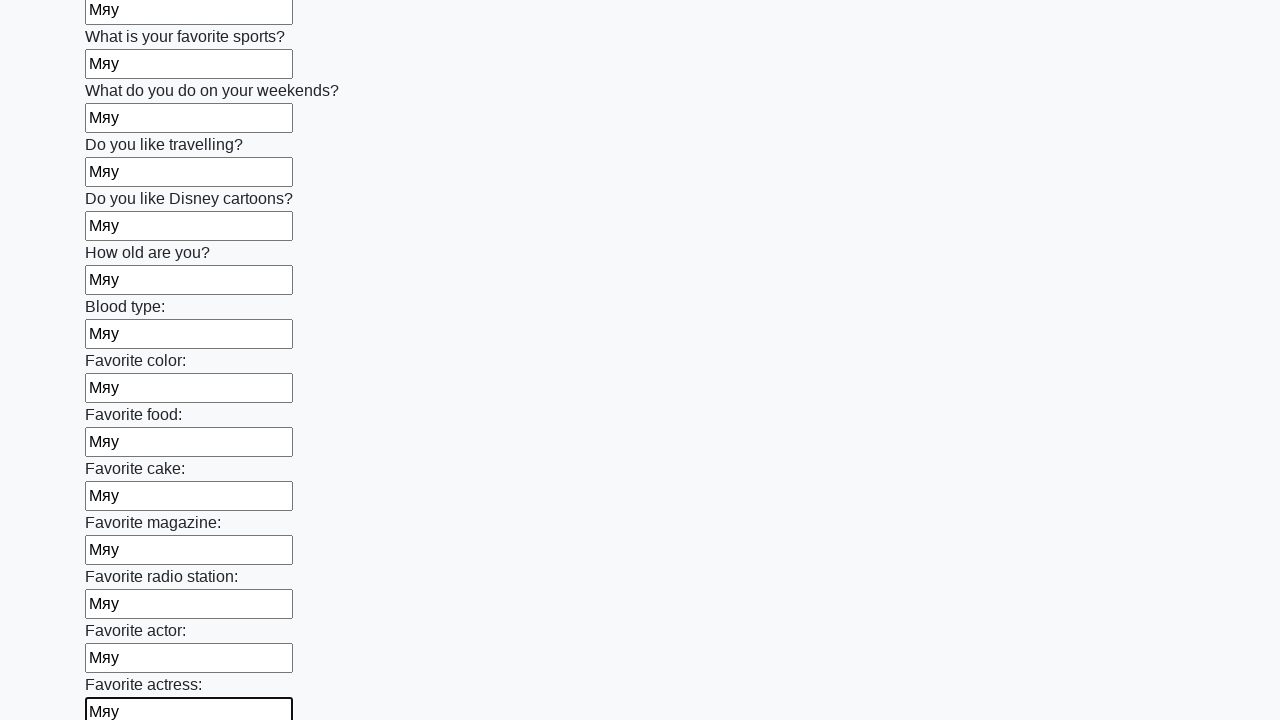

Filled an input field with text on input >> nth=26
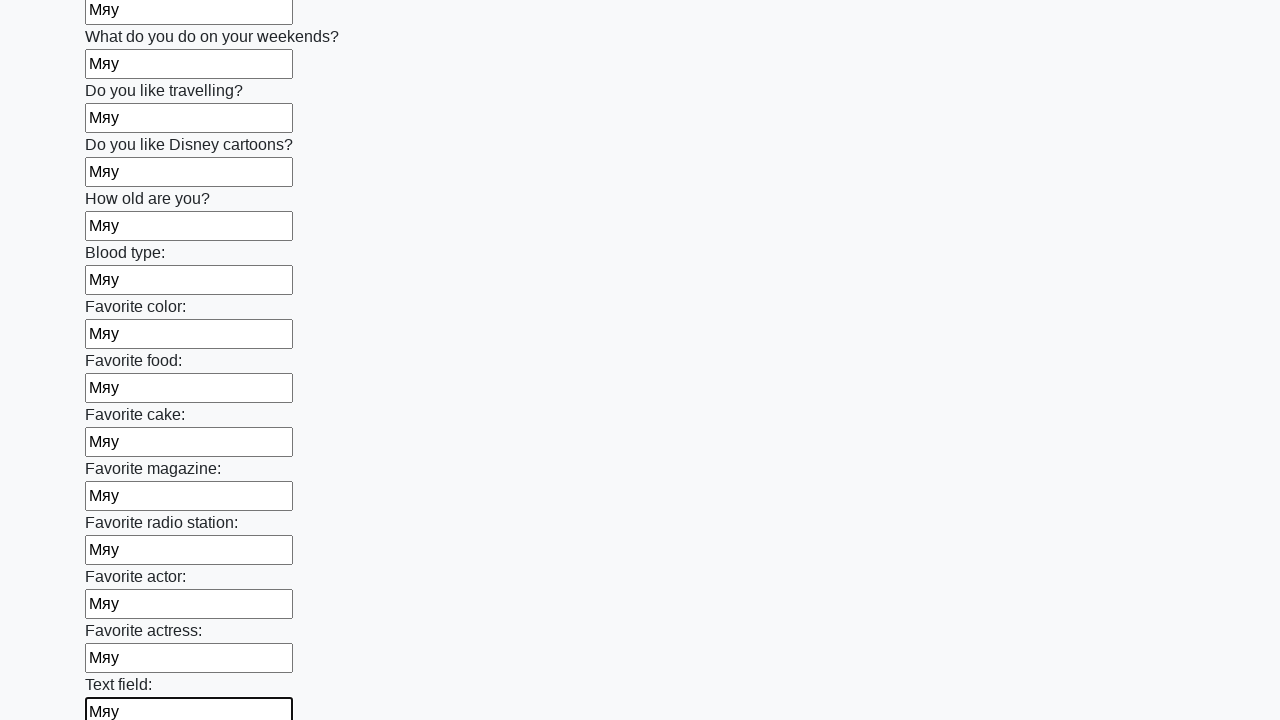

Filled an input field with text on input >> nth=27
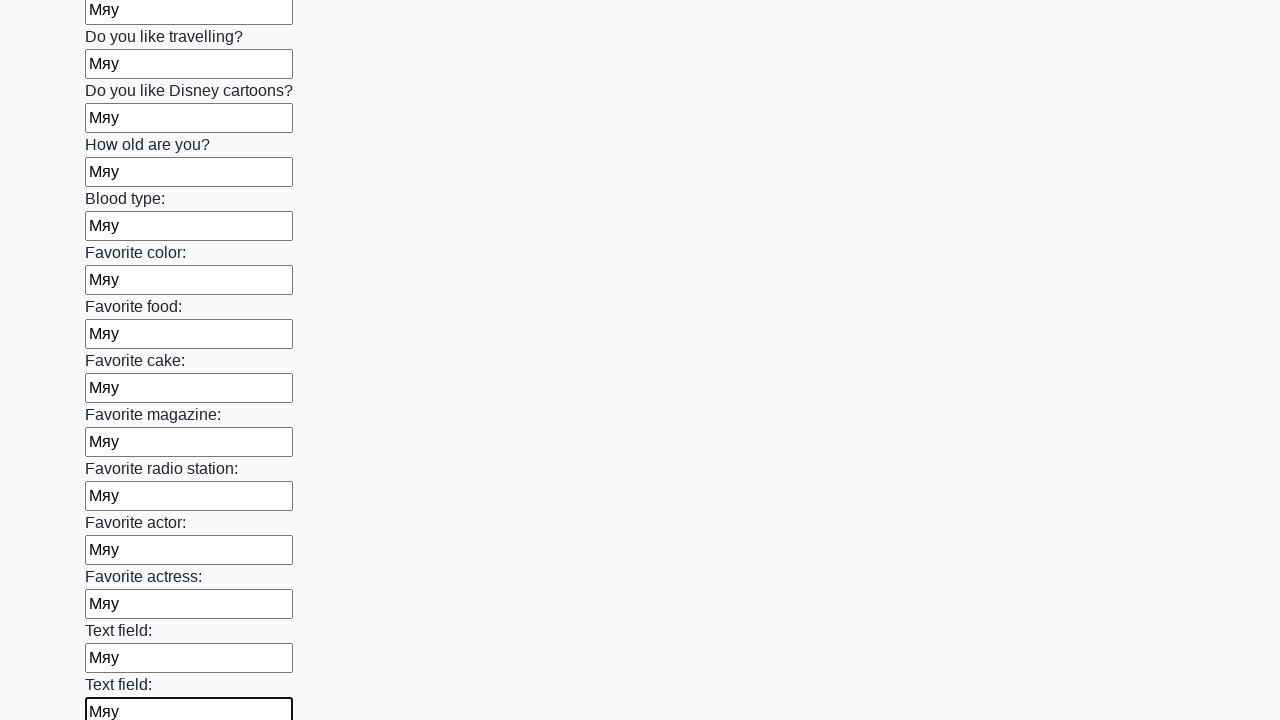

Filled an input field with text on input >> nth=28
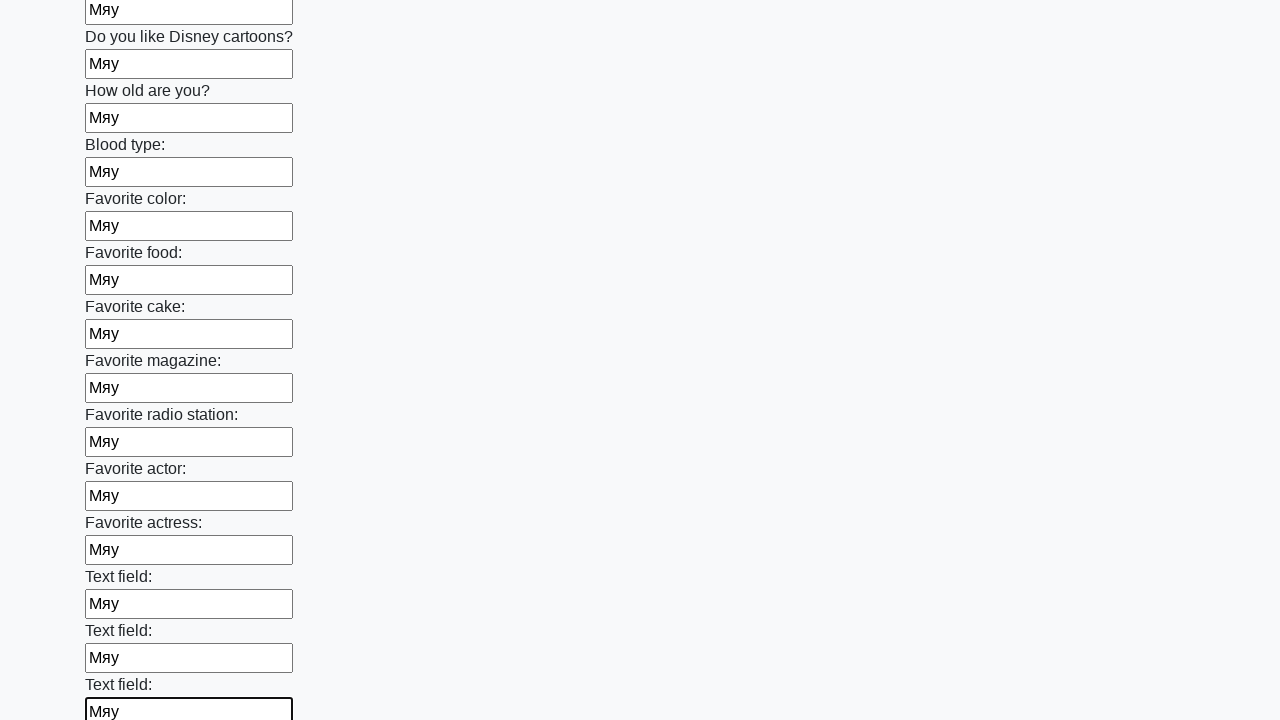

Filled an input field with text on input >> nth=29
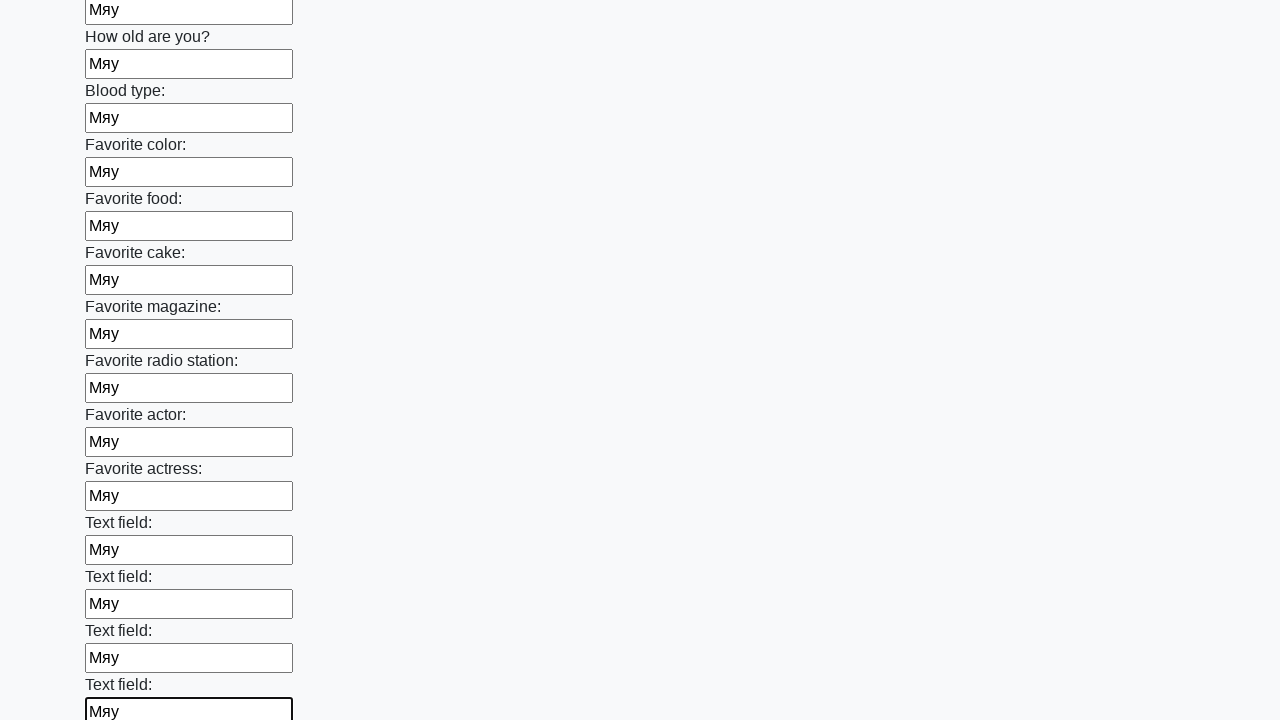

Filled an input field with text on input >> nth=30
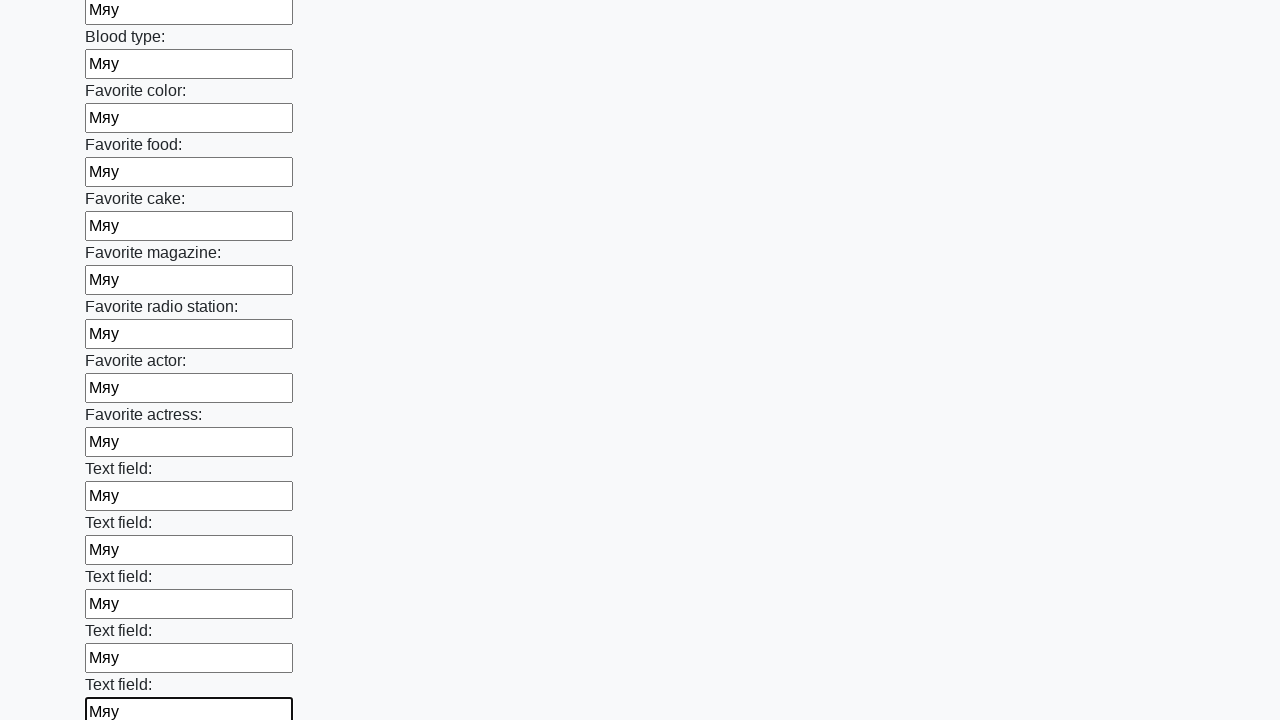

Filled an input field with text on input >> nth=31
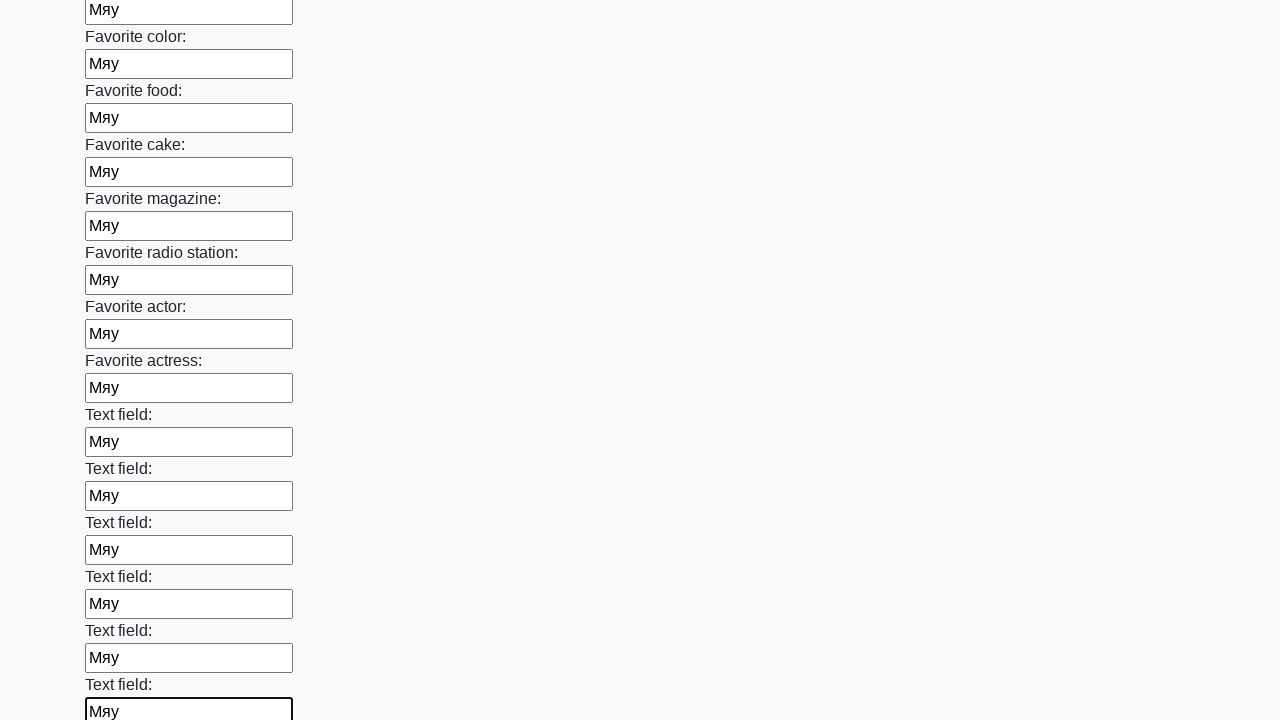

Filled an input field with text on input >> nth=32
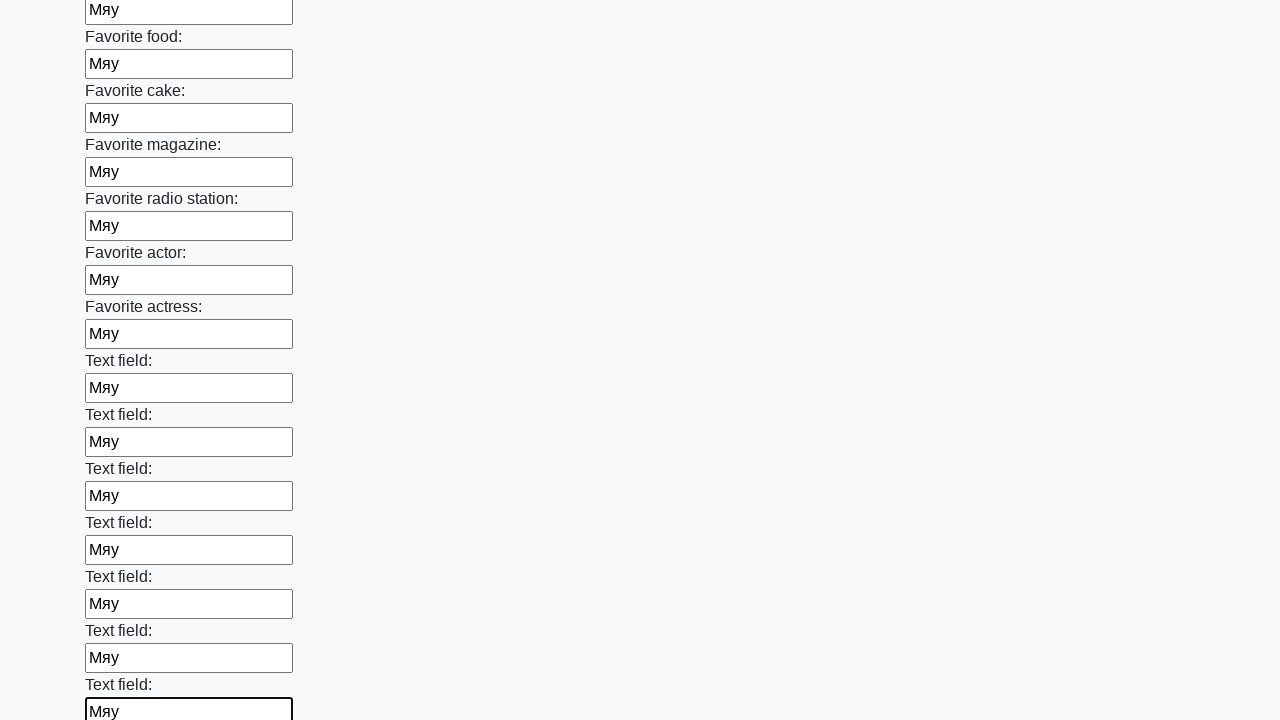

Filled an input field with text on input >> nth=33
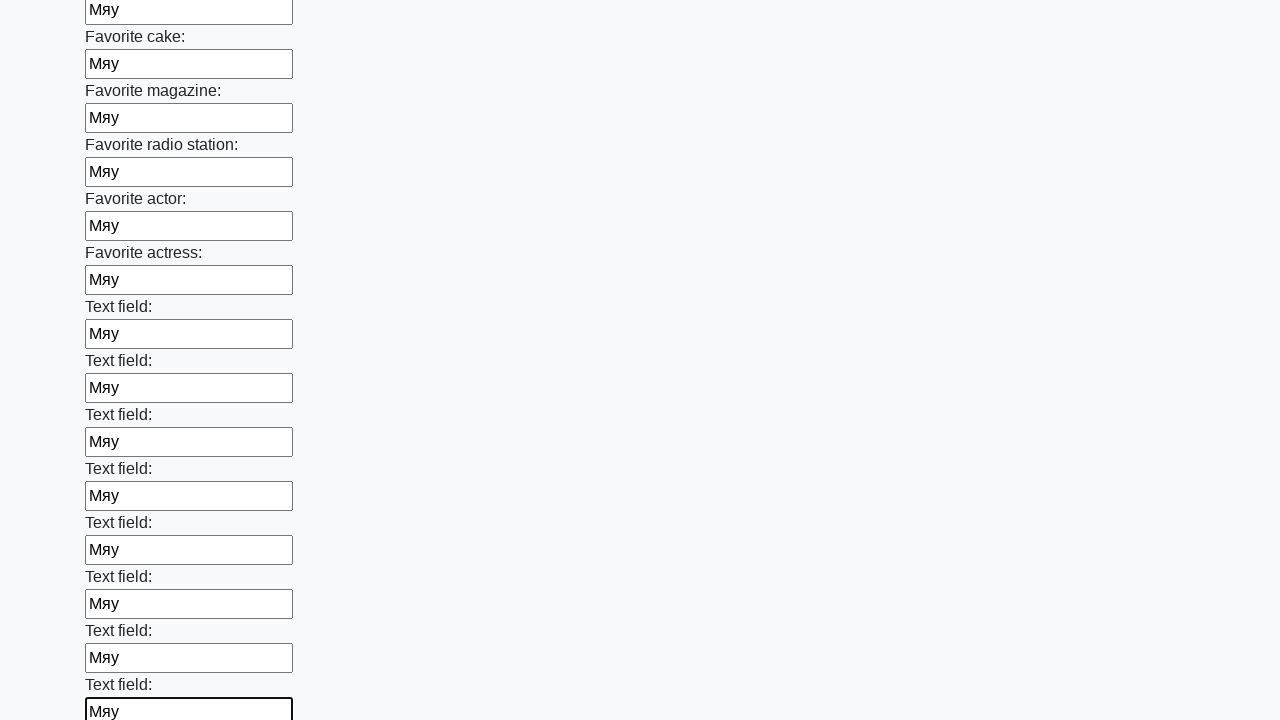

Filled an input field with text on input >> nth=34
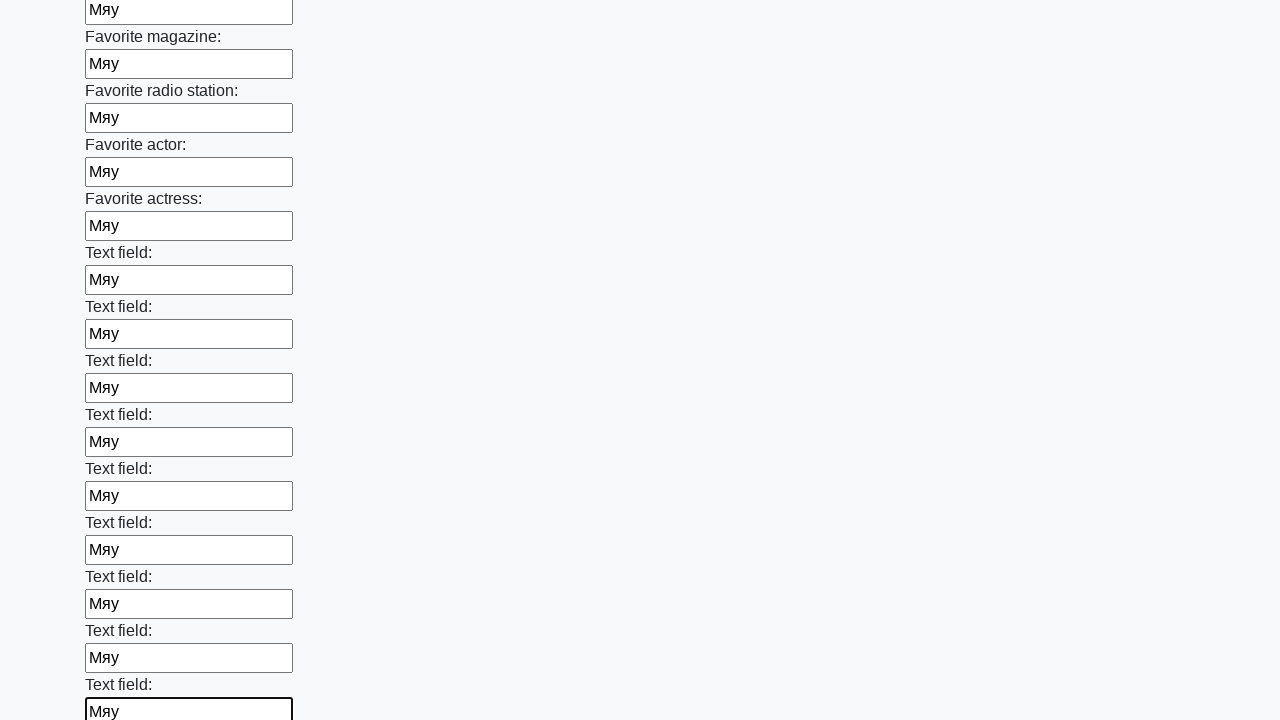

Filled an input field with text on input >> nth=35
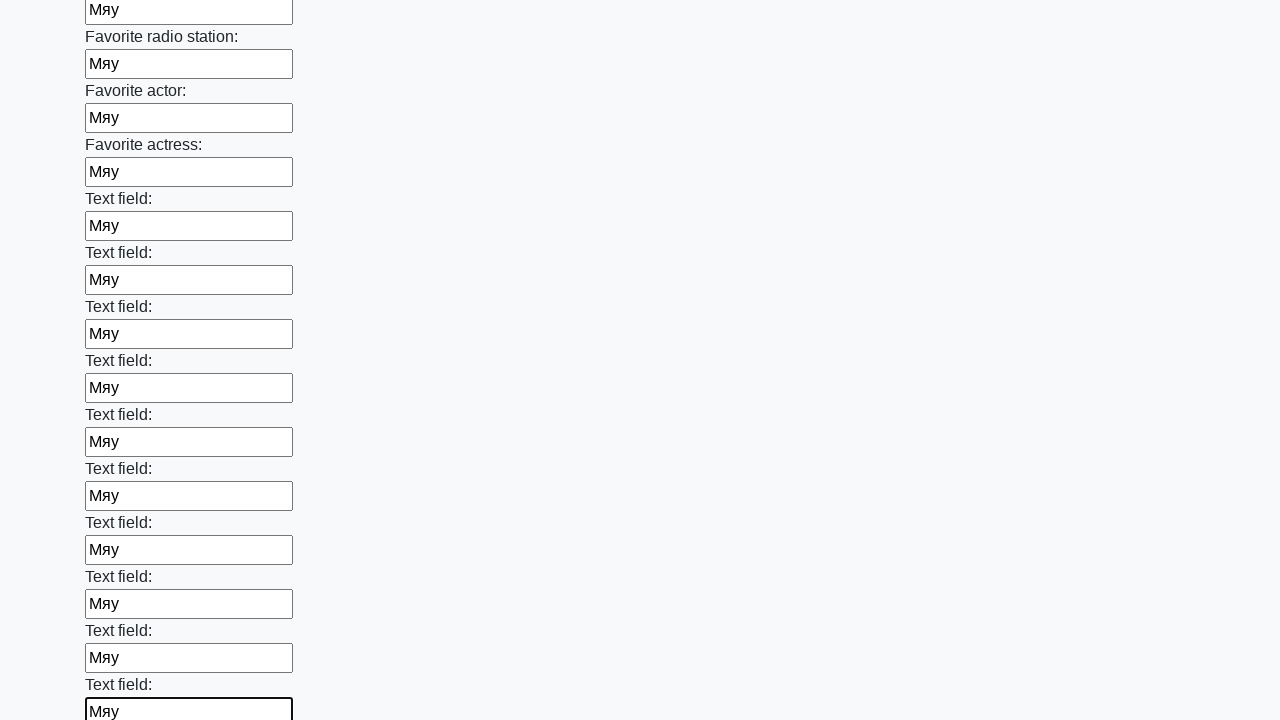

Filled an input field with text on input >> nth=36
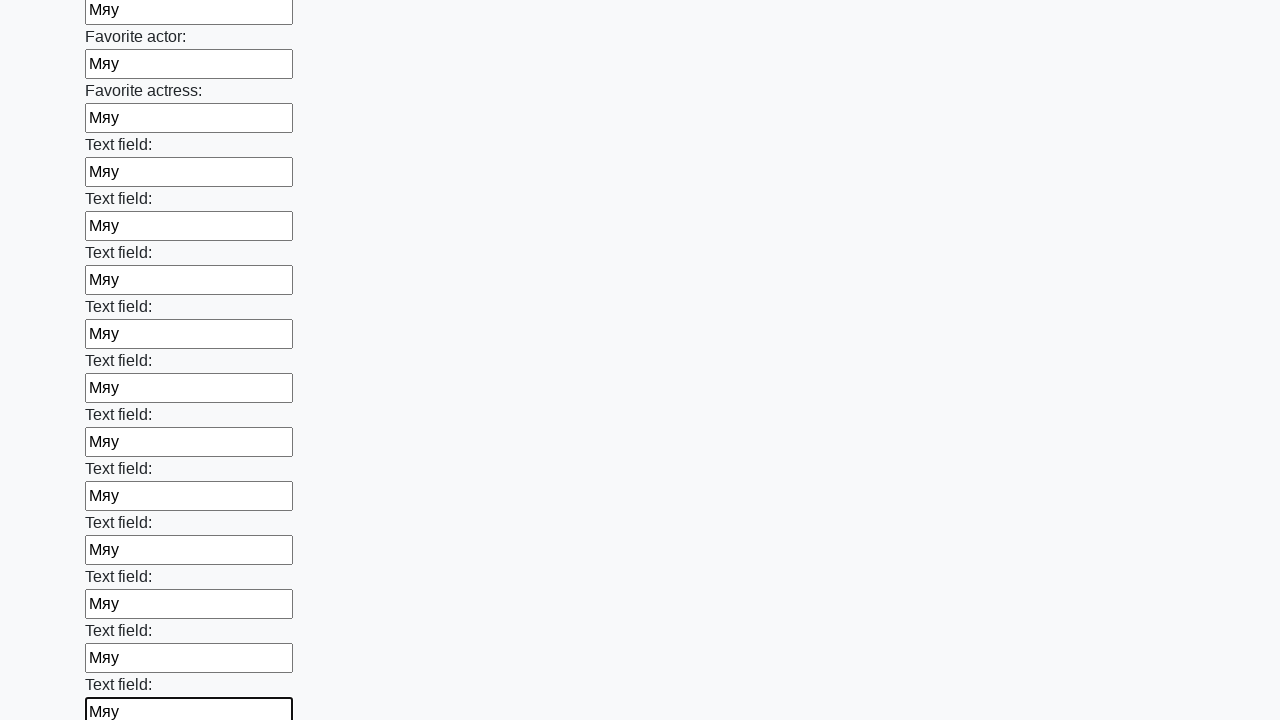

Filled an input field with text on input >> nth=37
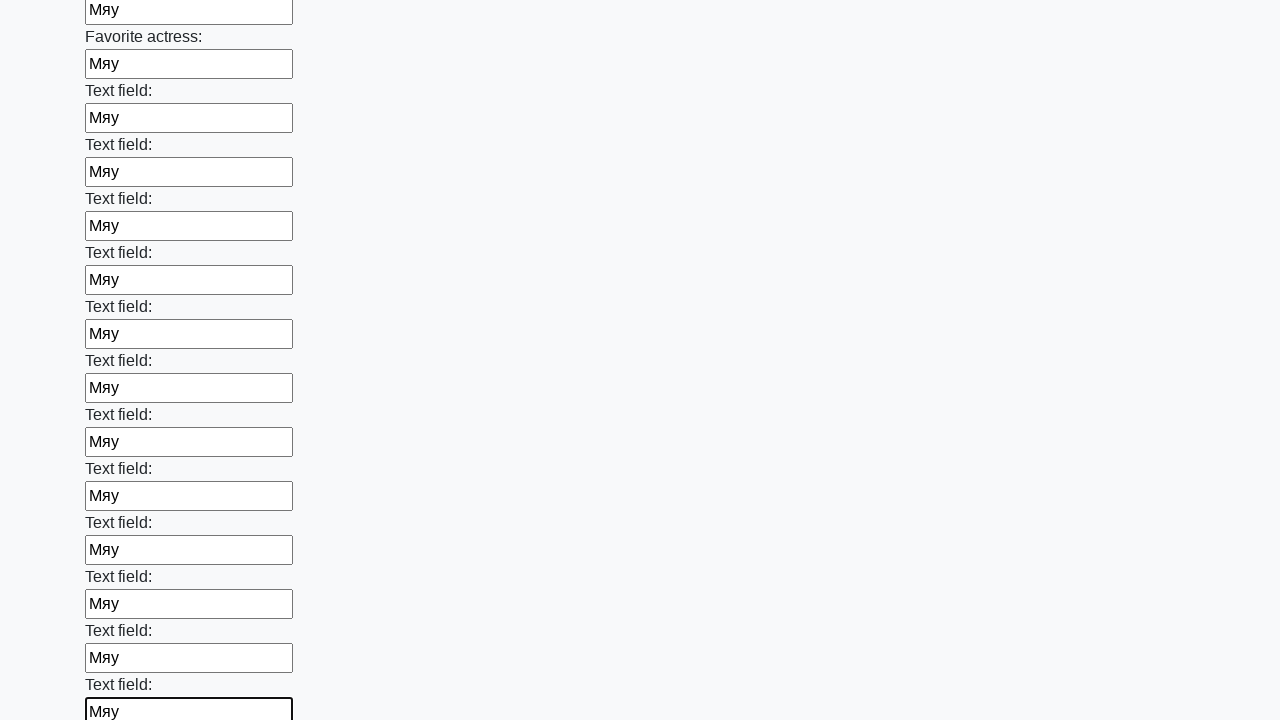

Filled an input field with text on input >> nth=38
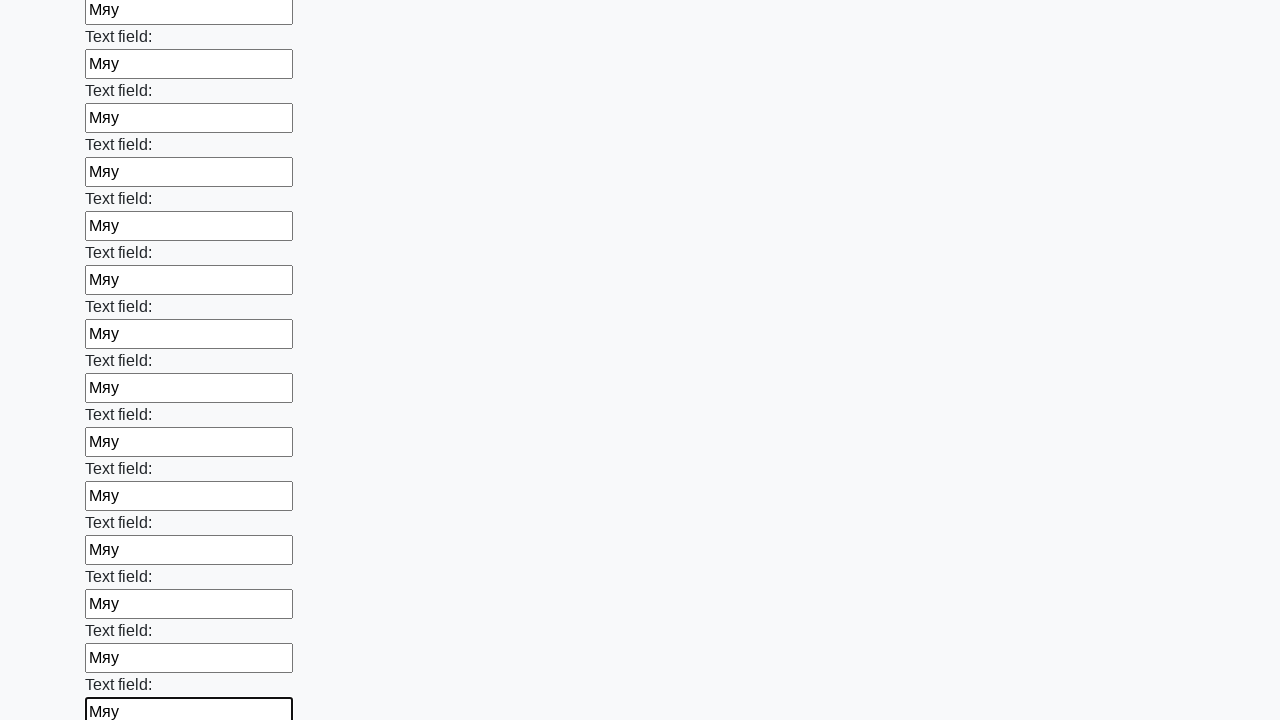

Filled an input field with text on input >> nth=39
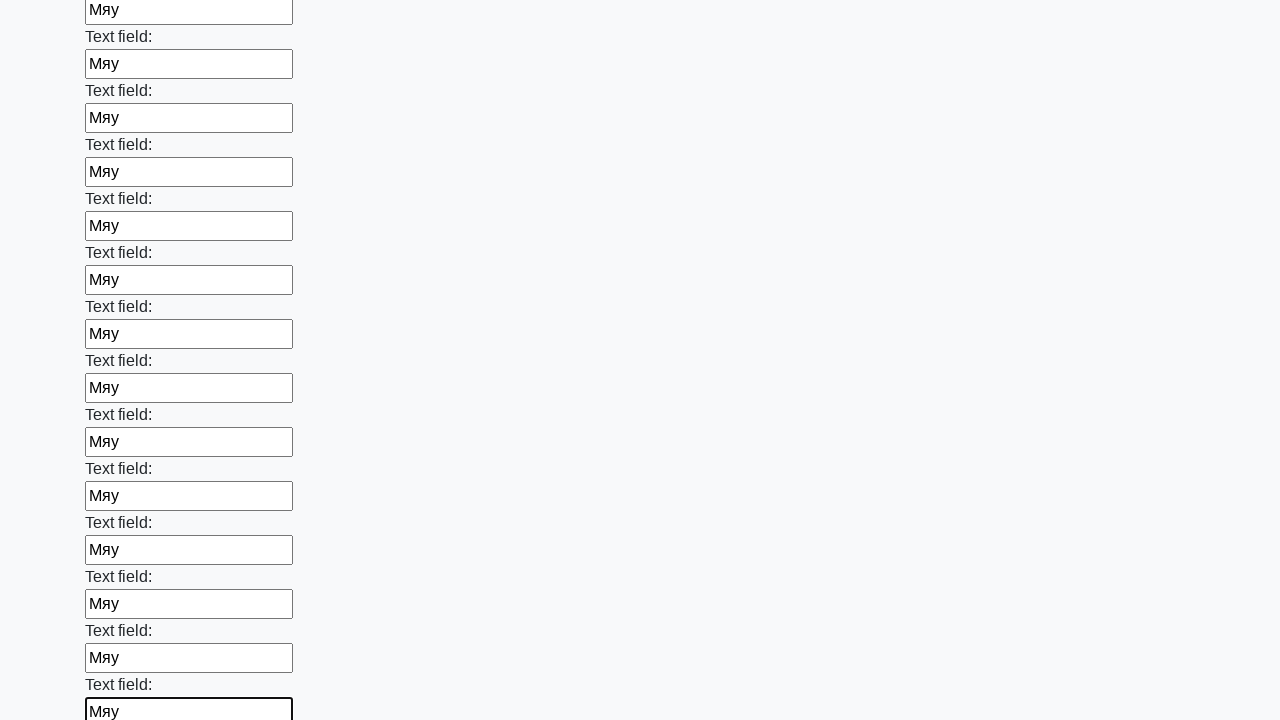

Filled an input field with text on input >> nth=40
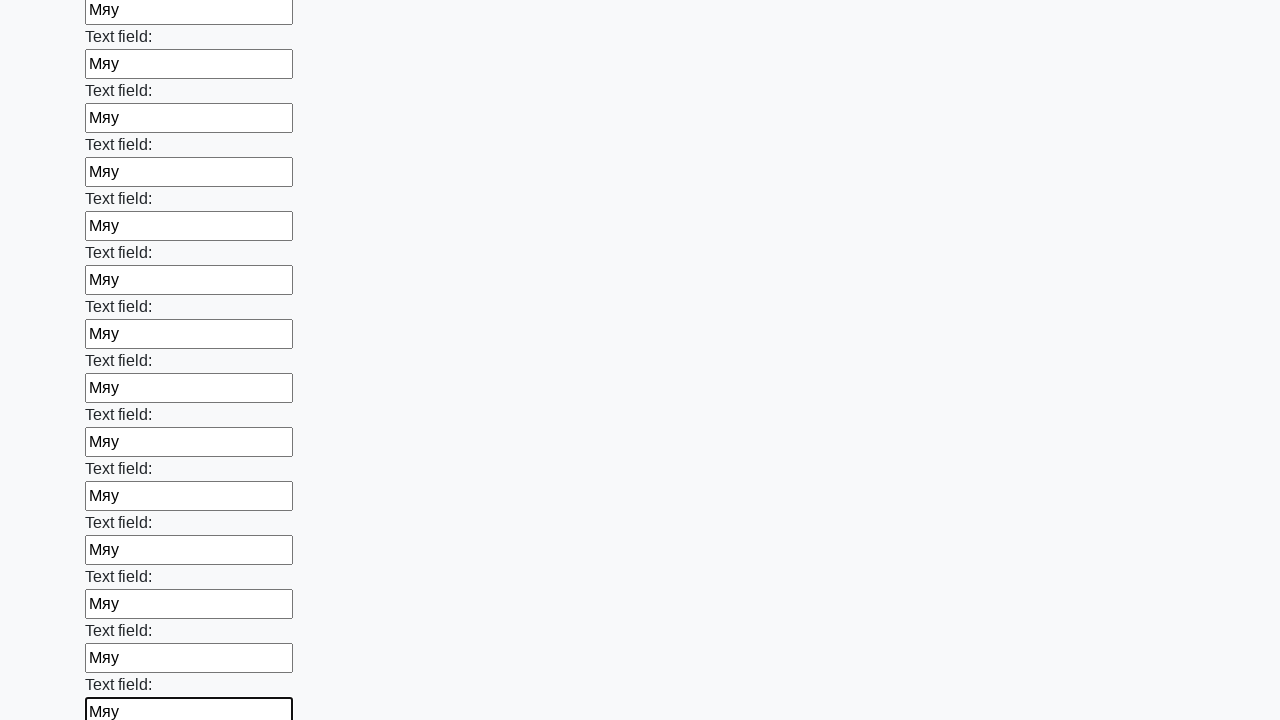

Filled an input field with text on input >> nth=41
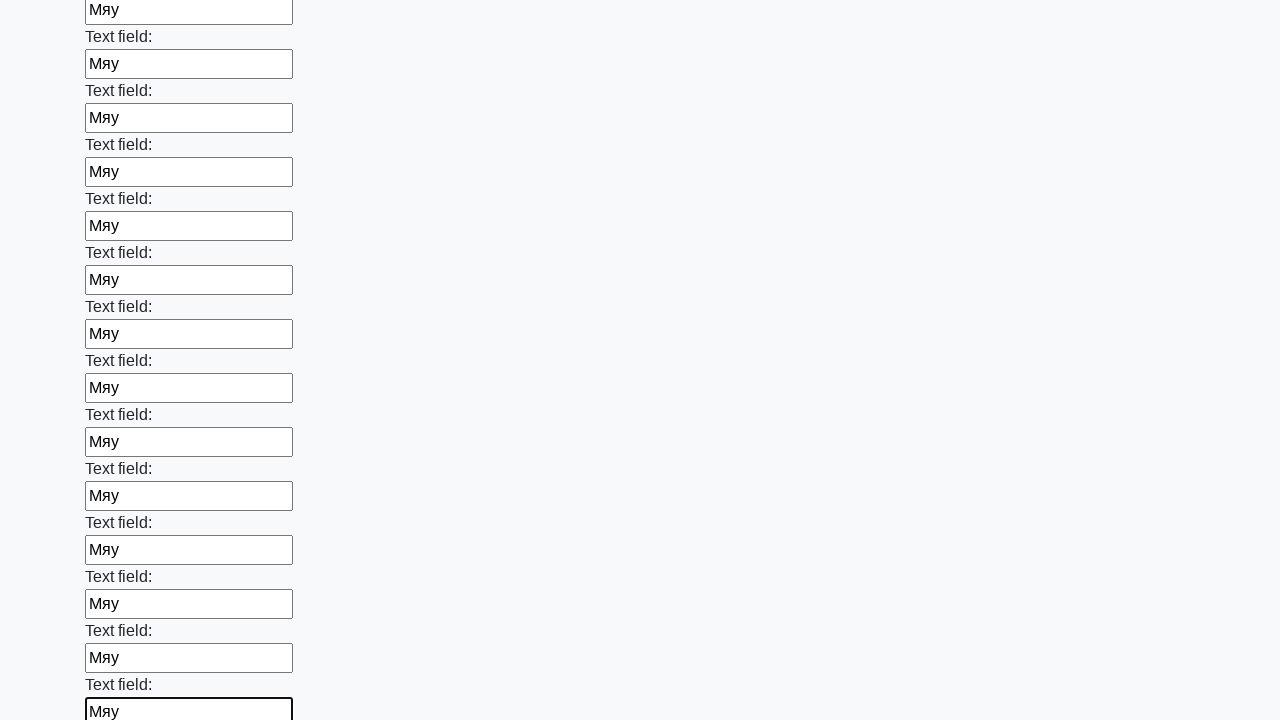

Filled an input field with text on input >> nth=42
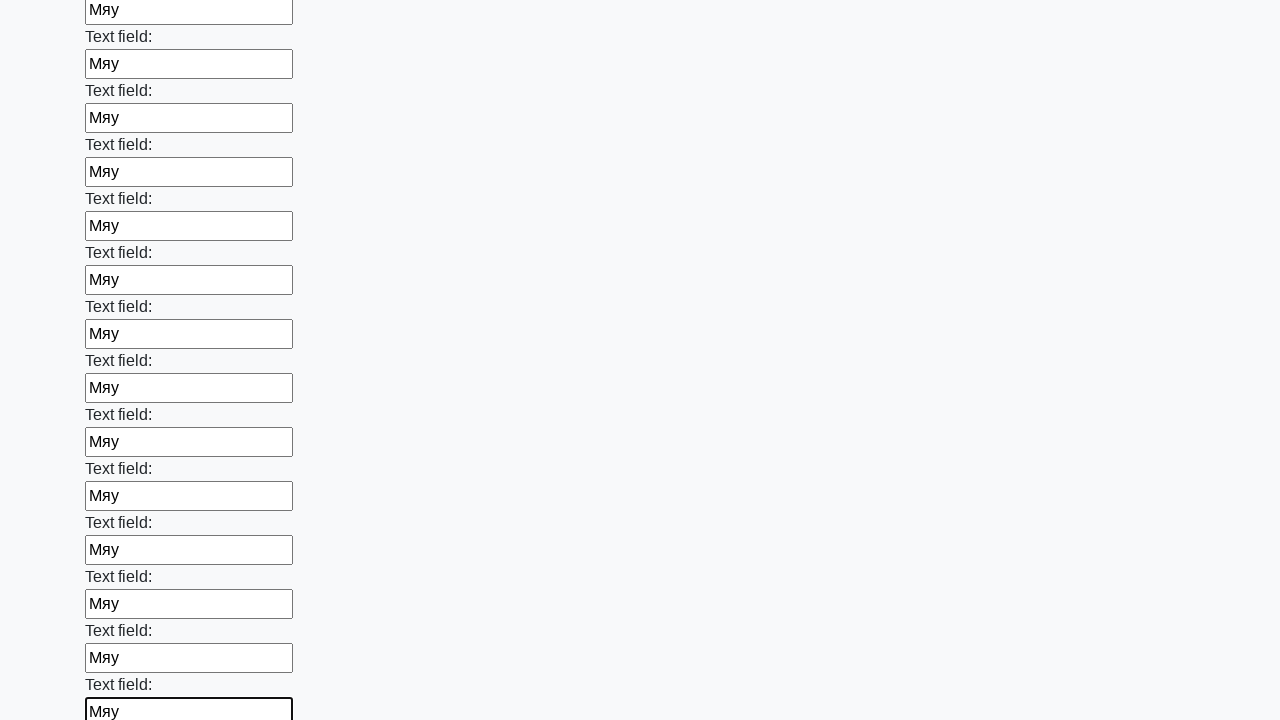

Filled an input field with text on input >> nth=43
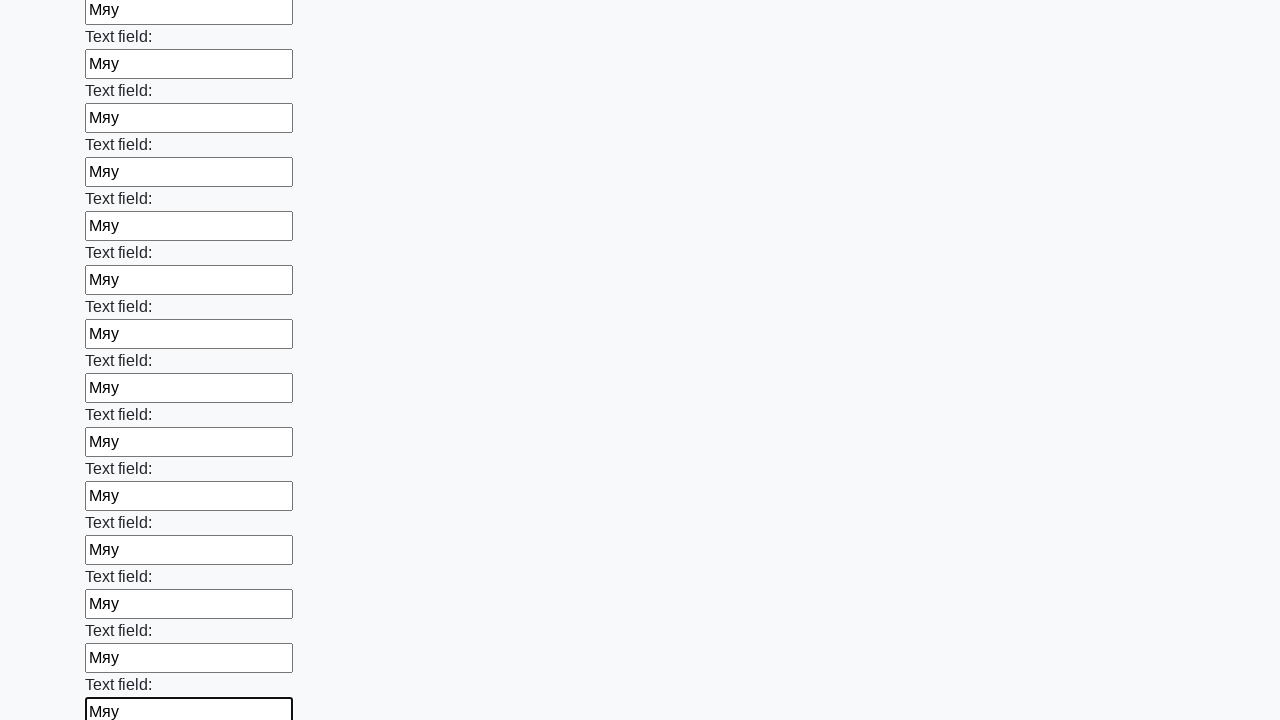

Filled an input field with text on input >> nth=44
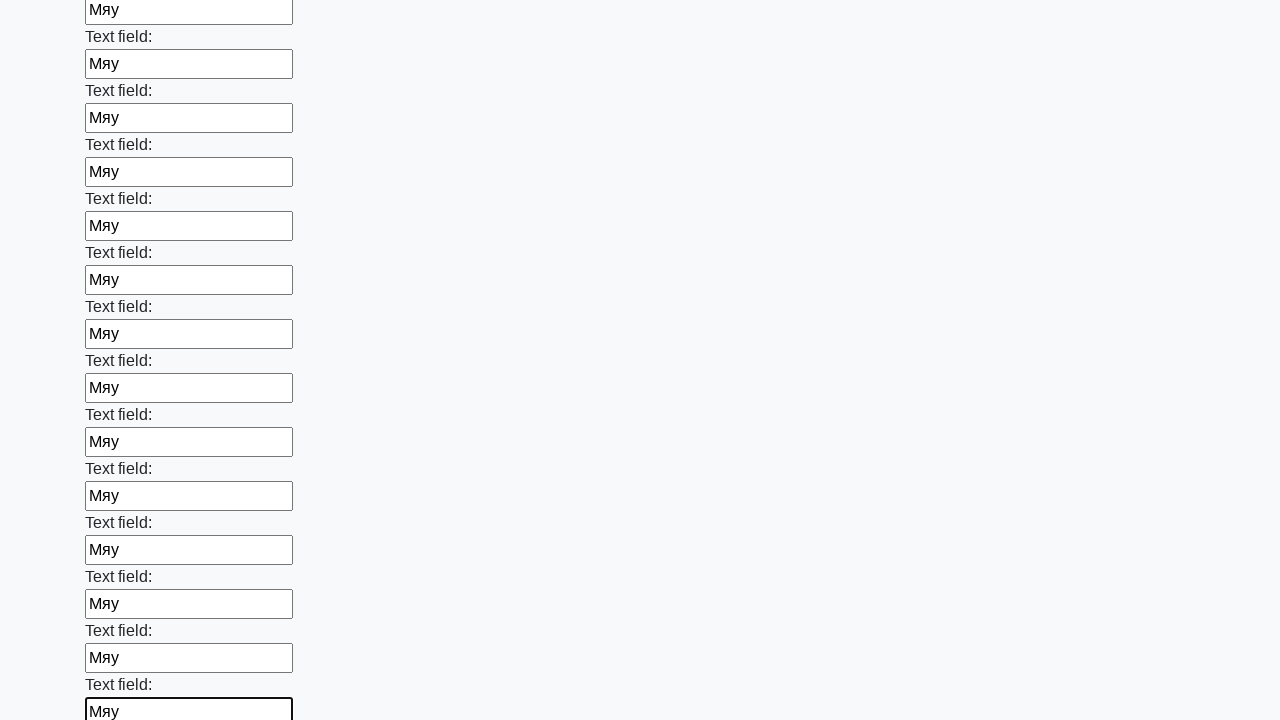

Filled an input field with text on input >> nth=45
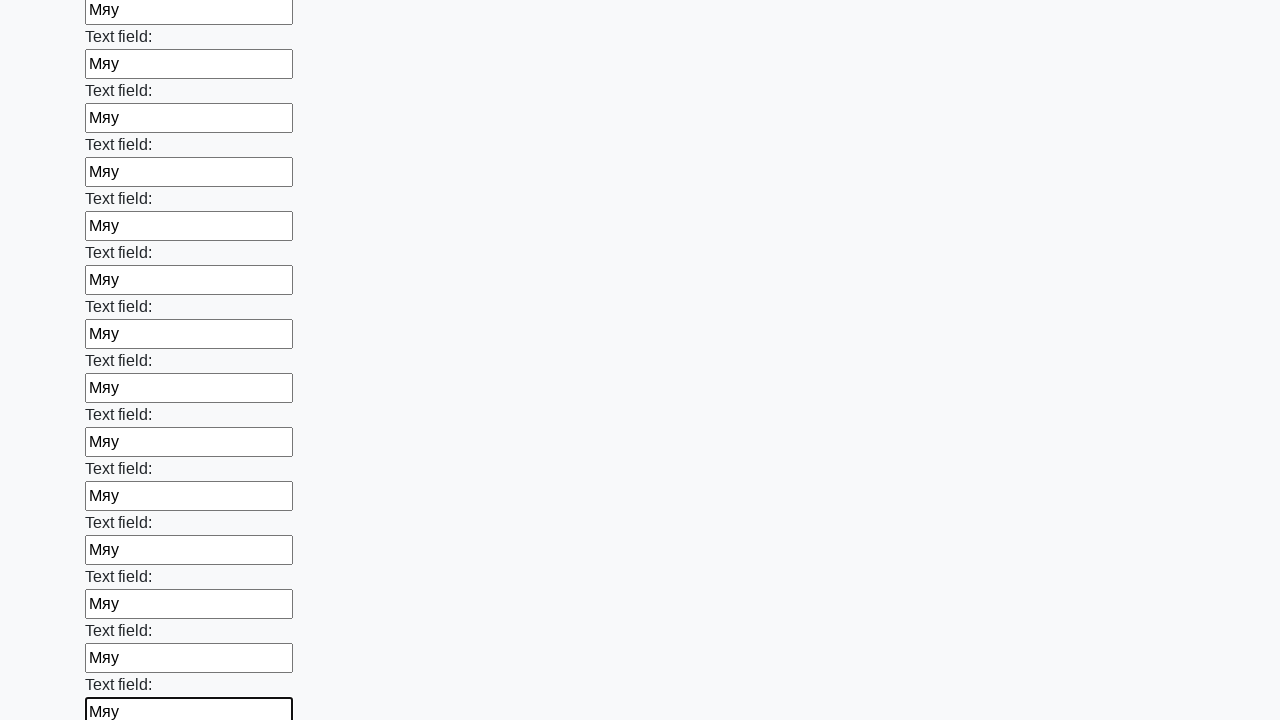

Filled an input field with text on input >> nth=46
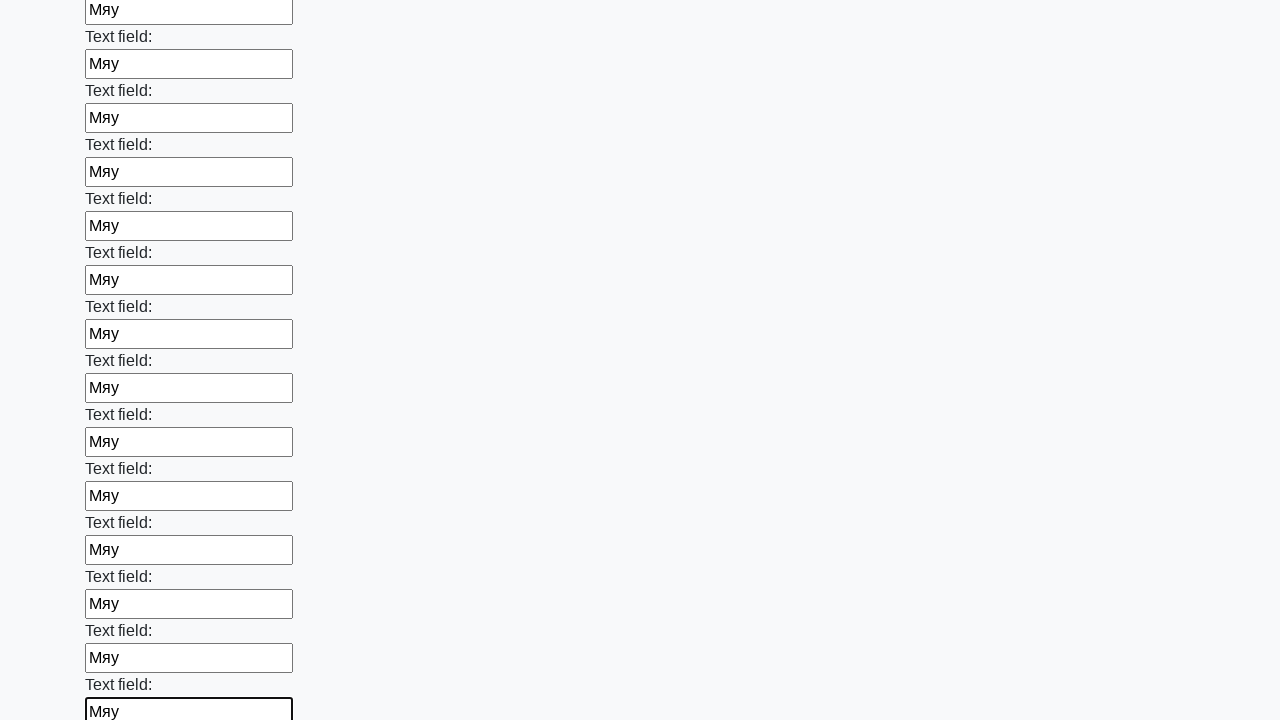

Filled an input field with text on input >> nth=47
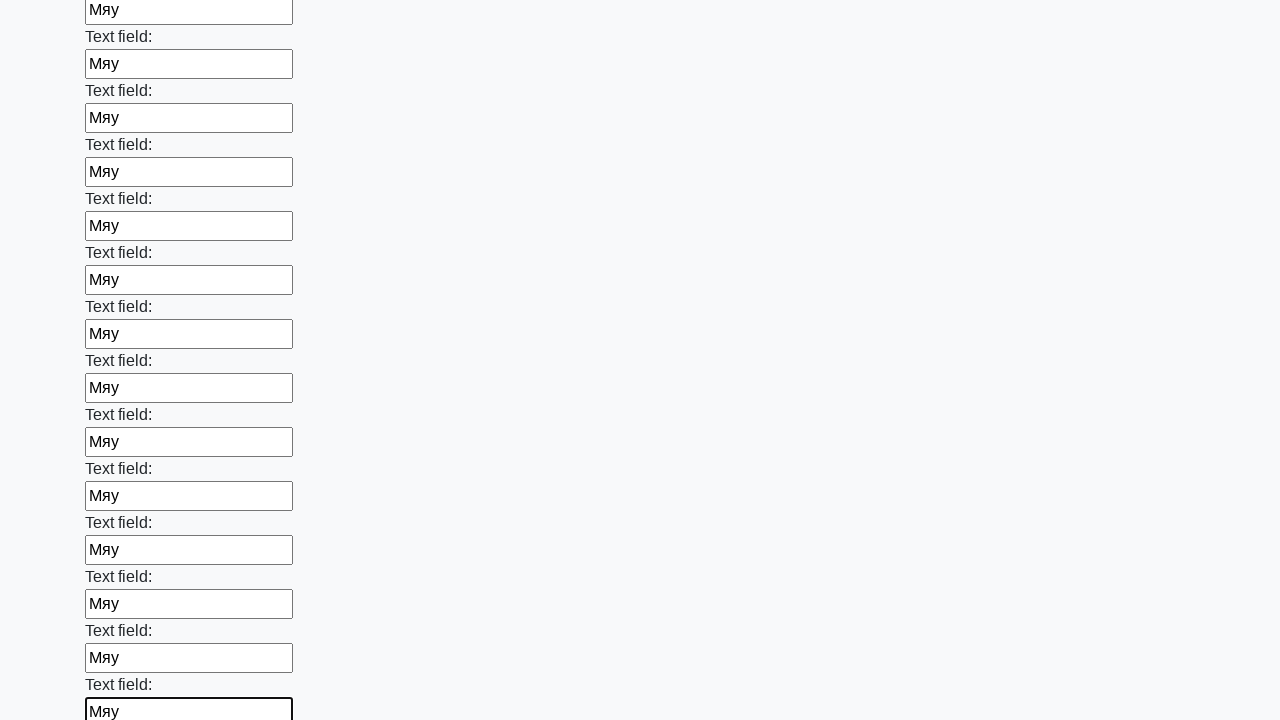

Filled an input field with text on input >> nth=48
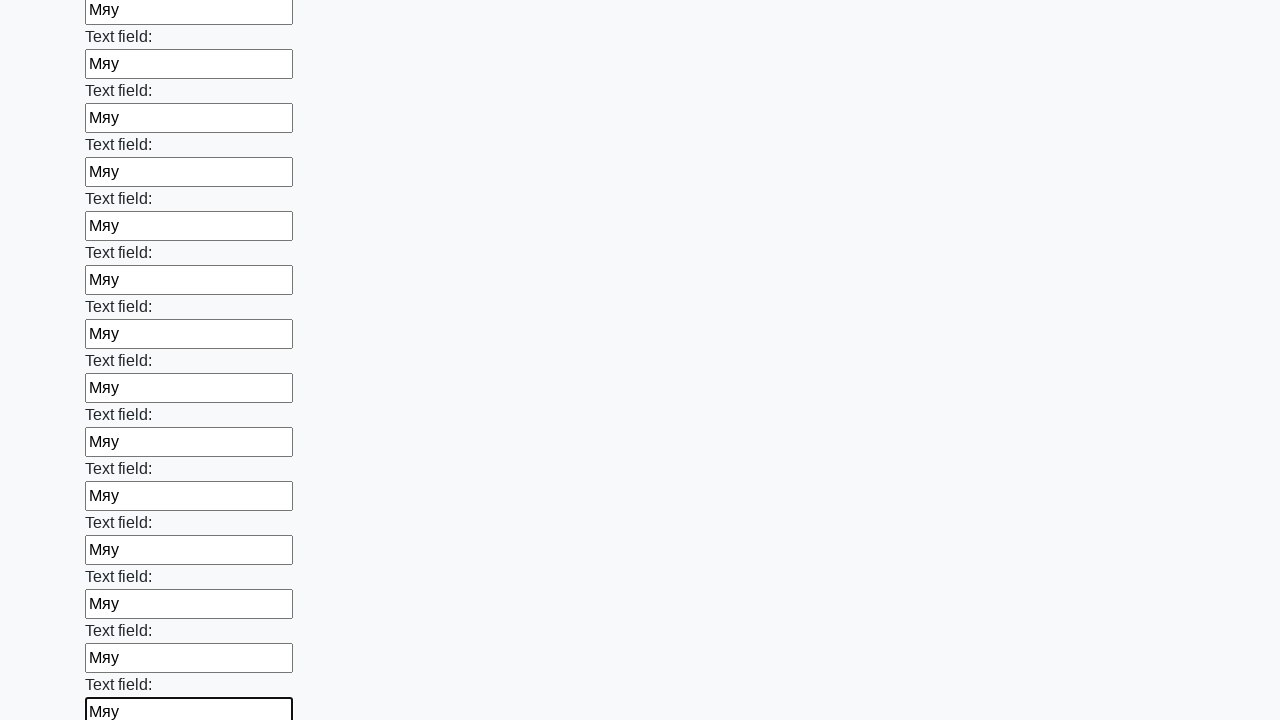

Filled an input field with text on input >> nth=49
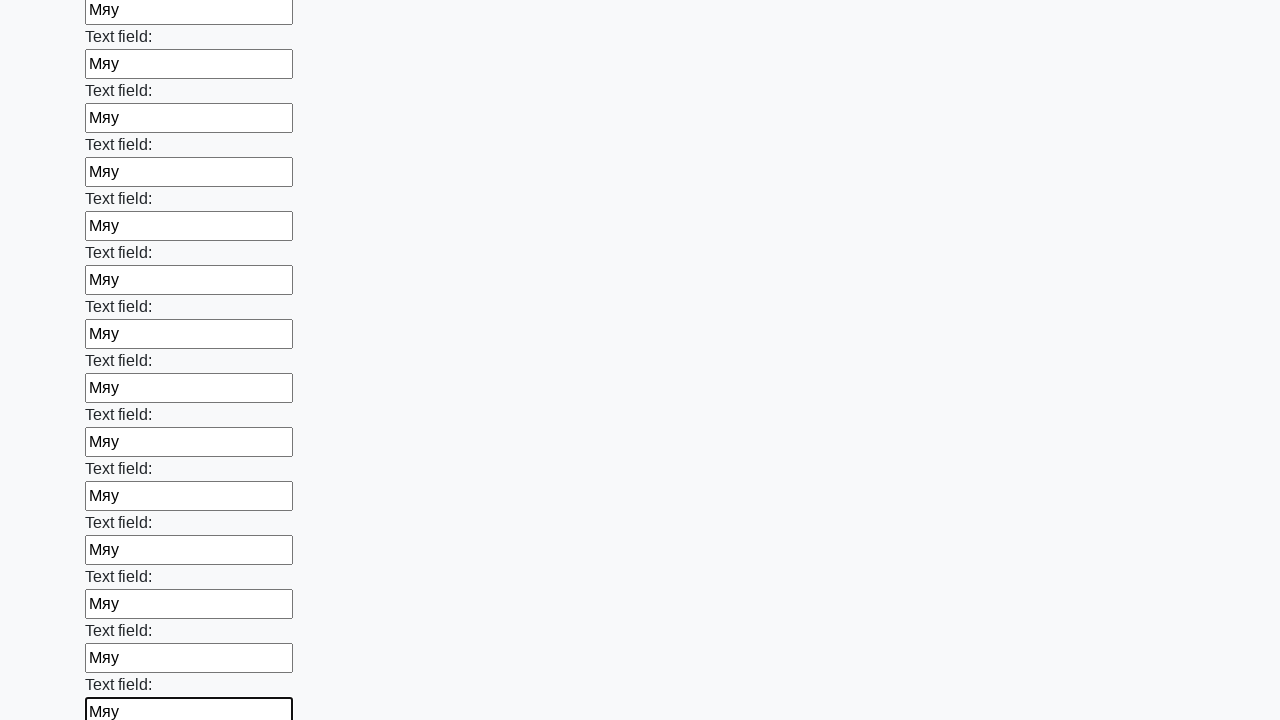

Filled an input field with text on input >> nth=50
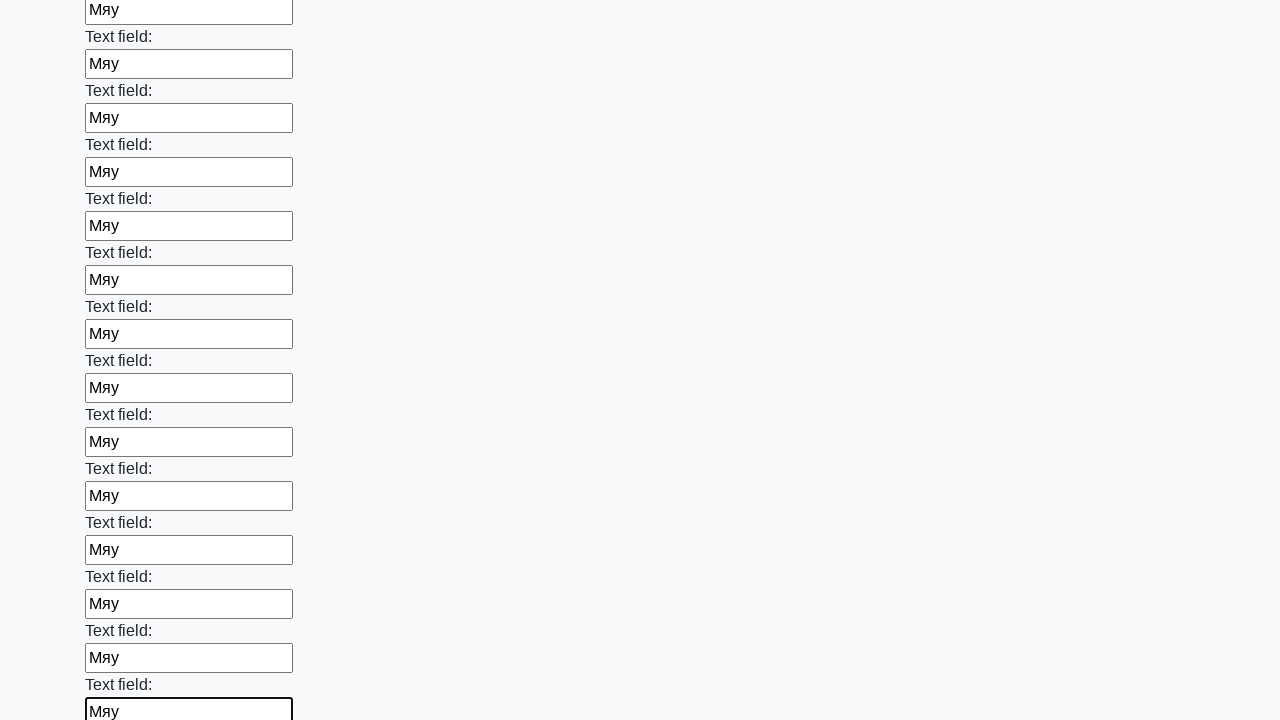

Filled an input field with text on input >> nth=51
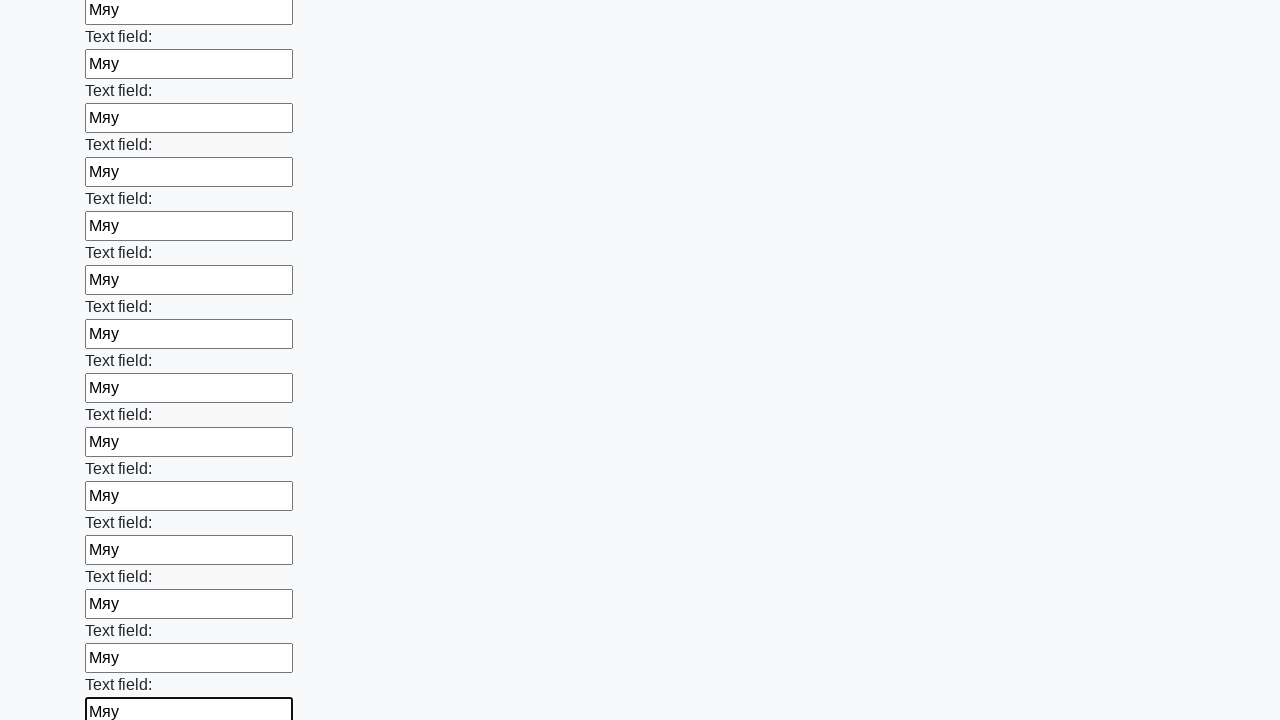

Filled an input field with text on input >> nth=52
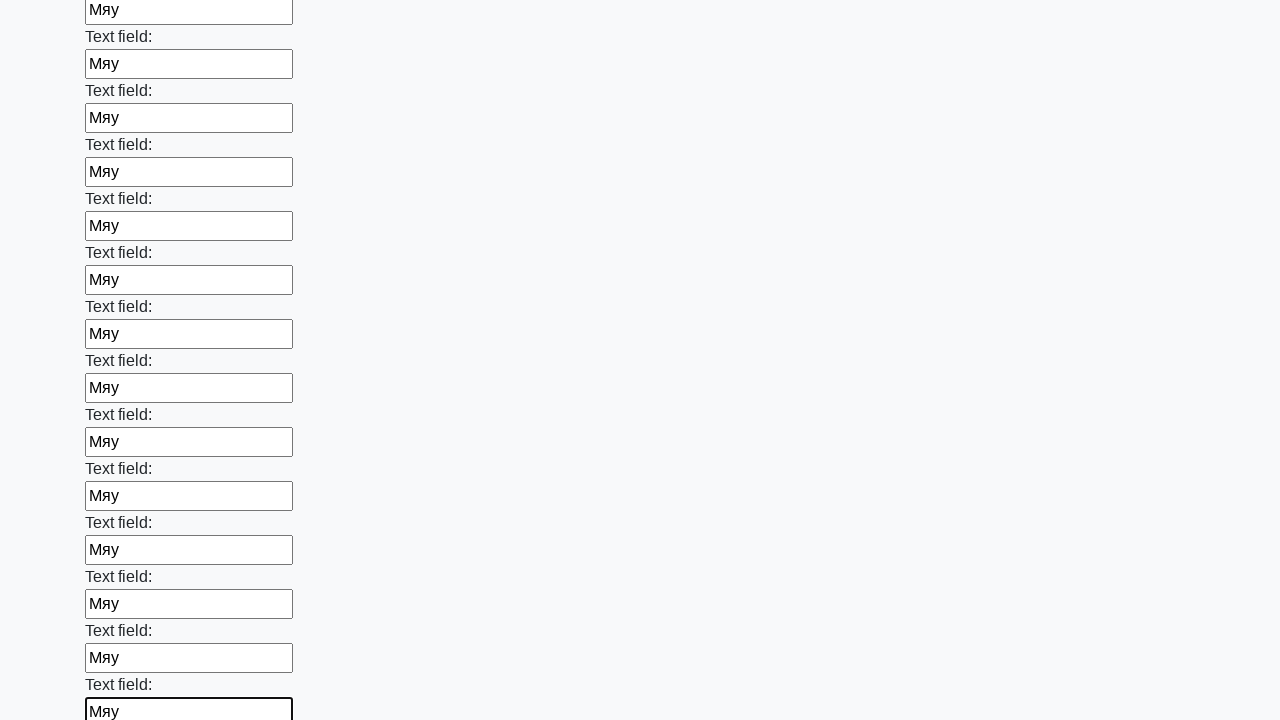

Filled an input field with text on input >> nth=53
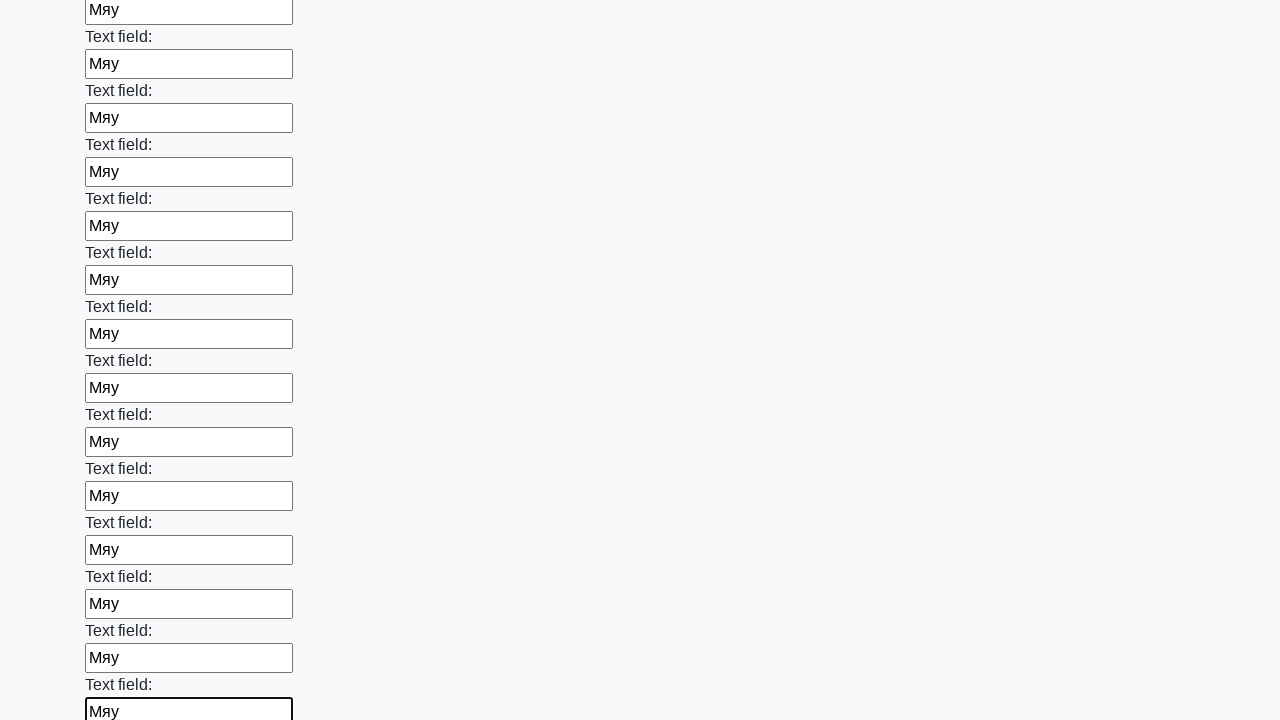

Filled an input field with text on input >> nth=54
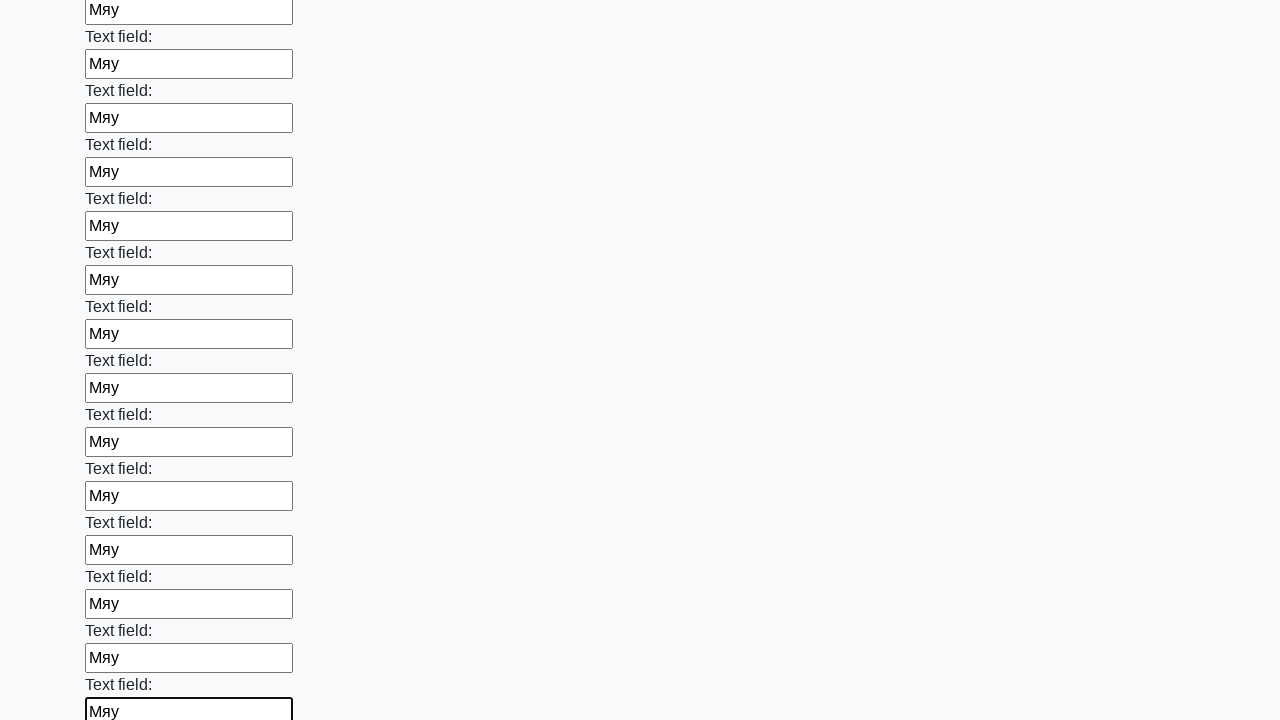

Filled an input field with text on input >> nth=55
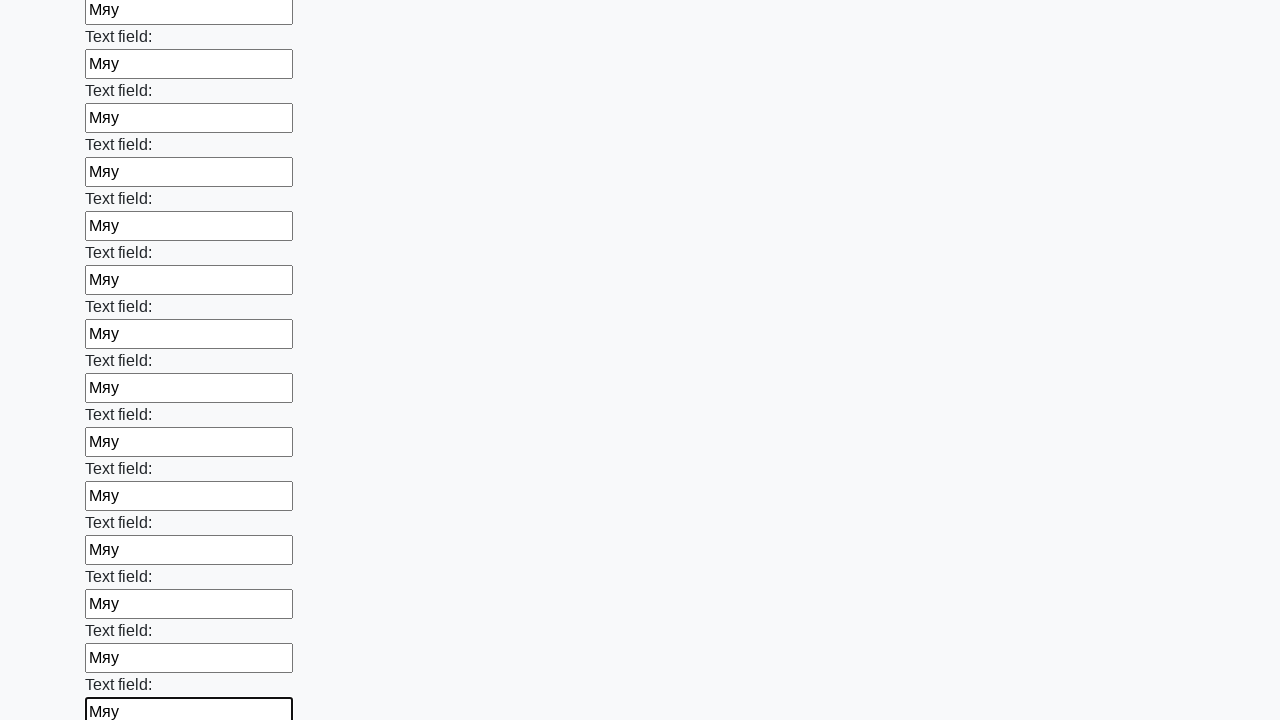

Filled an input field with text on input >> nth=56
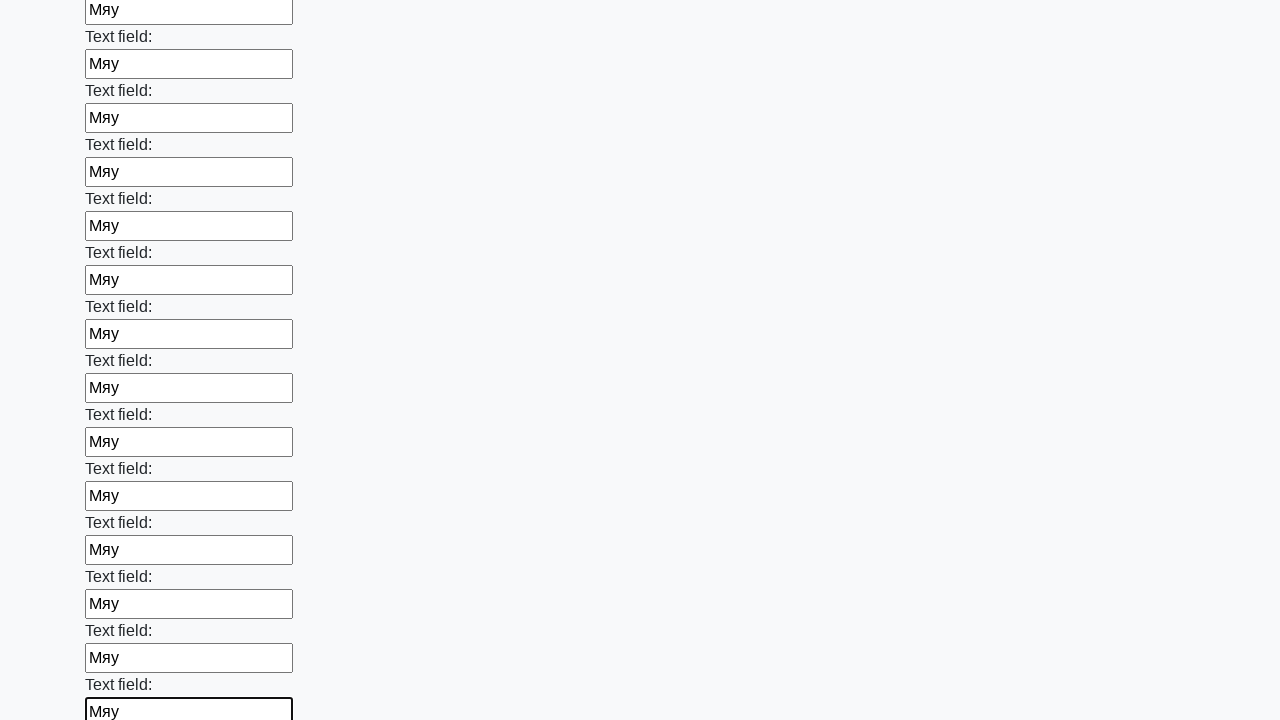

Filled an input field with text on input >> nth=57
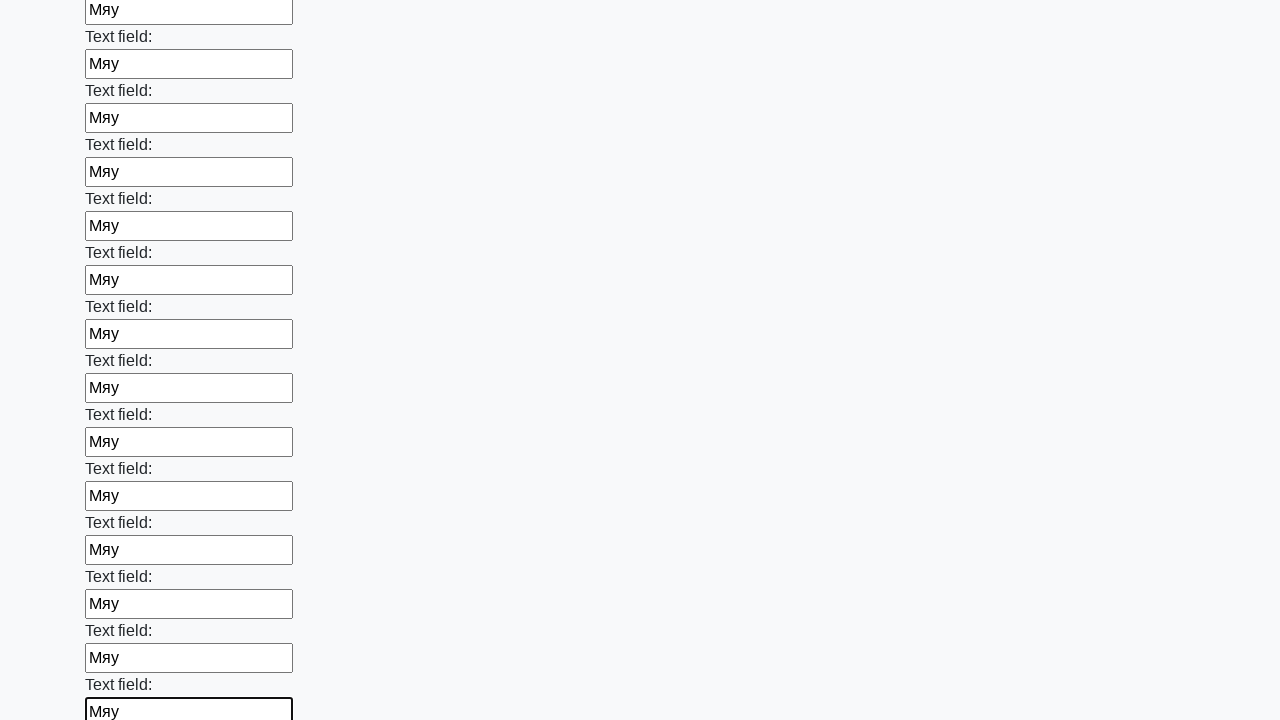

Filled an input field with text on input >> nth=58
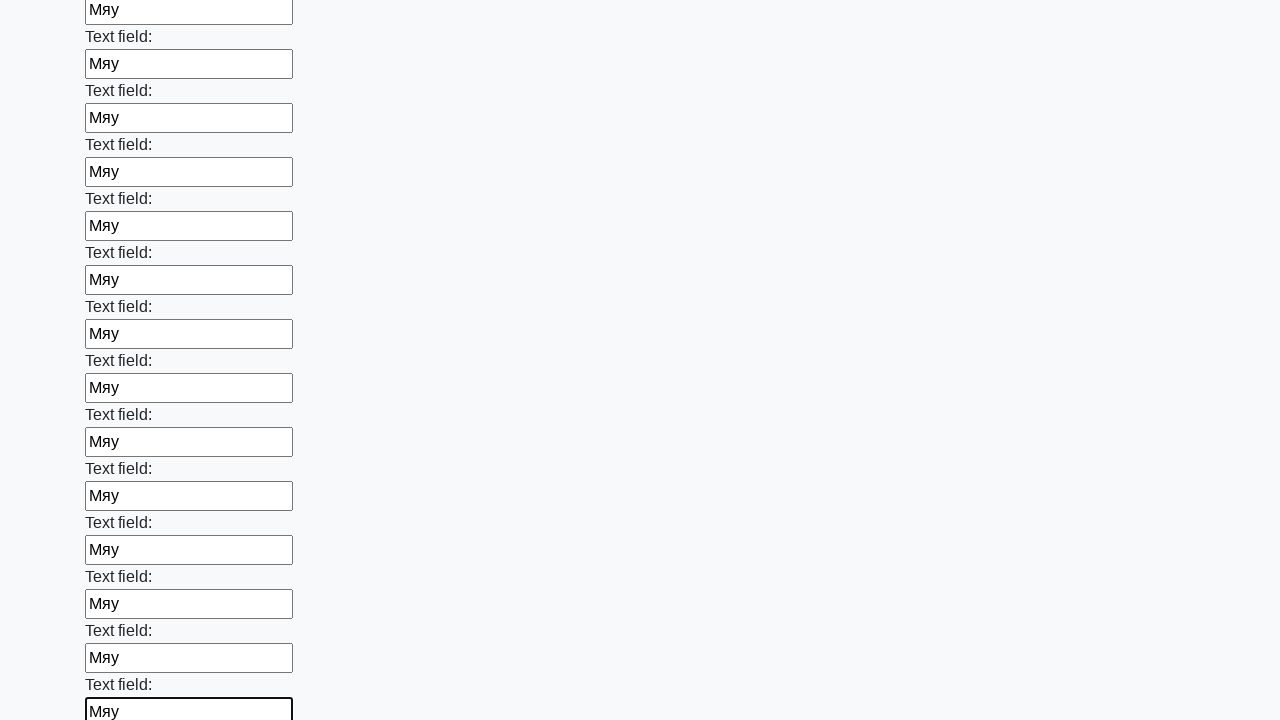

Filled an input field with text on input >> nth=59
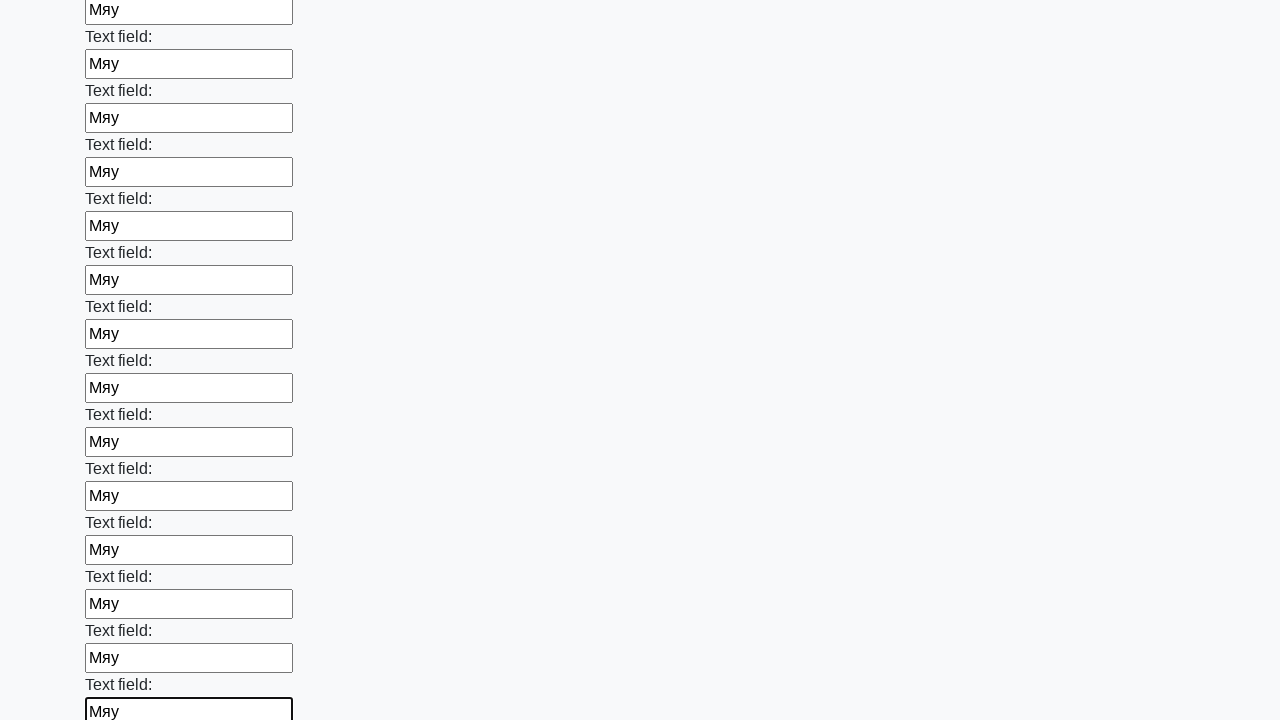

Filled an input field with text on input >> nth=60
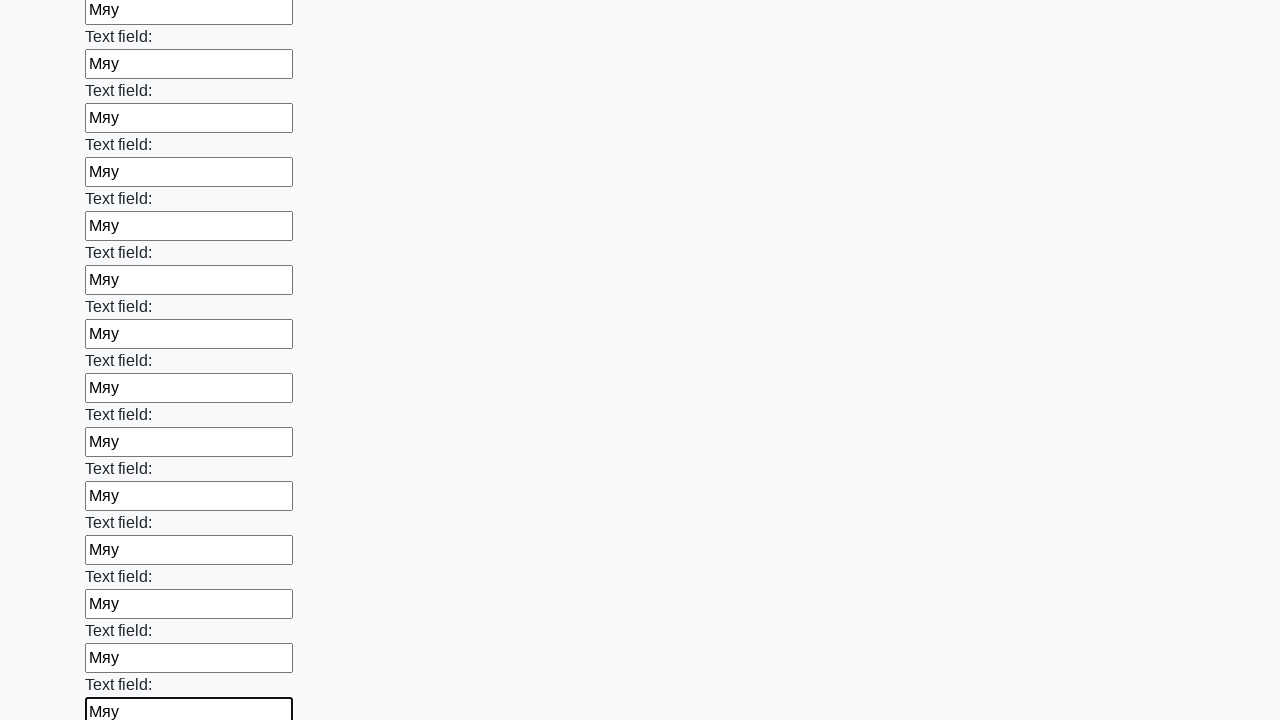

Filled an input field with text on input >> nth=61
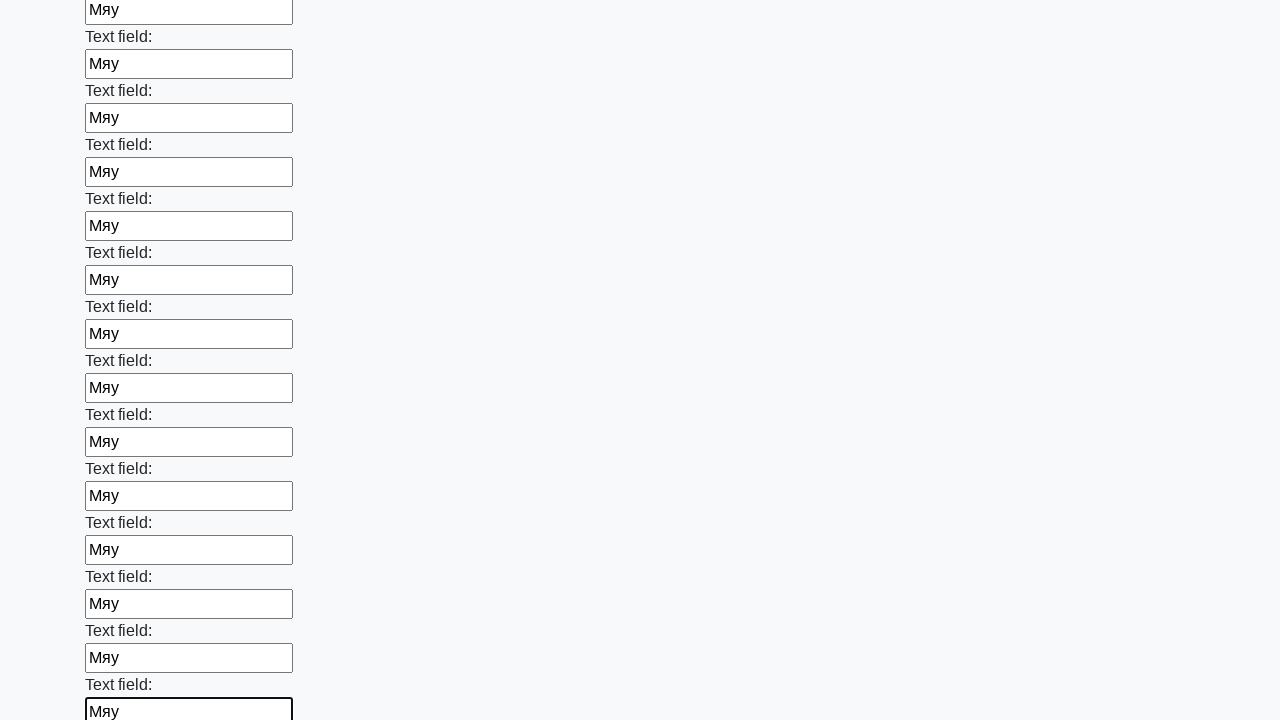

Filled an input field with text on input >> nth=62
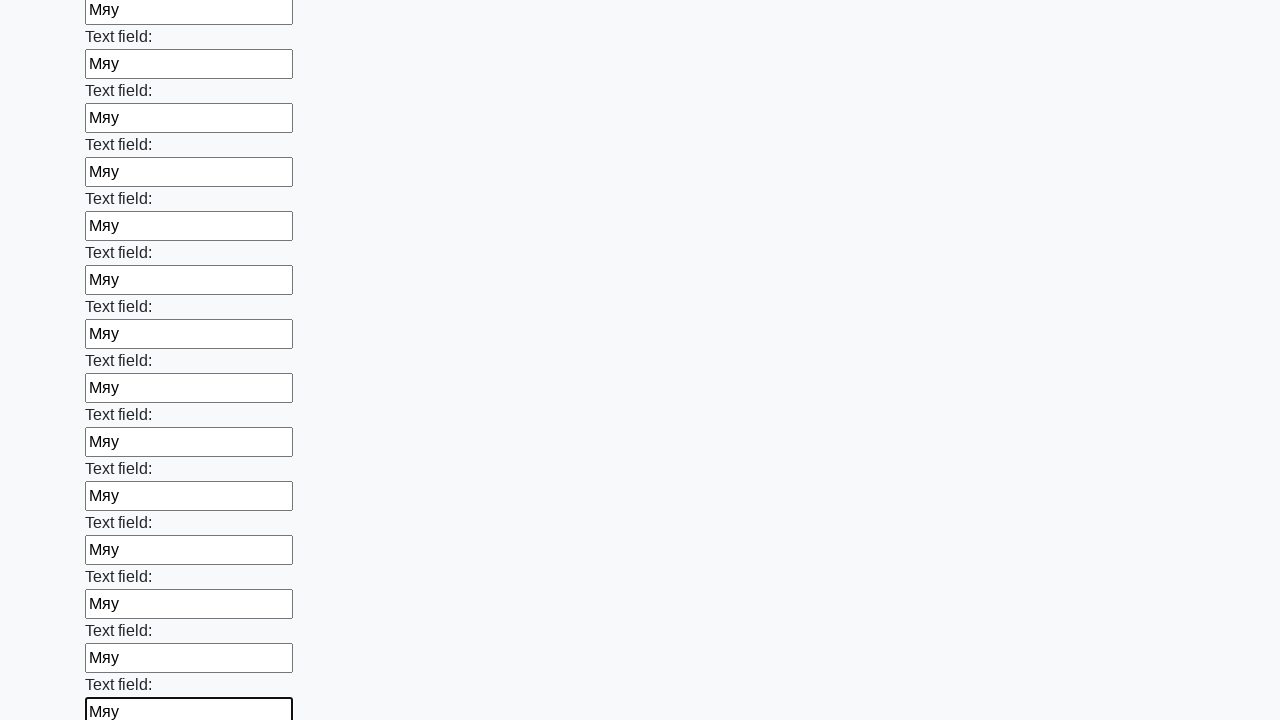

Filled an input field with text on input >> nth=63
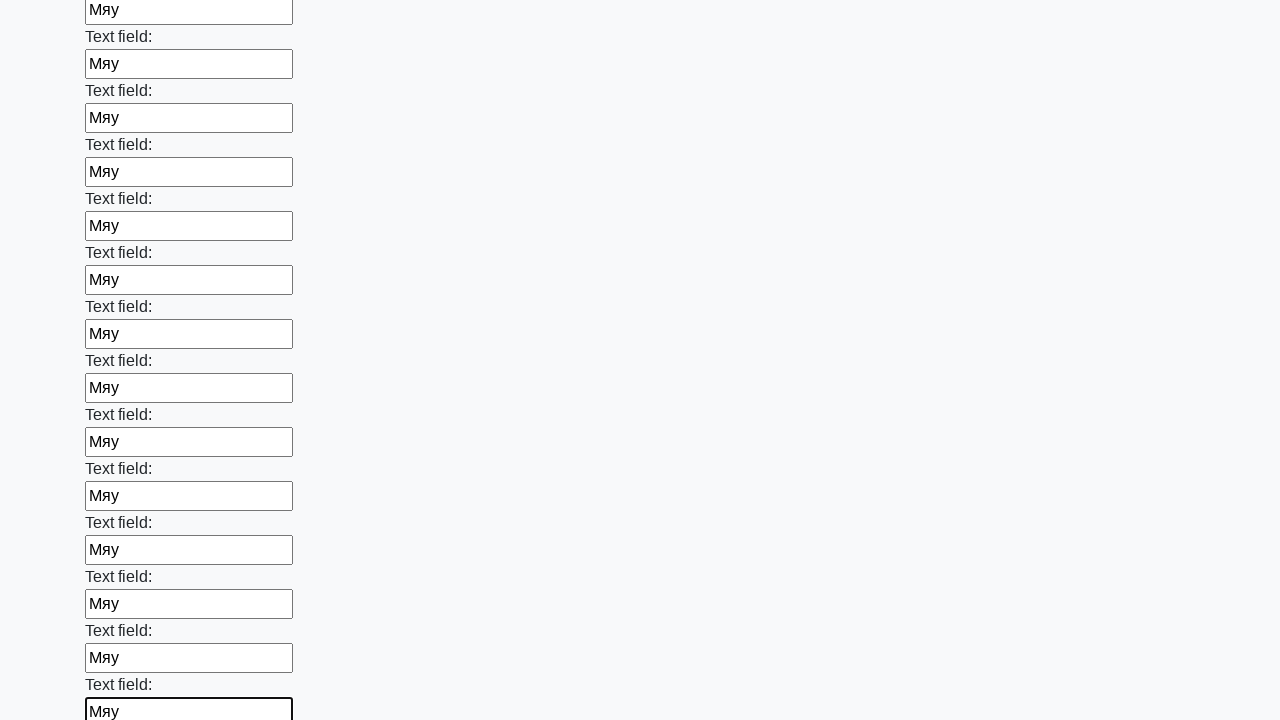

Filled an input field with text on input >> nth=64
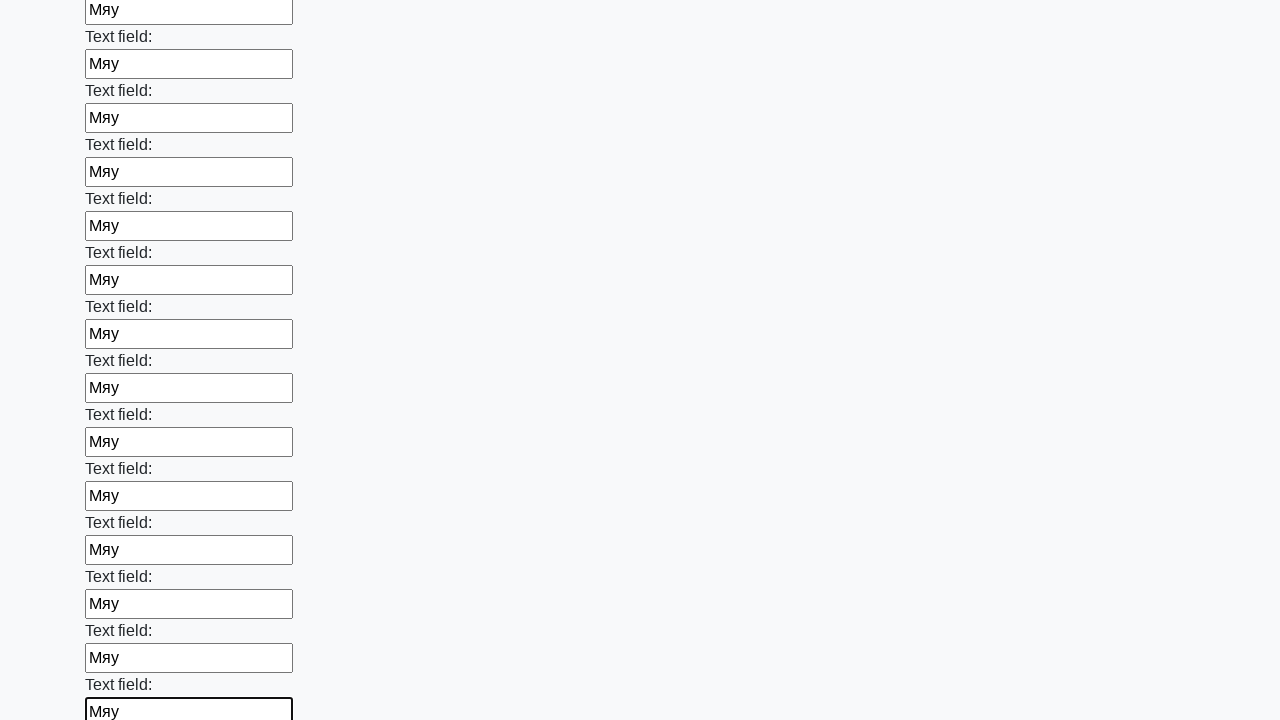

Filled an input field with text on input >> nth=65
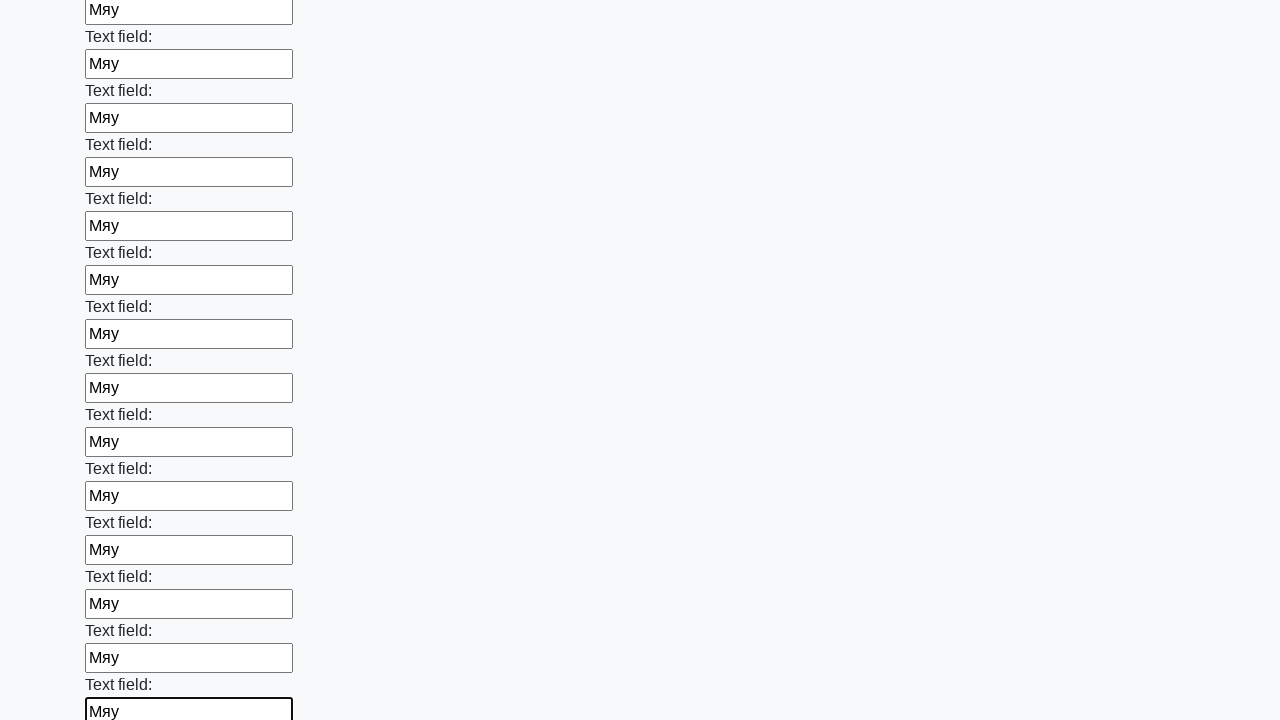

Filled an input field with text on input >> nth=66
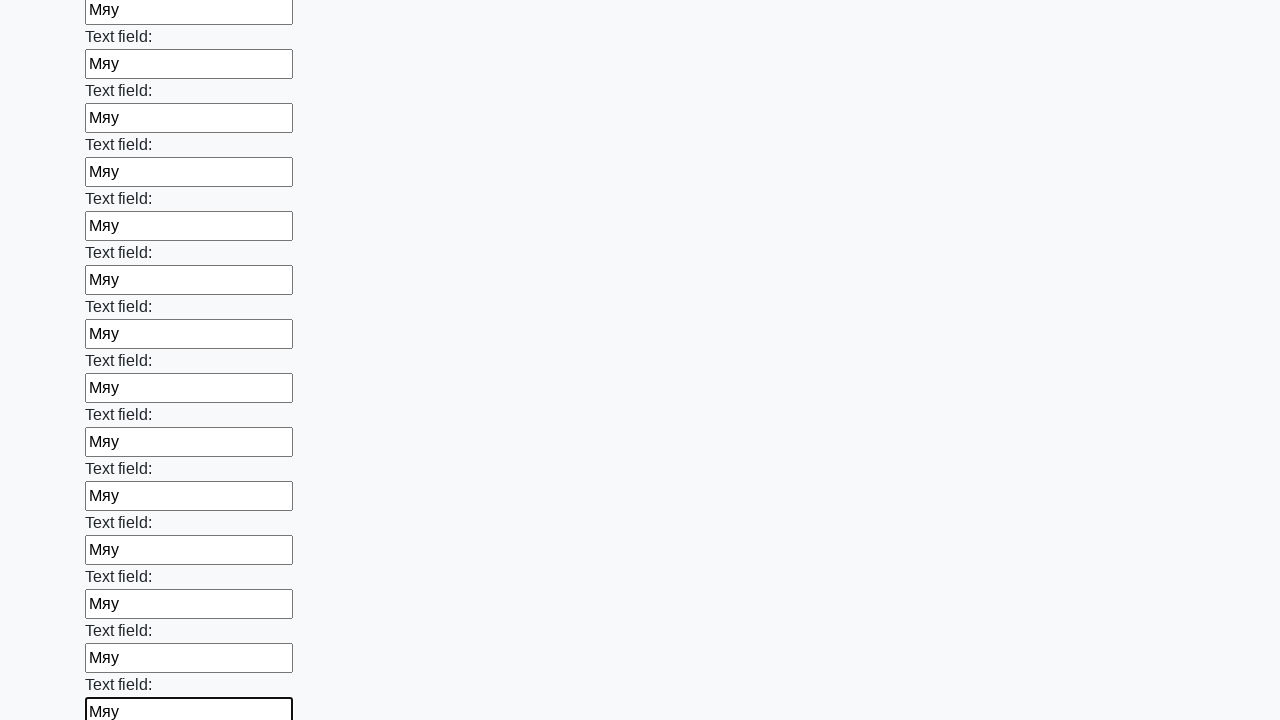

Filled an input field with text on input >> nth=67
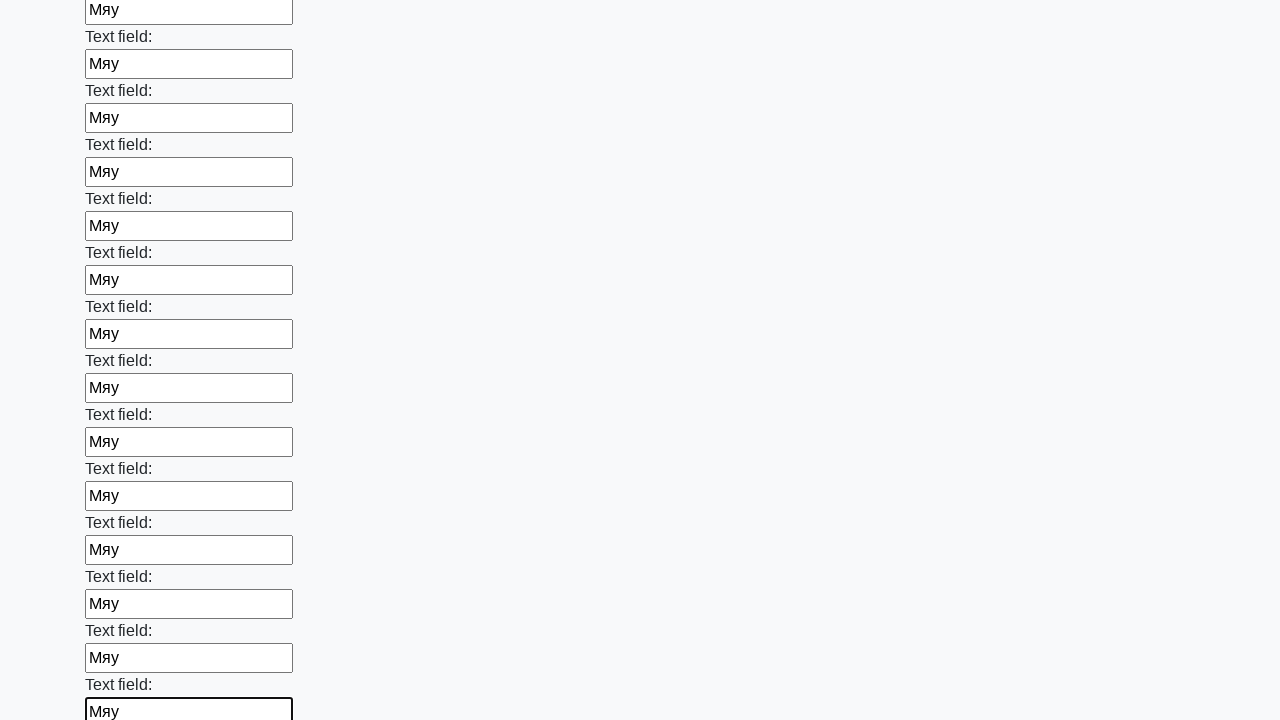

Filled an input field with text on input >> nth=68
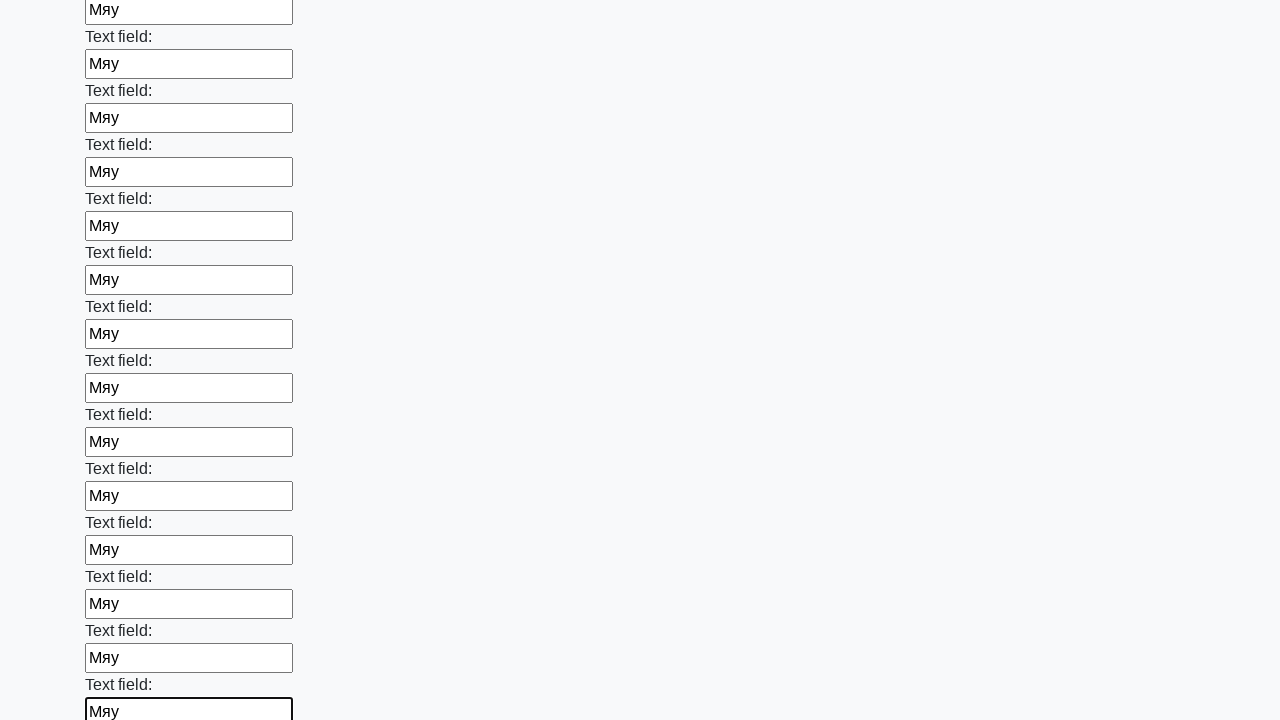

Filled an input field with text on input >> nth=69
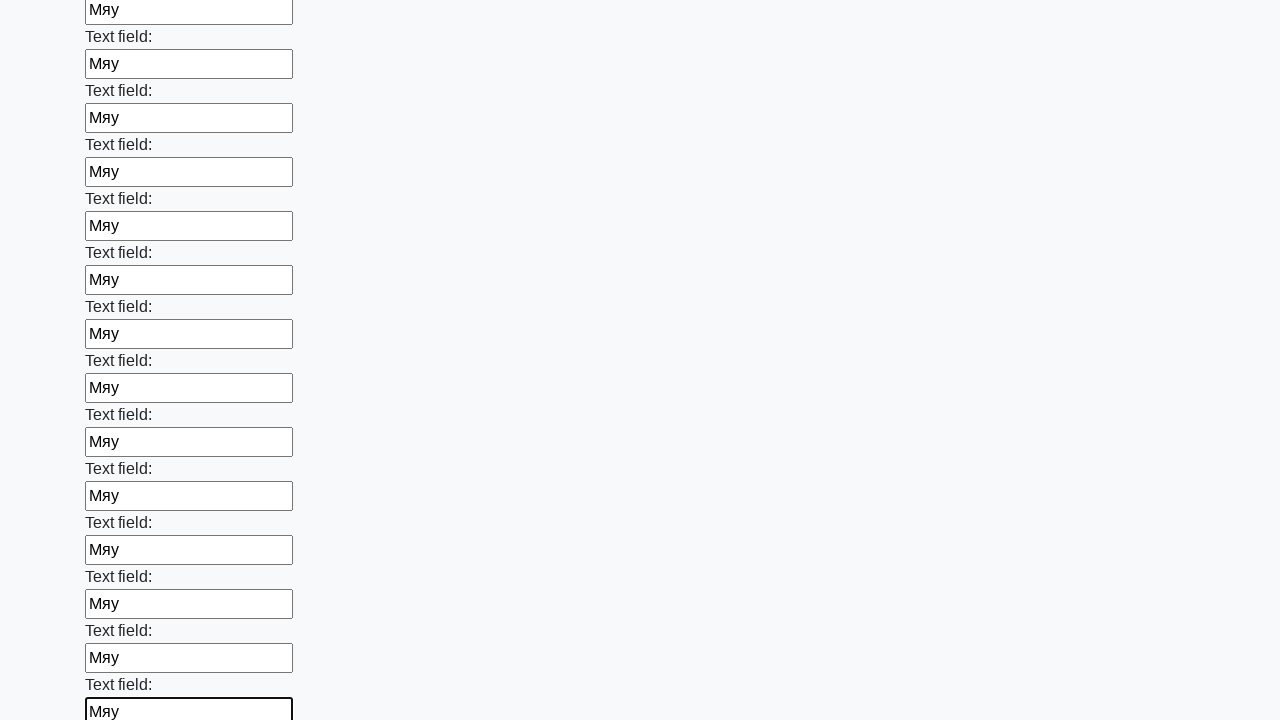

Filled an input field with text on input >> nth=70
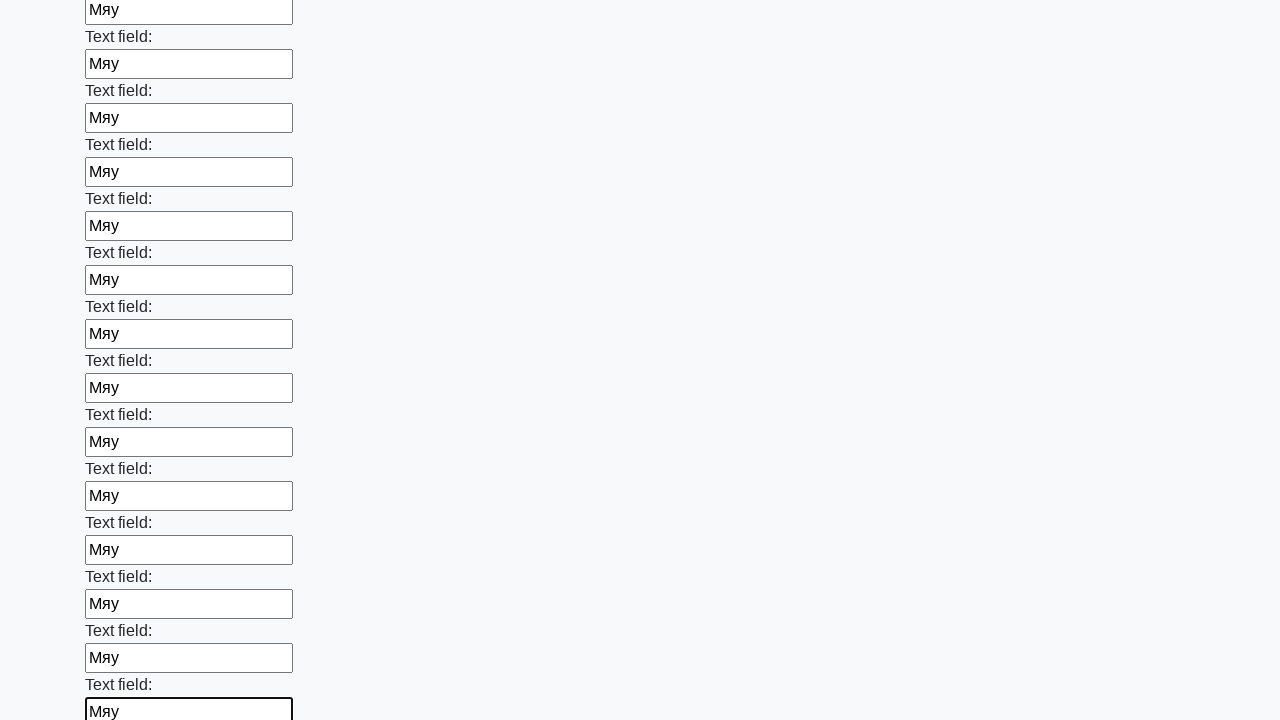

Filled an input field with text on input >> nth=71
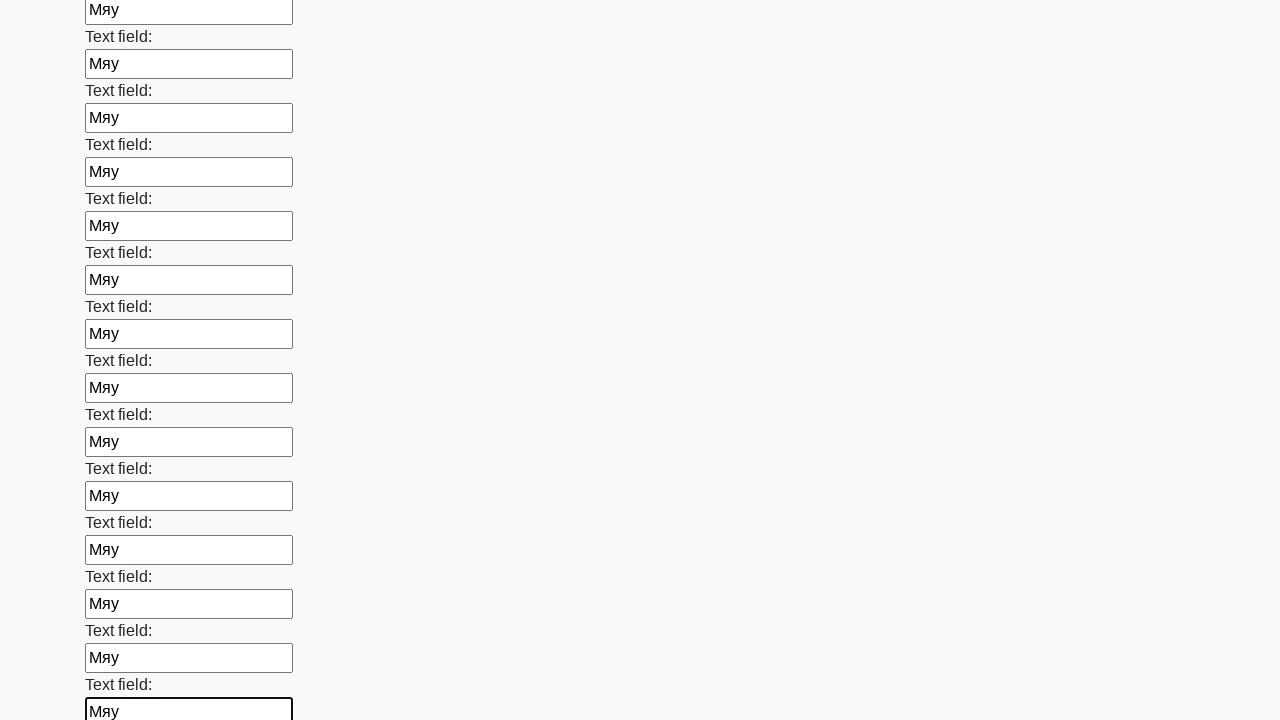

Filled an input field with text on input >> nth=72
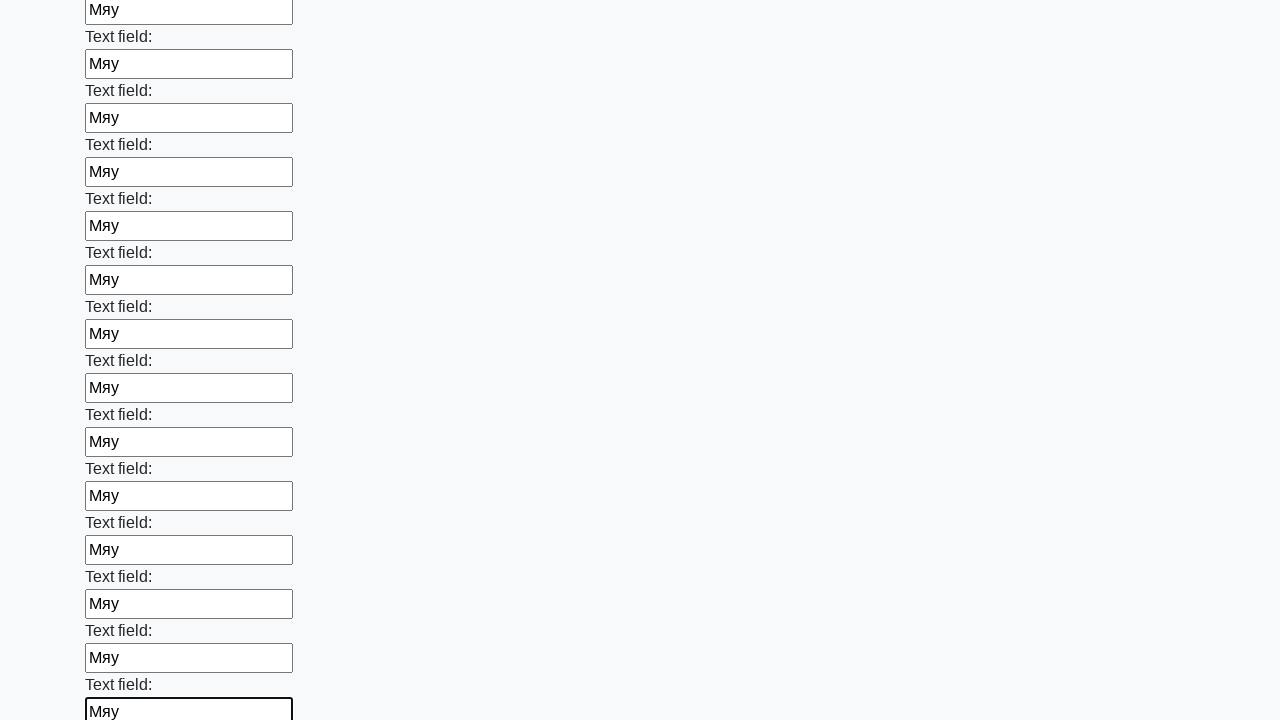

Filled an input field with text on input >> nth=73
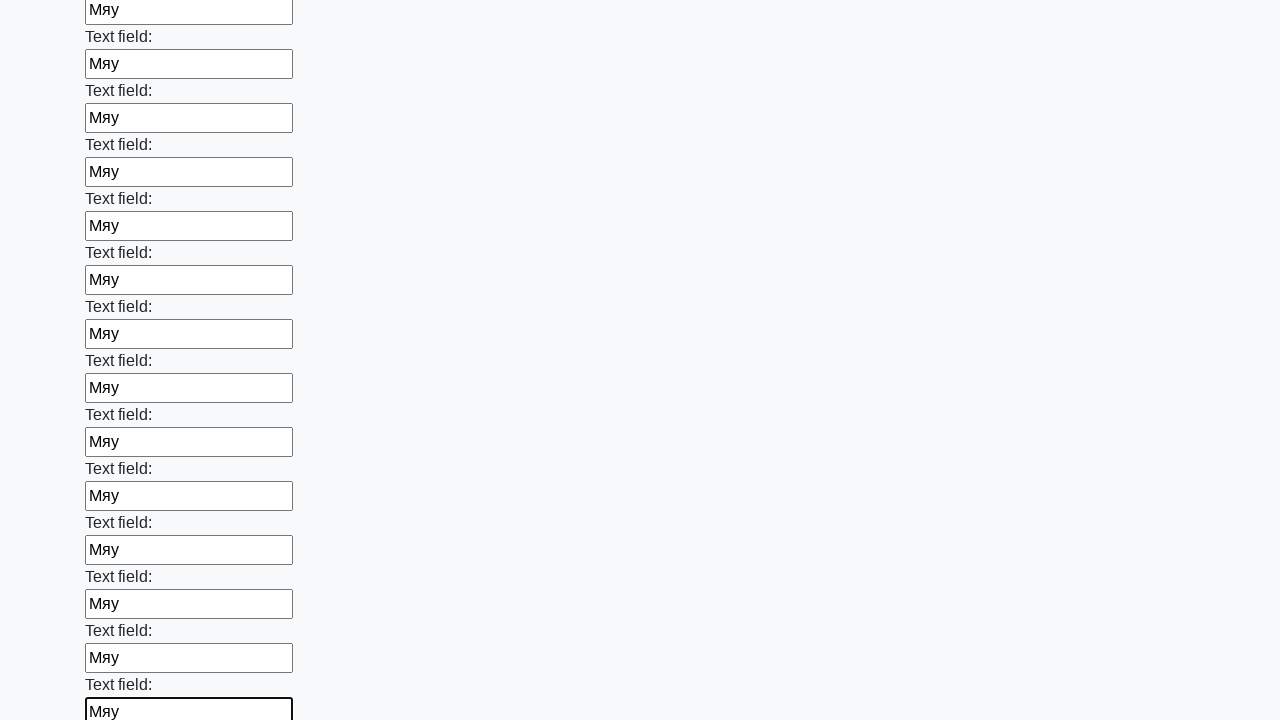

Filled an input field with text on input >> nth=74
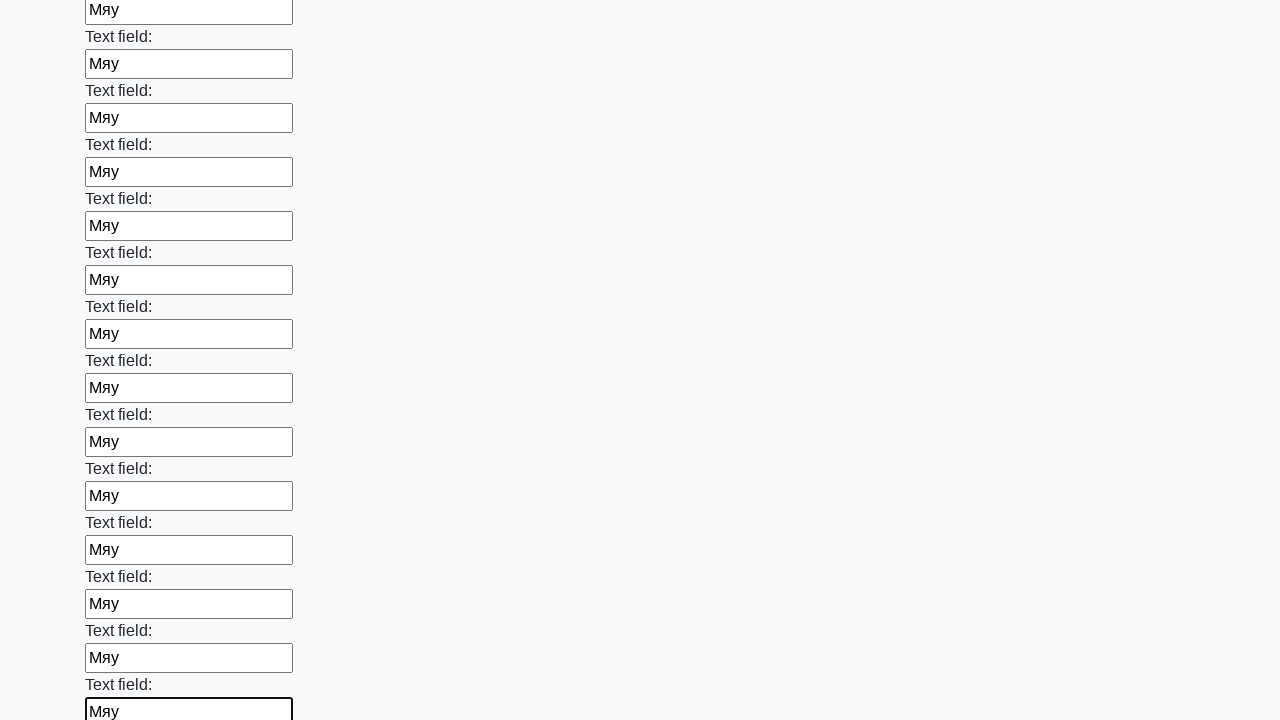

Filled an input field with text on input >> nth=75
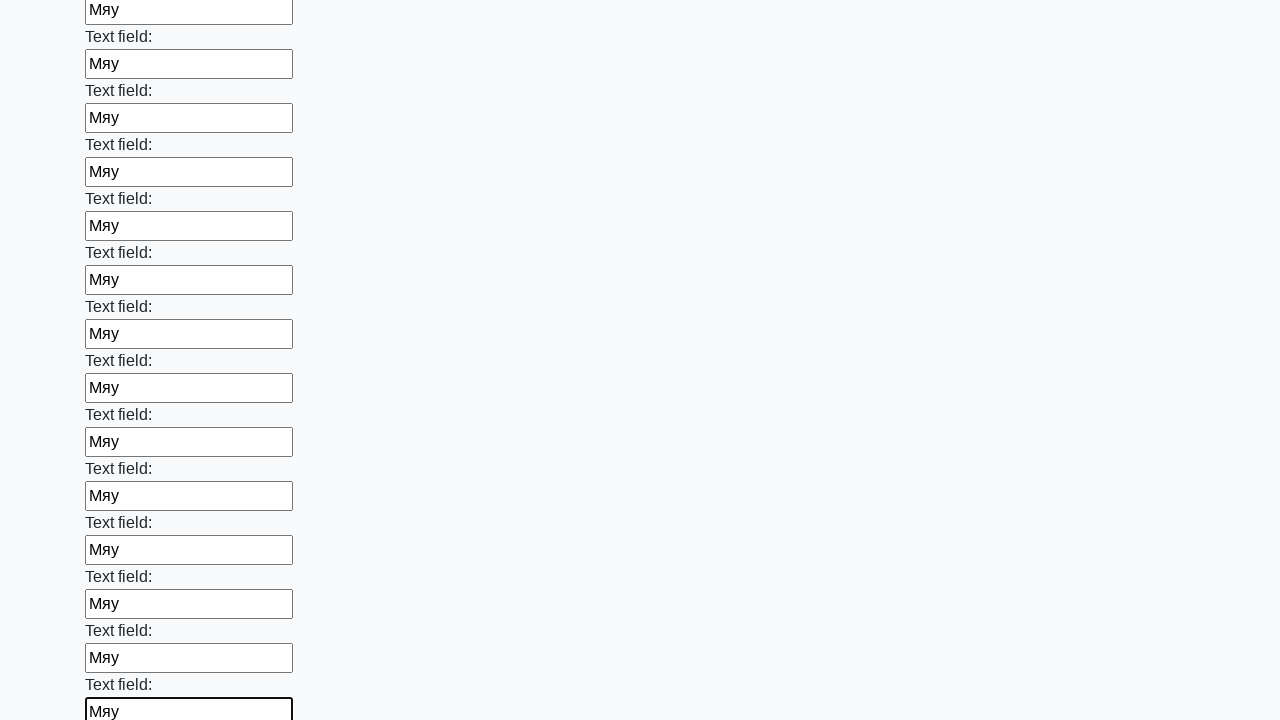

Filled an input field with text on input >> nth=76
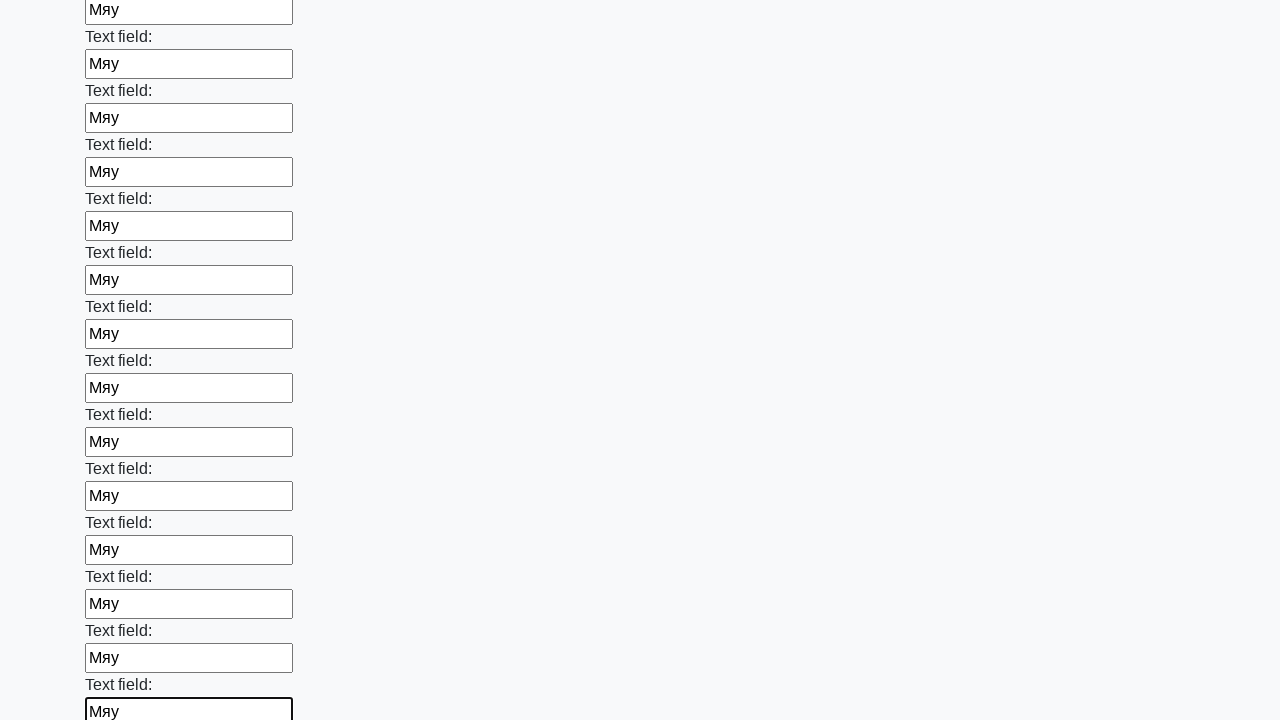

Filled an input field with text on input >> nth=77
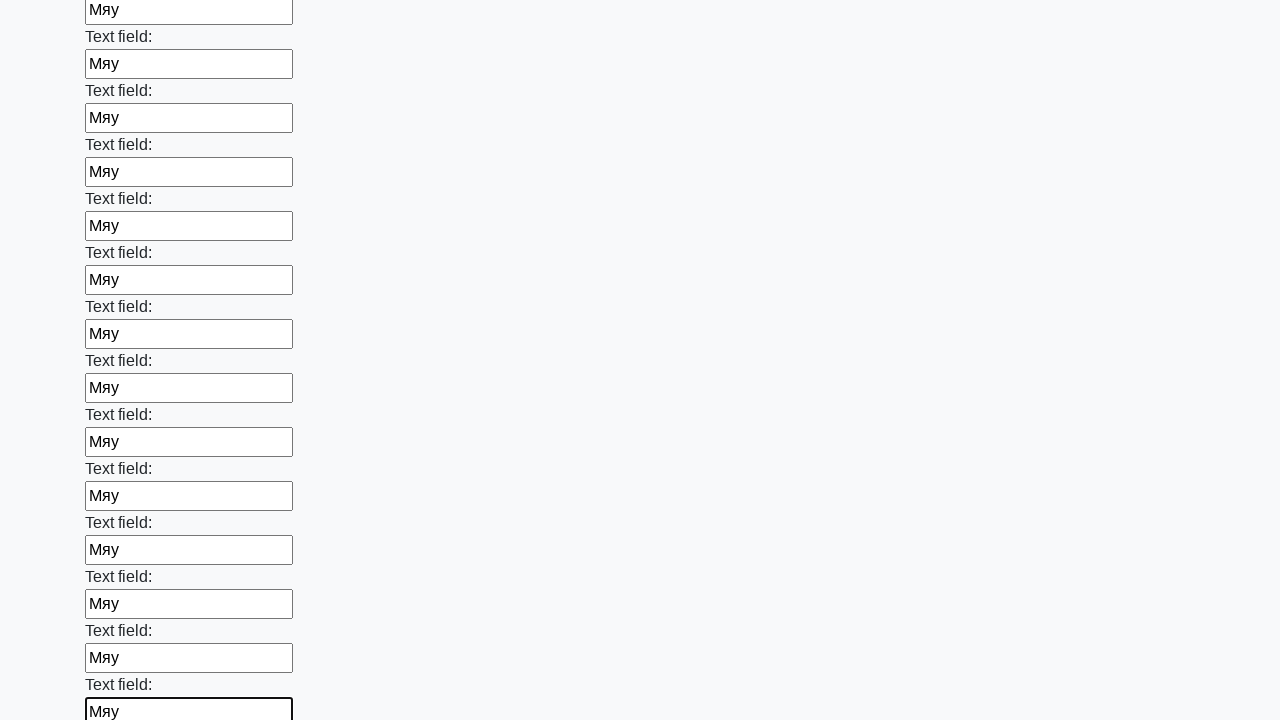

Filled an input field with text on input >> nth=78
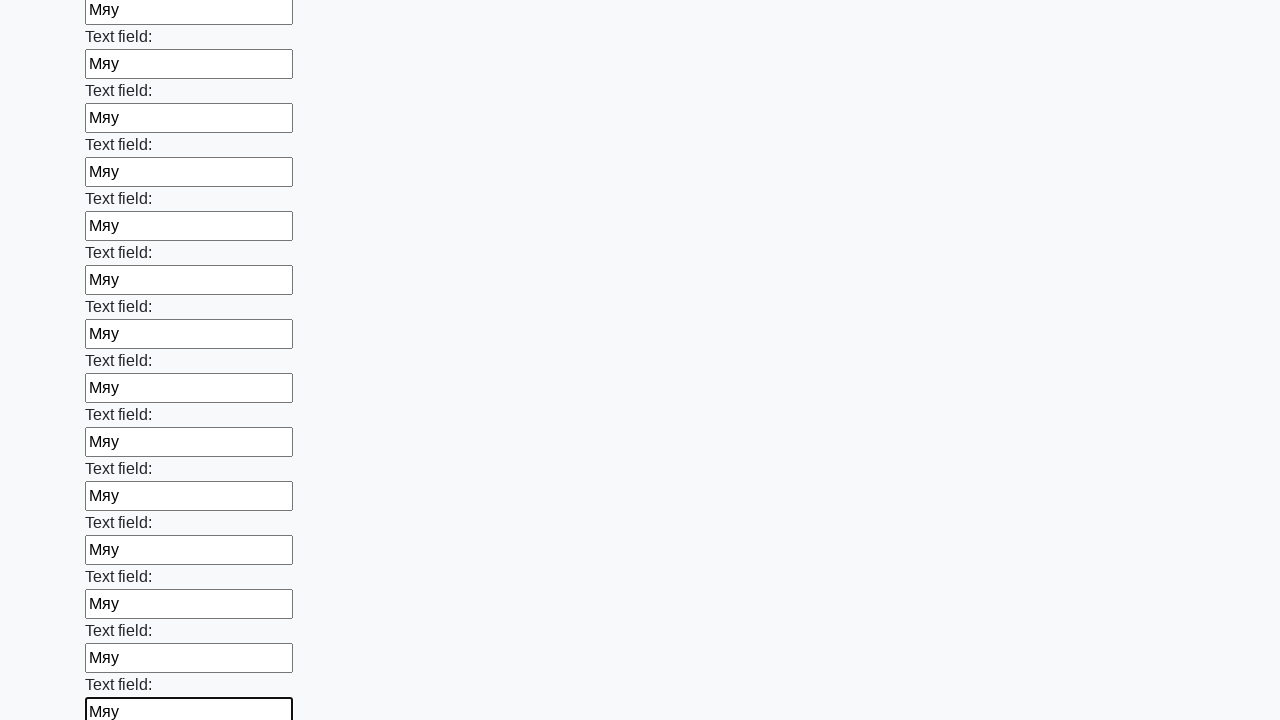

Filled an input field with text on input >> nth=79
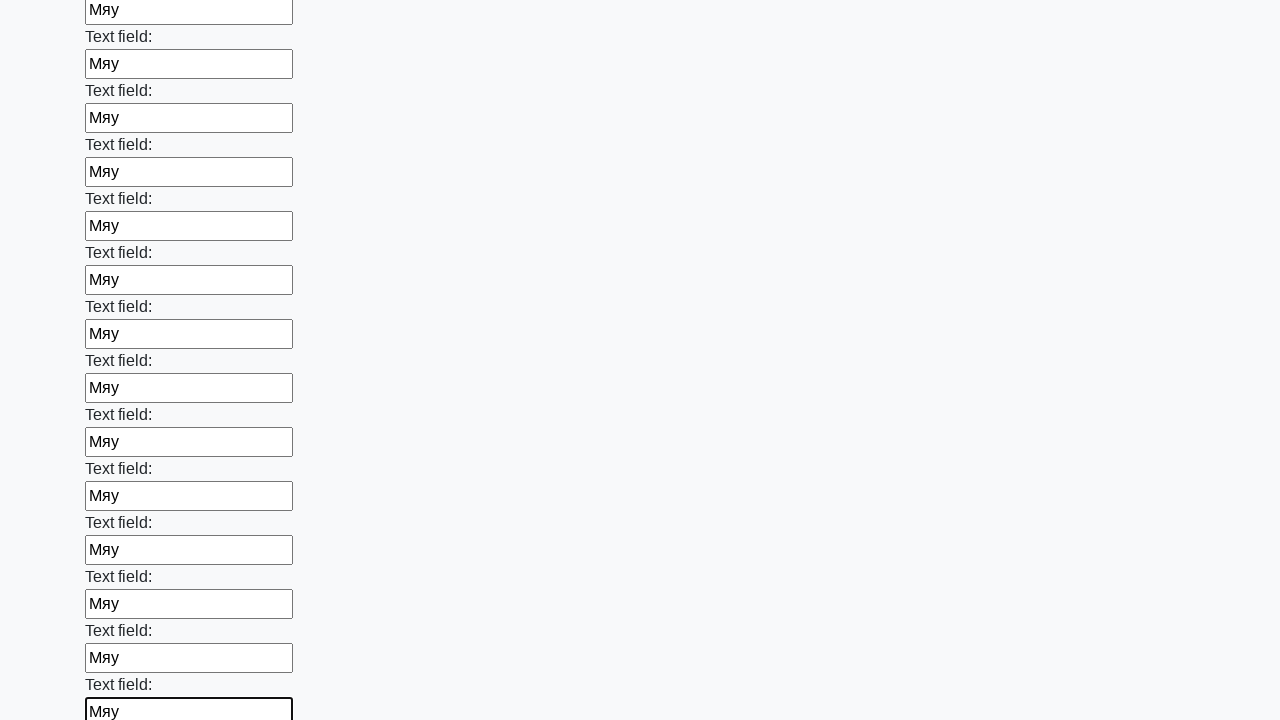

Filled an input field with text on input >> nth=80
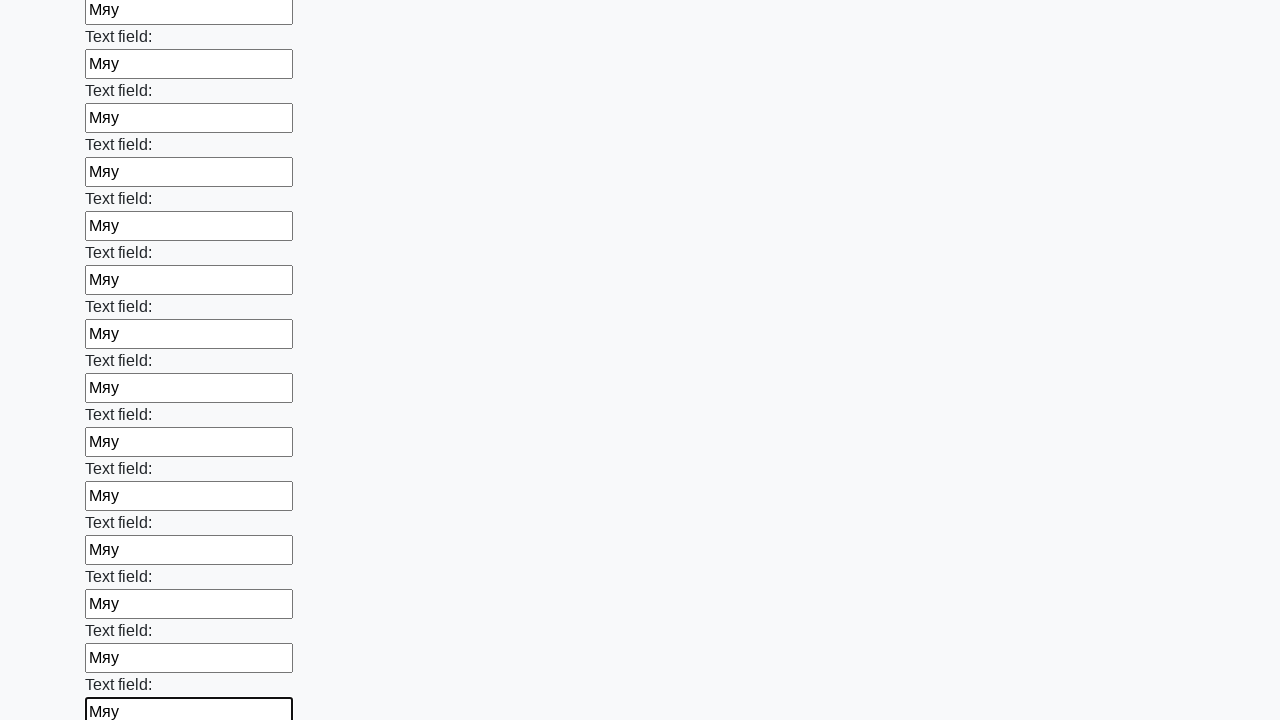

Filled an input field with text on input >> nth=81
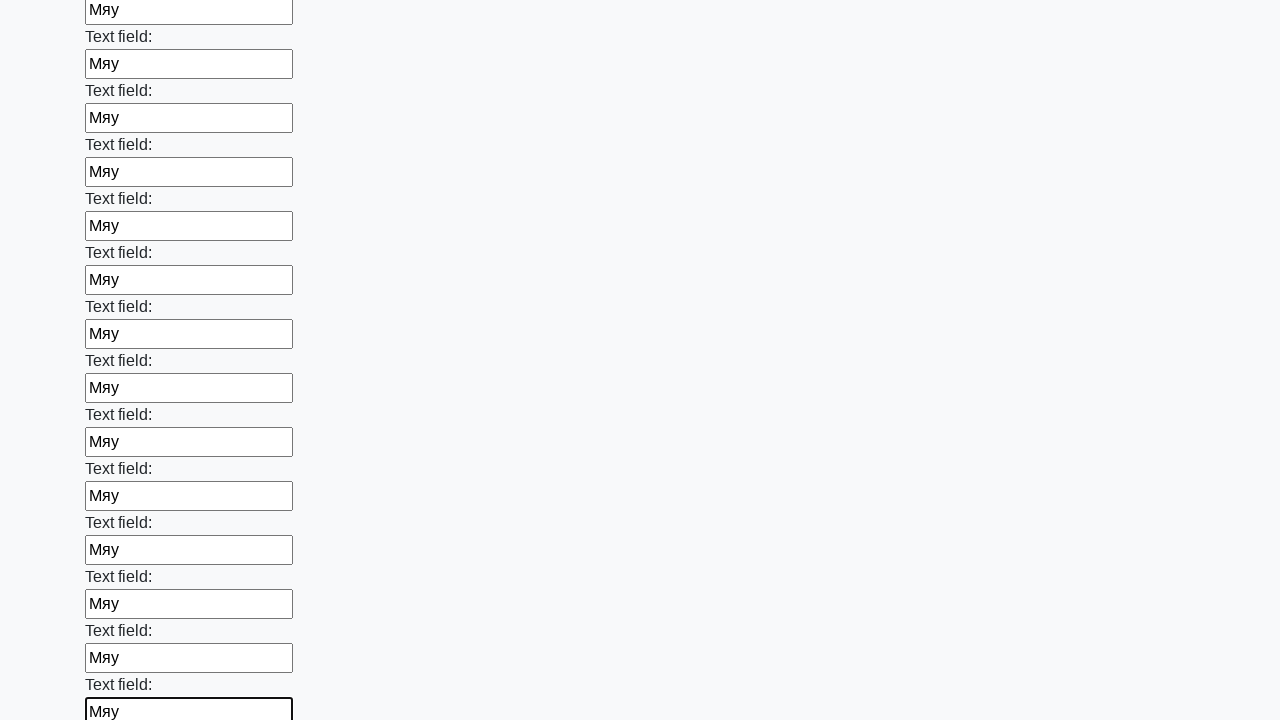

Filled an input field with text on input >> nth=82
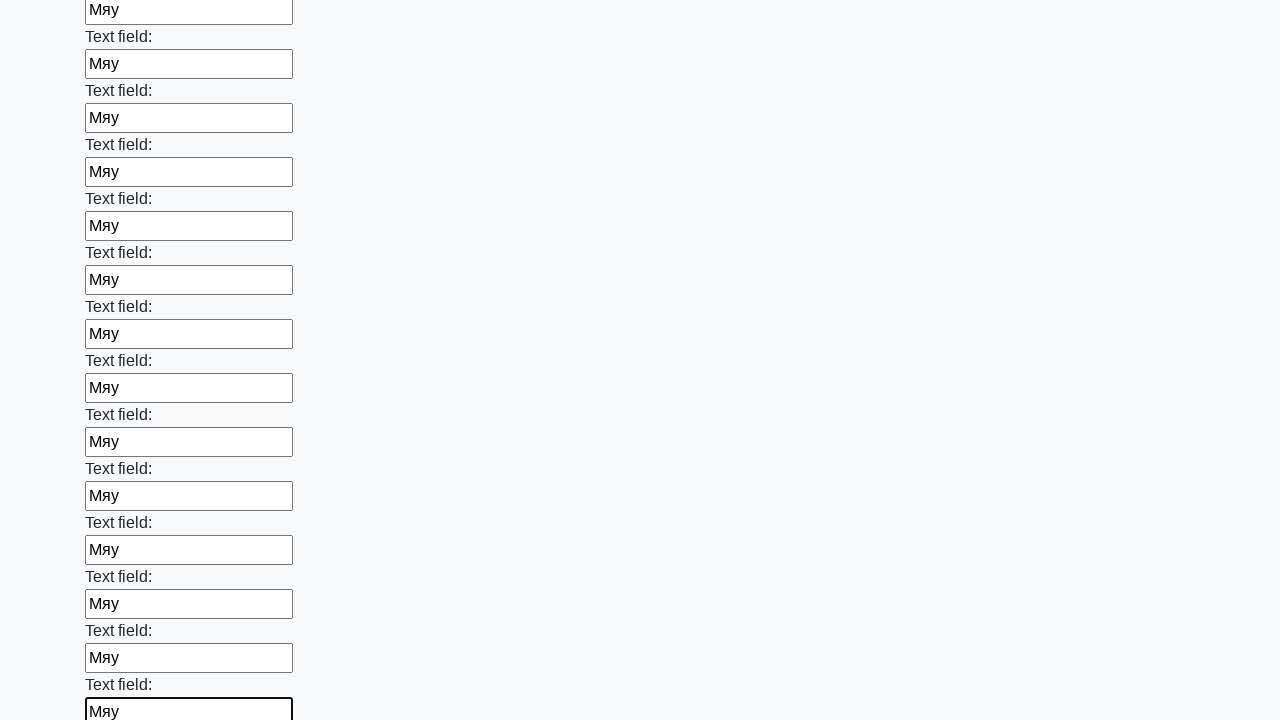

Filled an input field with text on input >> nth=83
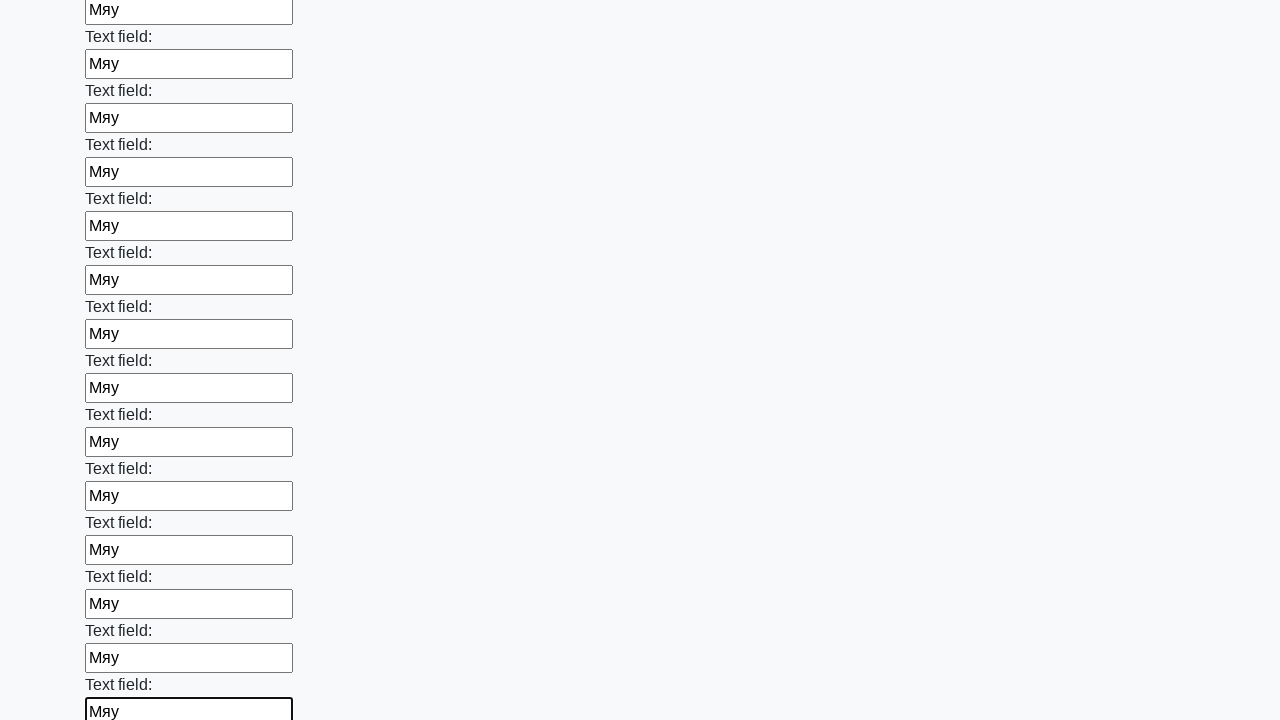

Filled an input field with text on input >> nth=84
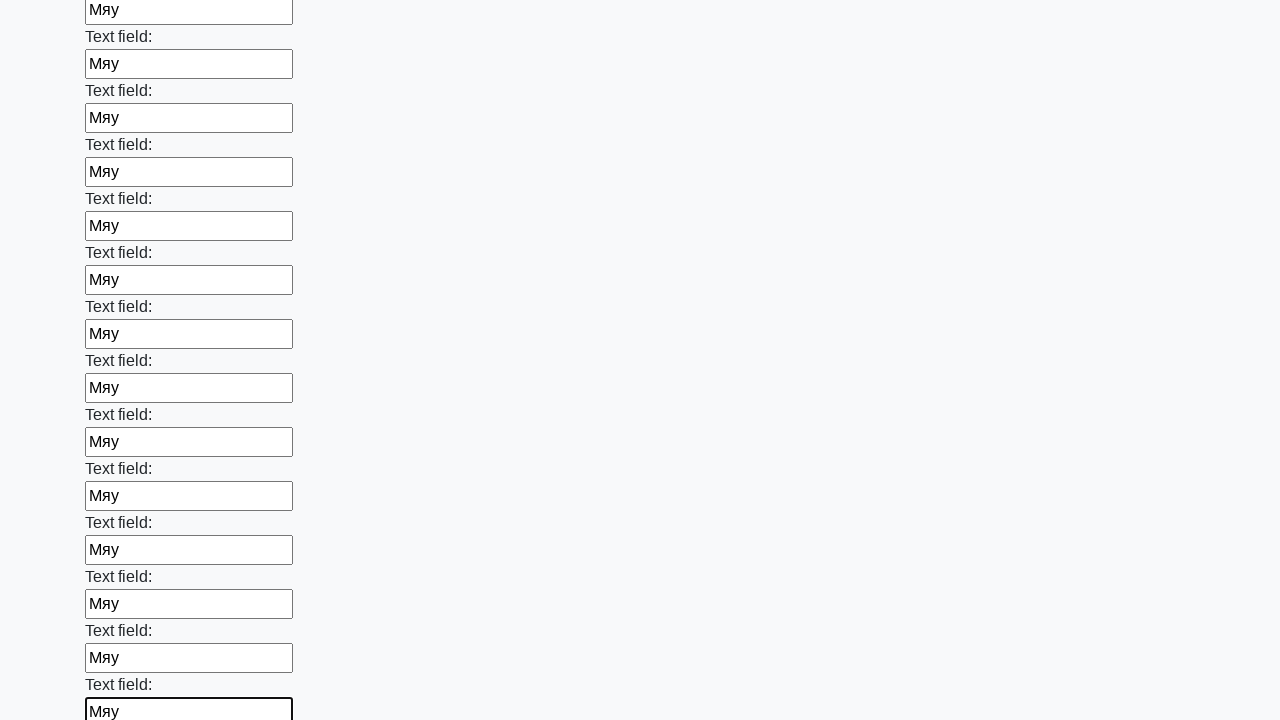

Filled an input field with text on input >> nth=85
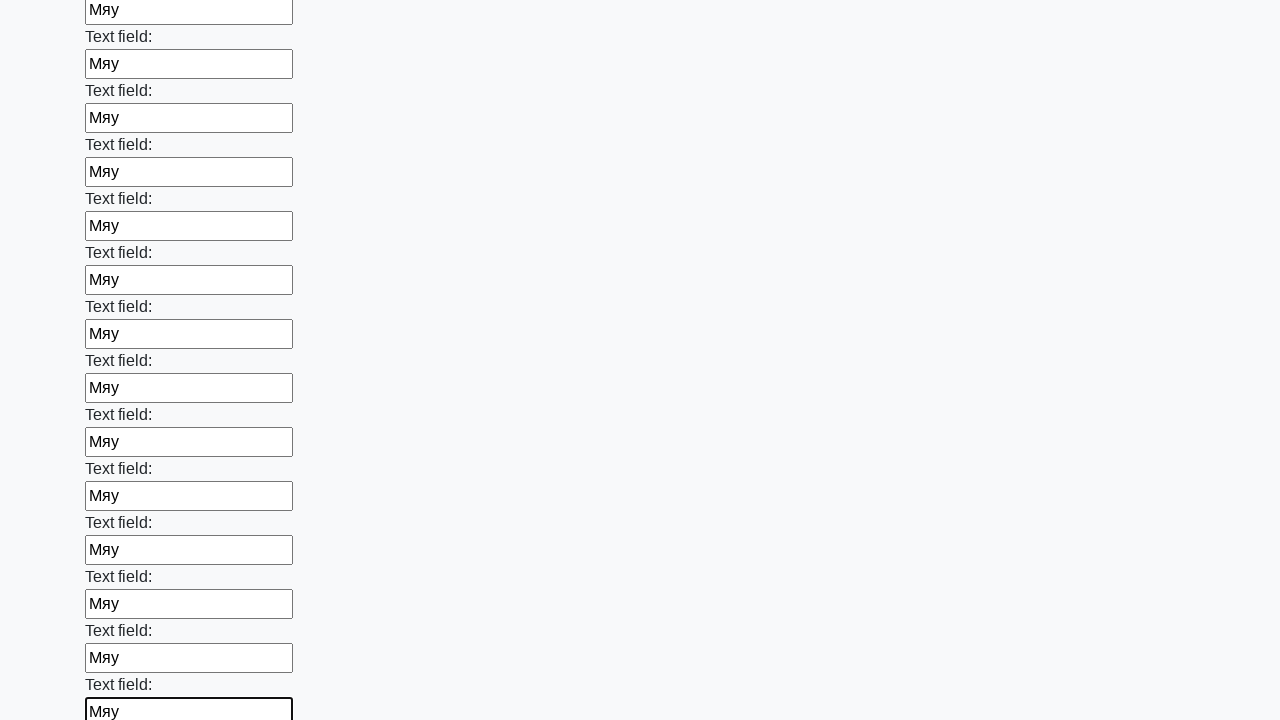

Filled an input field with text on input >> nth=86
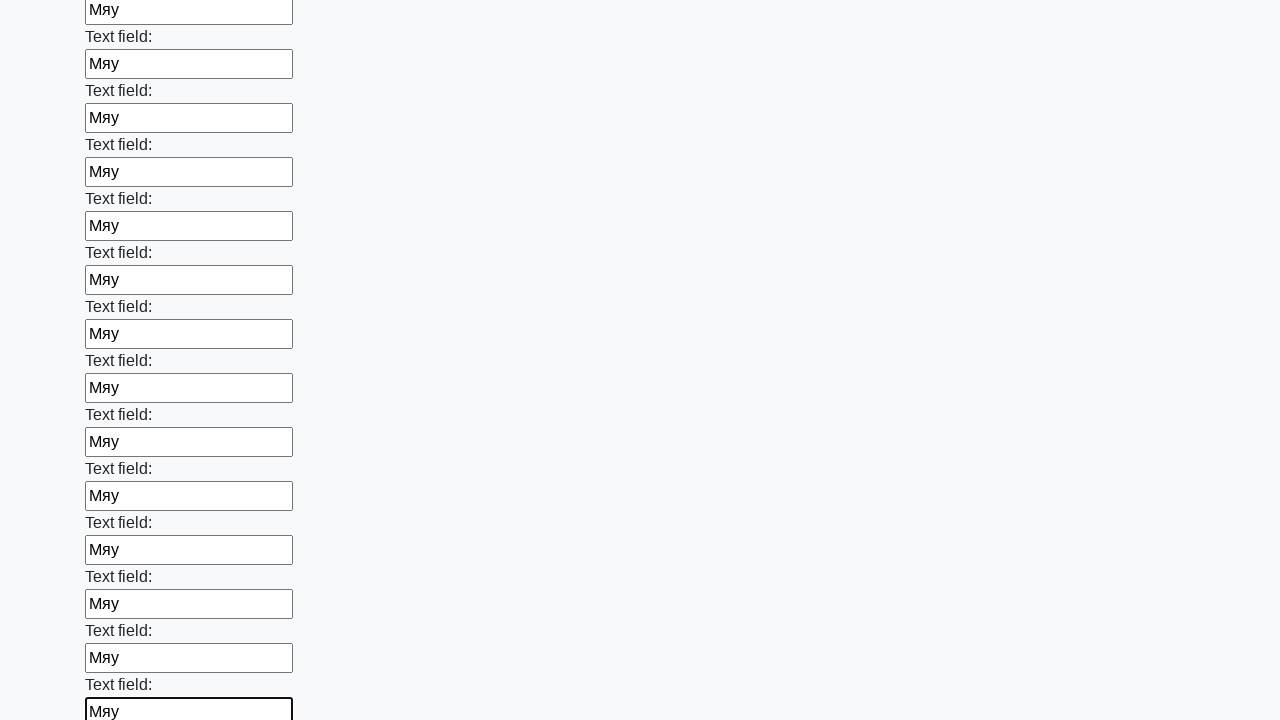

Filled an input field with text on input >> nth=87
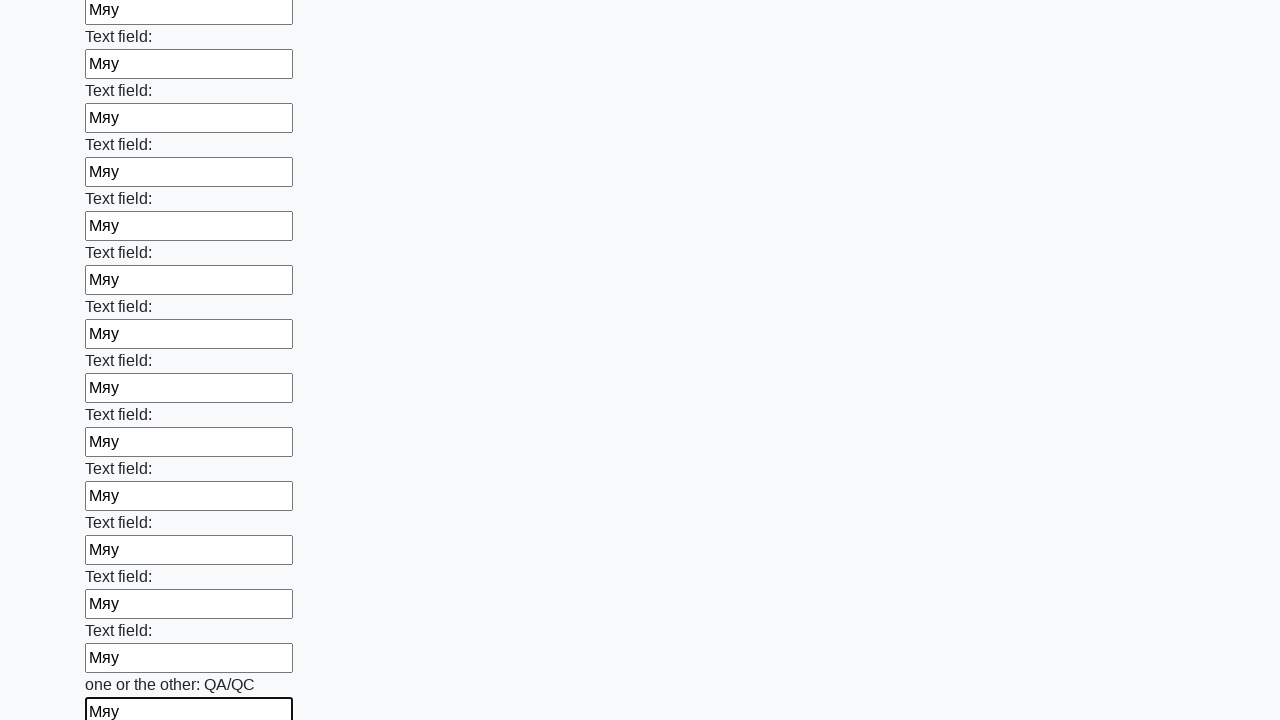

Filled an input field with text on input >> nth=88
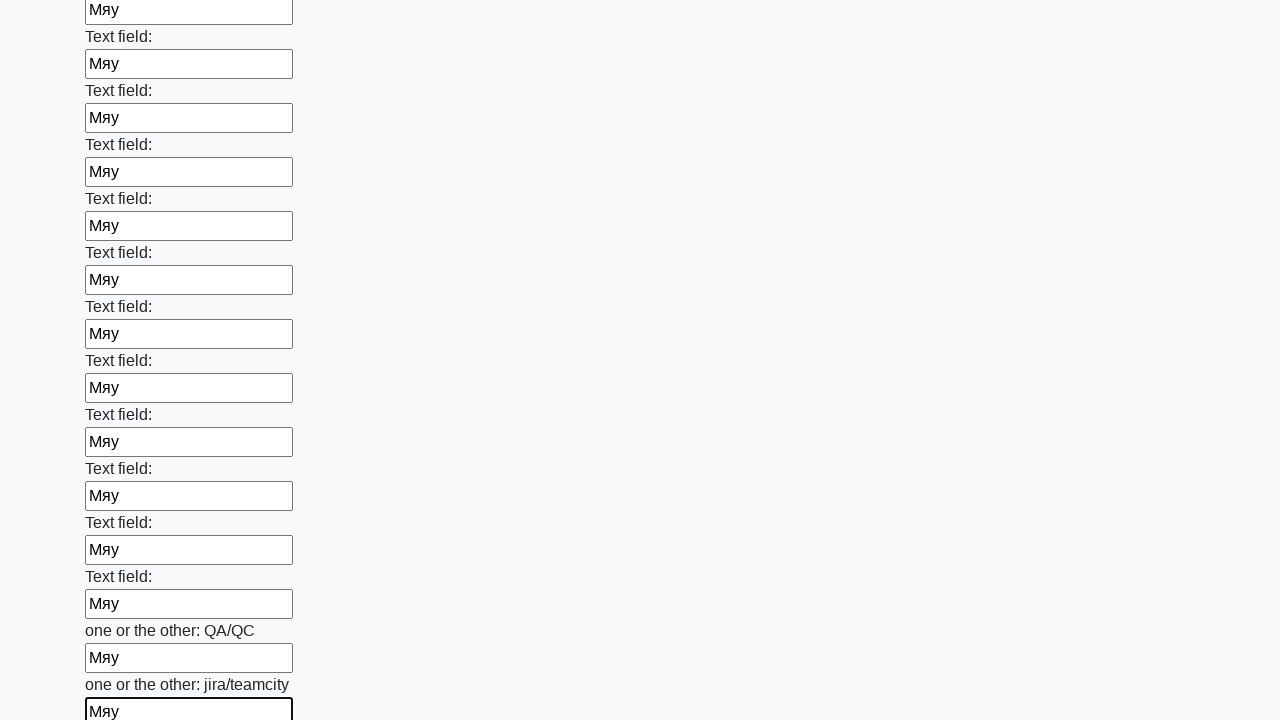

Filled an input field with text on input >> nth=89
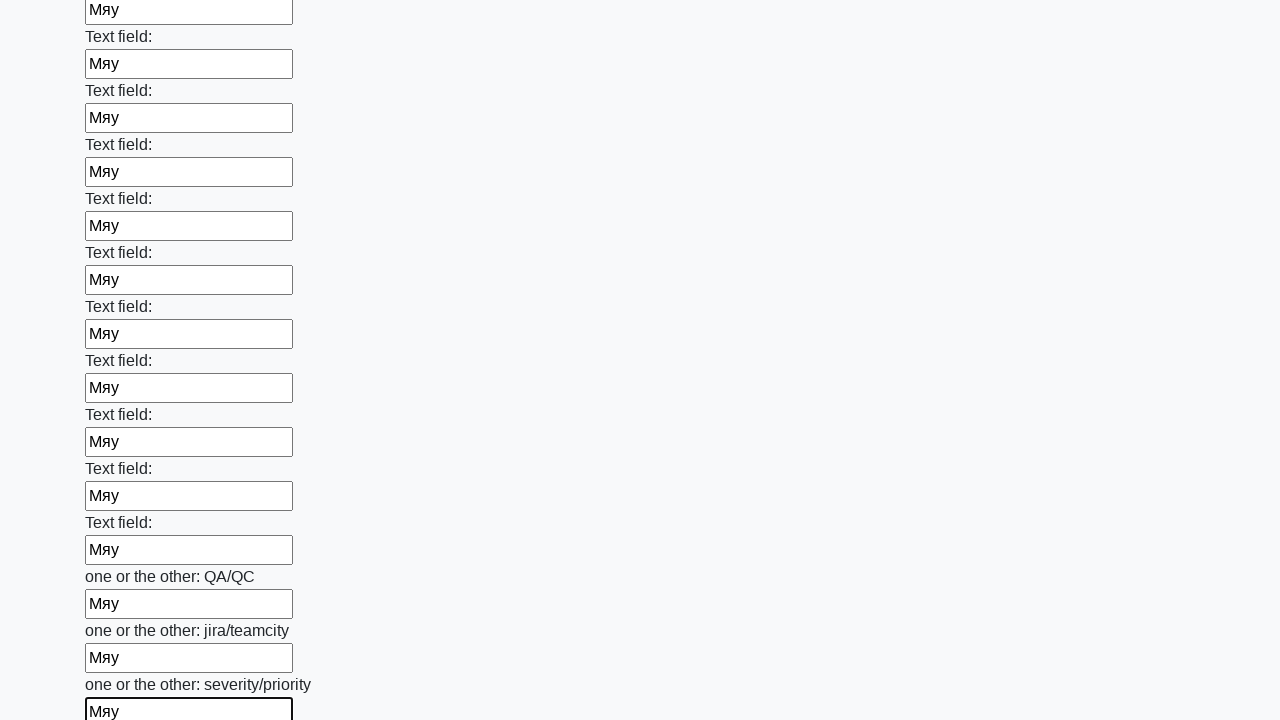

Filled an input field with text on input >> nth=90
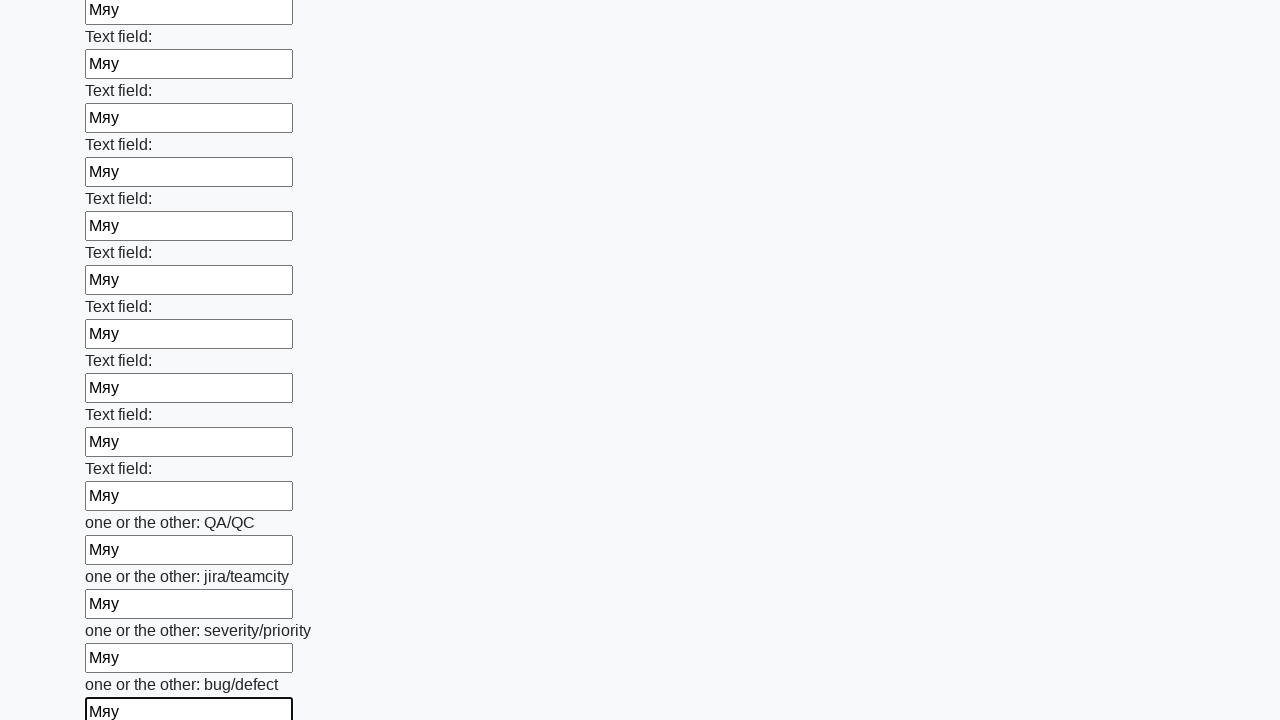

Filled an input field with text on input >> nth=91
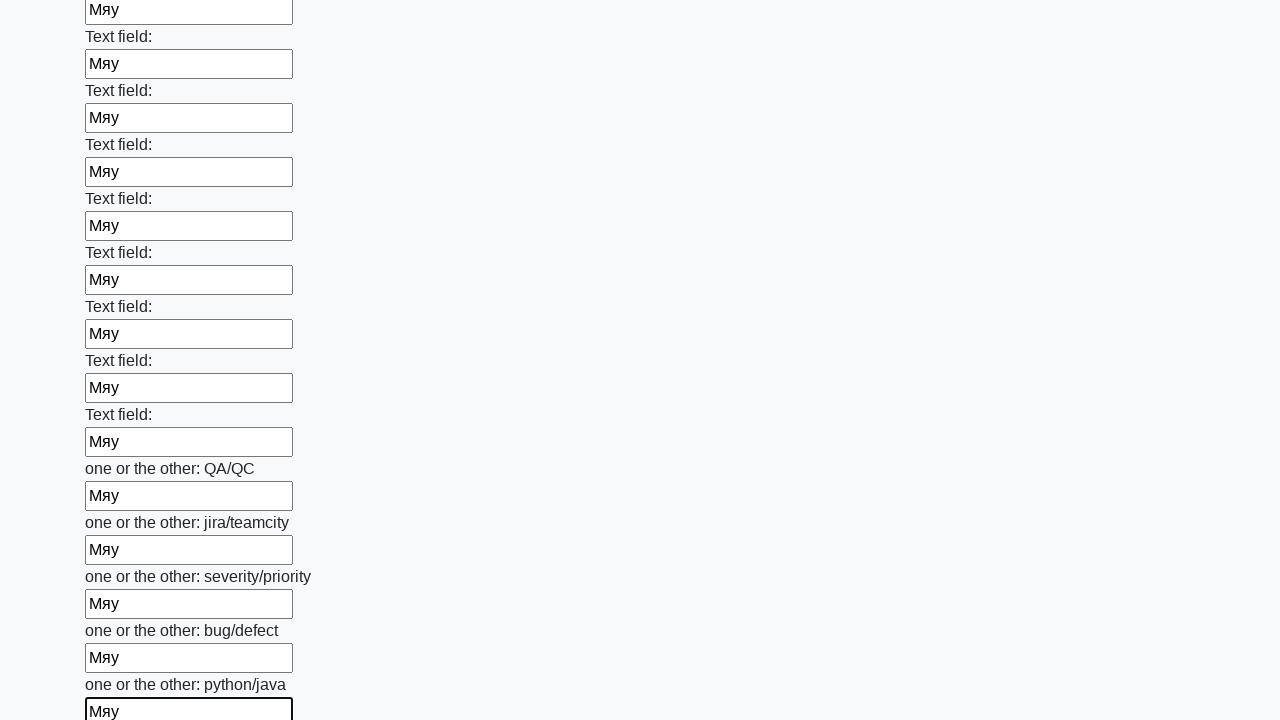

Filled an input field with text on input >> nth=92
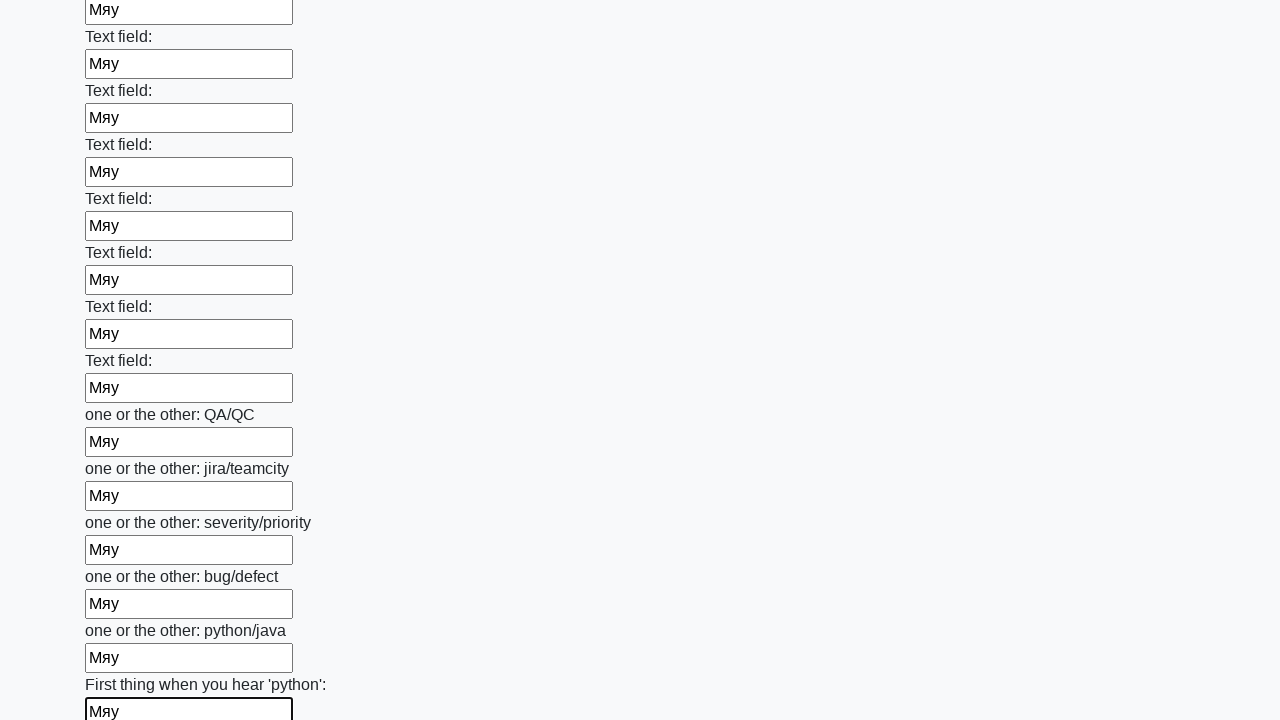

Filled an input field with text on input >> nth=93
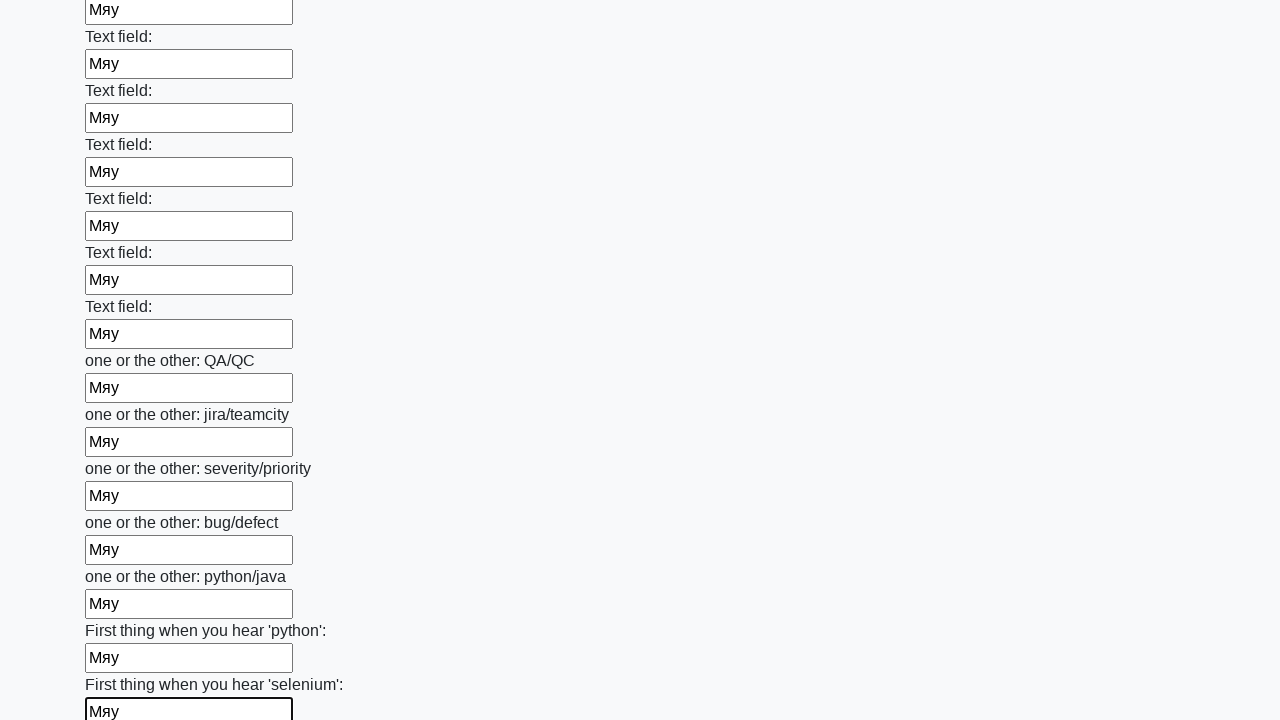

Filled an input field with text on input >> nth=94
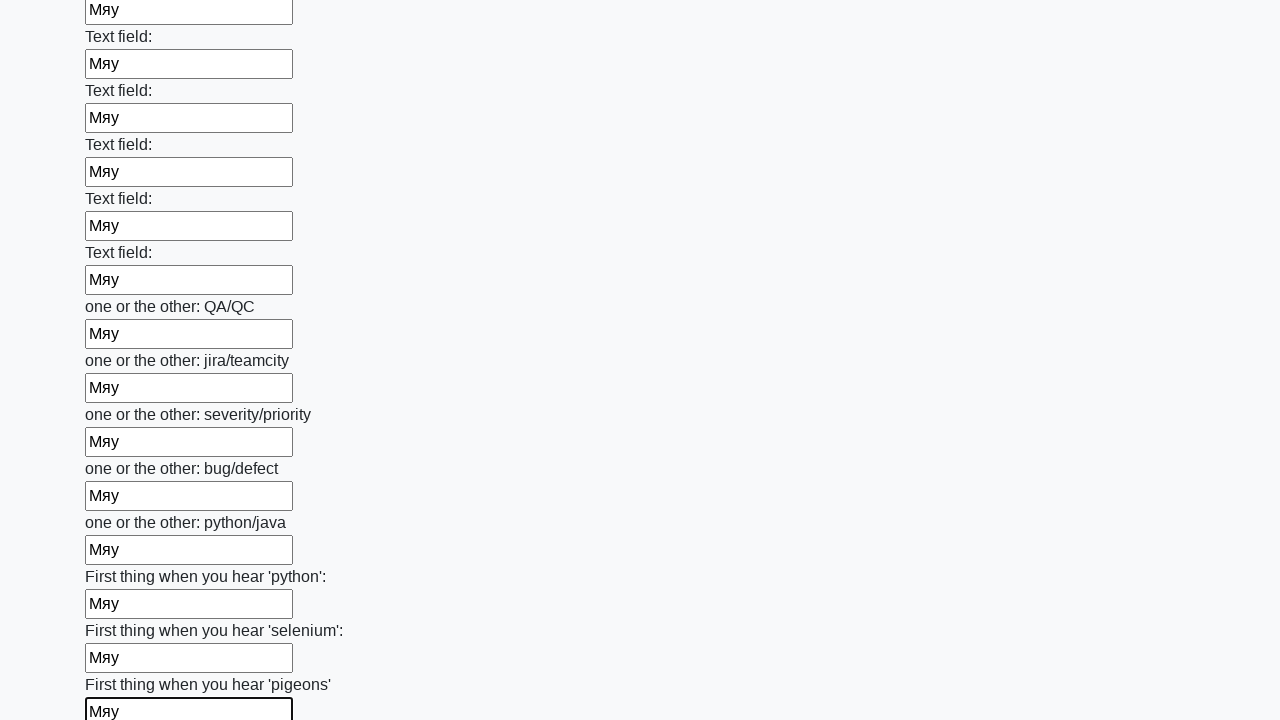

Filled an input field with text on input >> nth=95
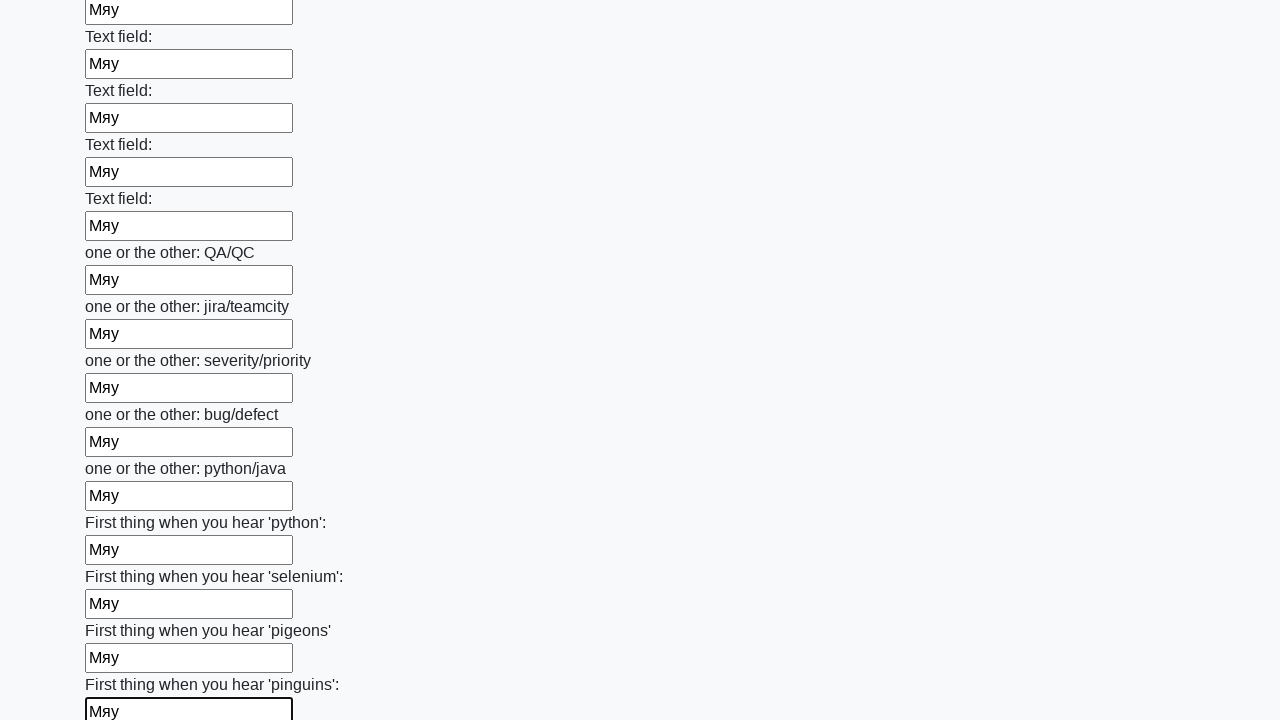

Filled an input field with text on input >> nth=96
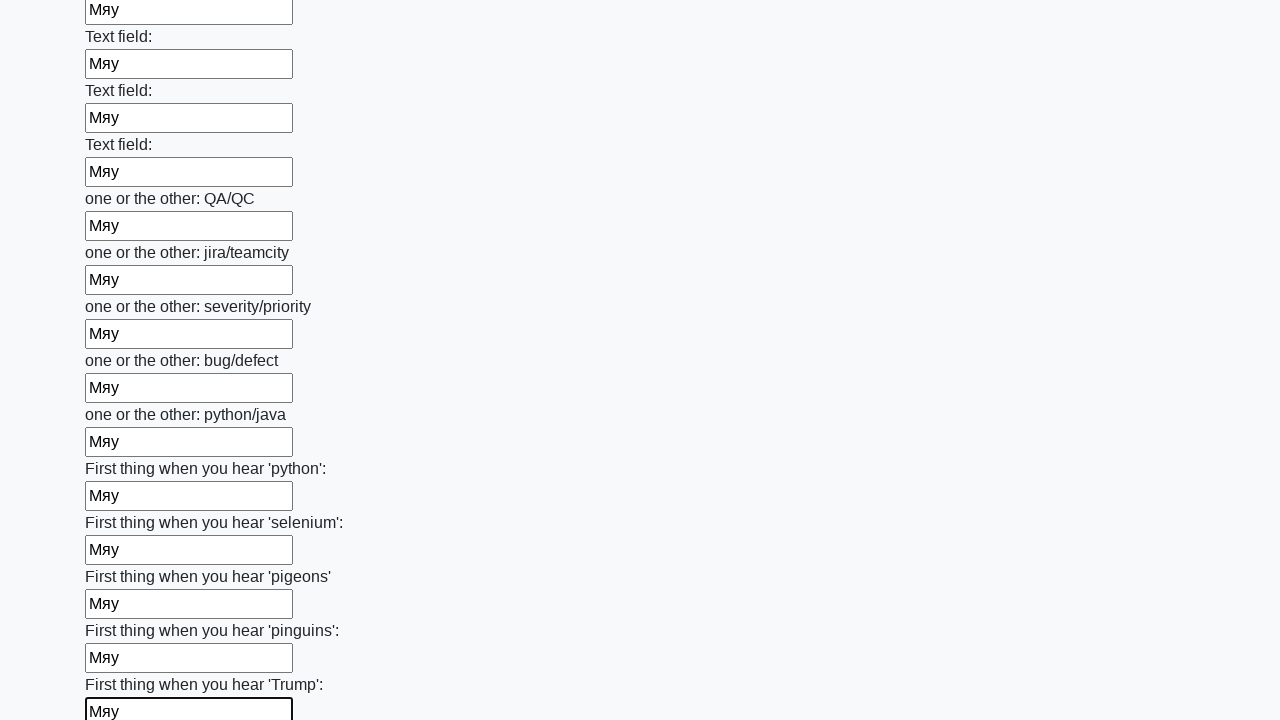

Filled an input field with text on input >> nth=97
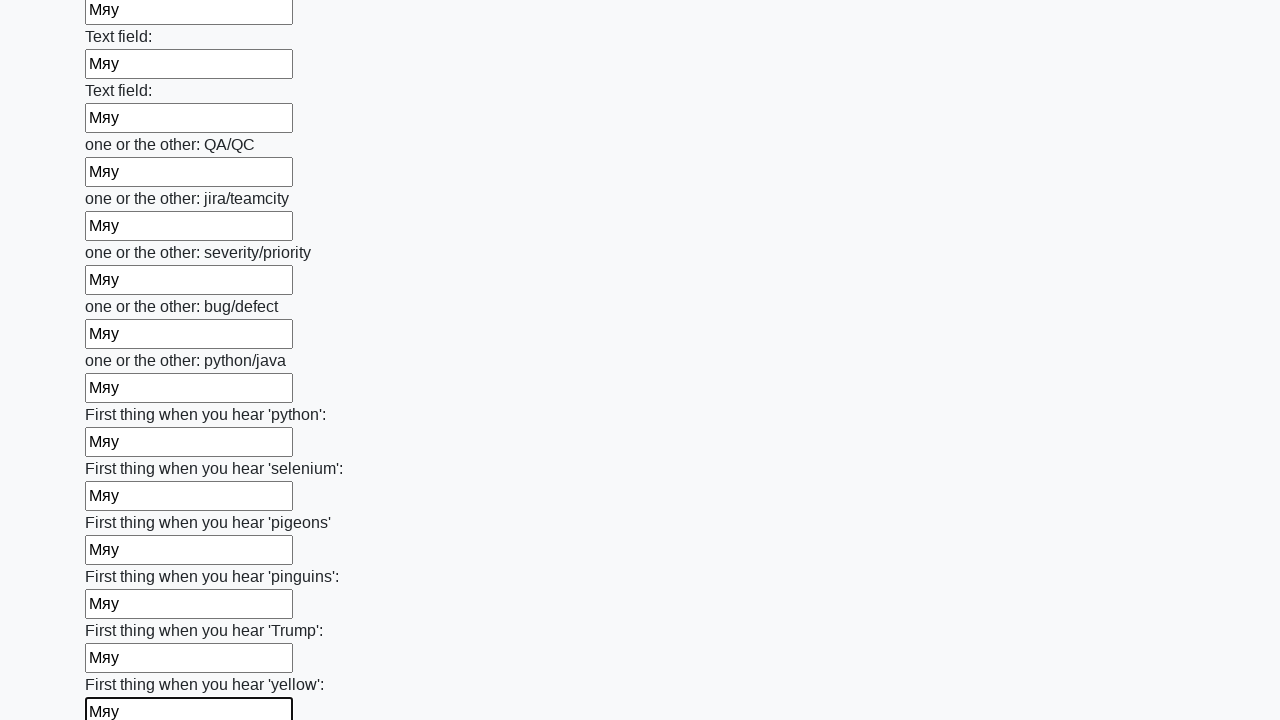

Filled an input field with text on input >> nth=98
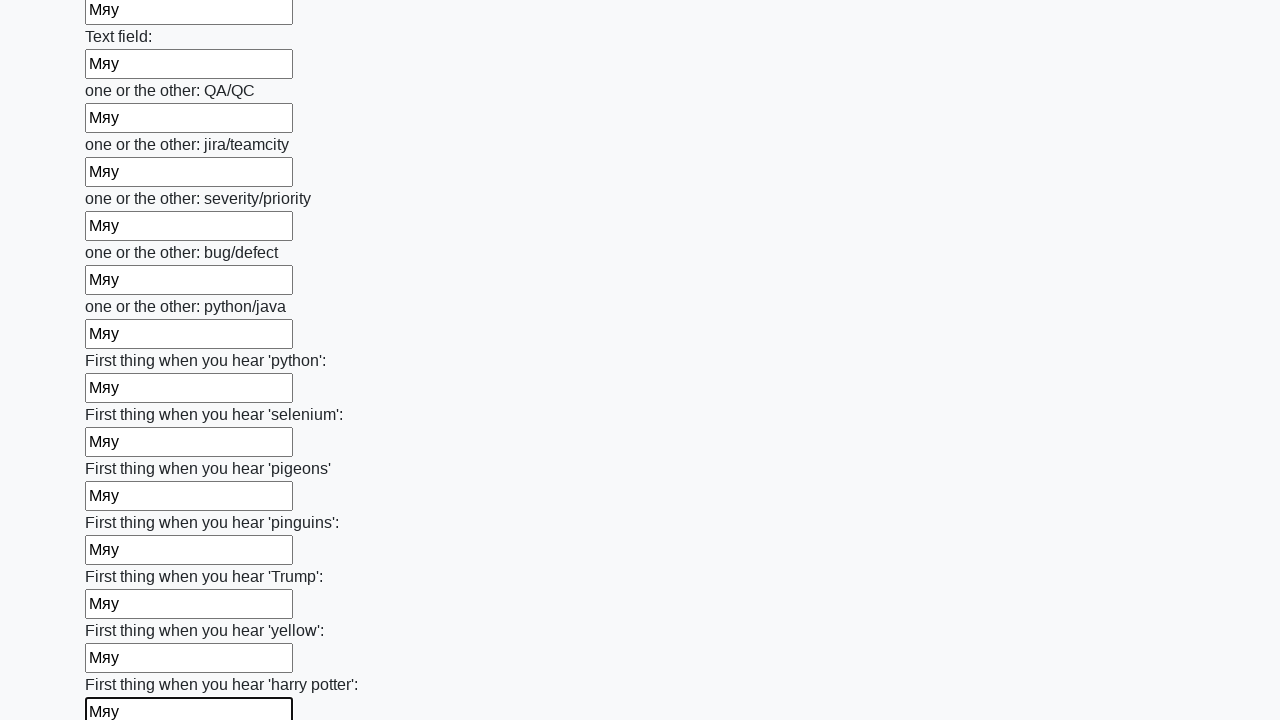

Filled an input field with text on input >> nth=99
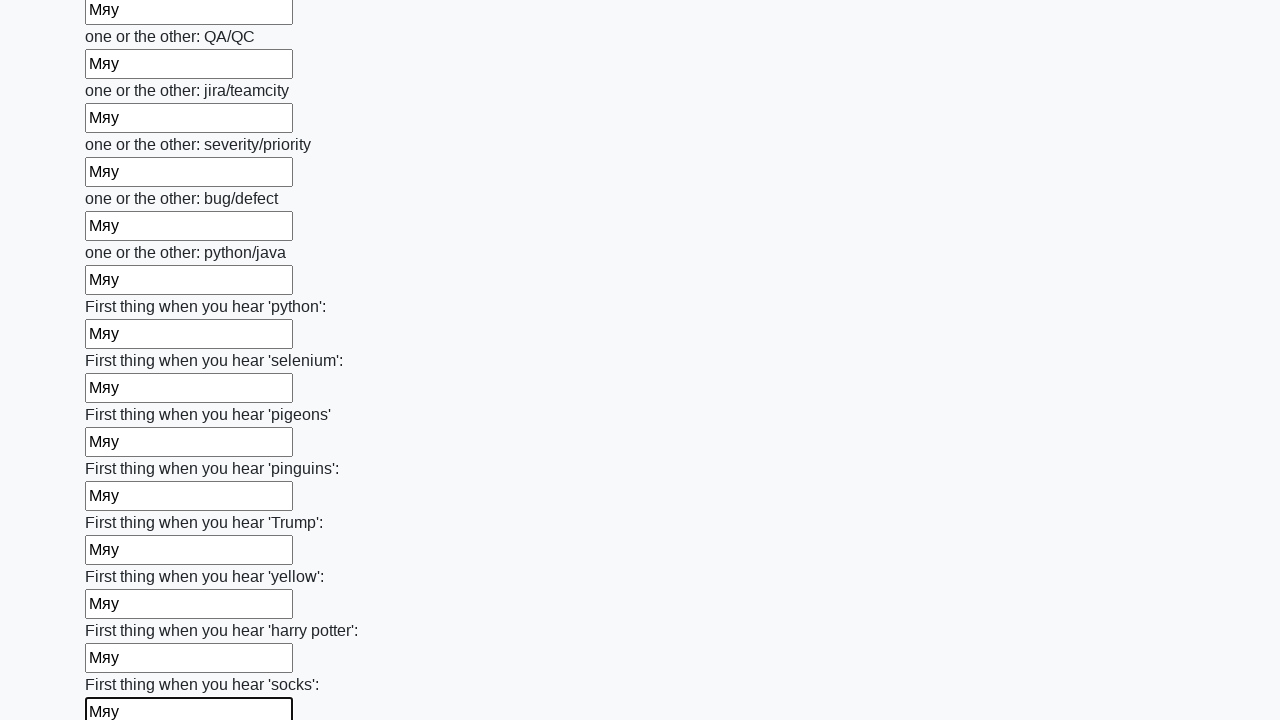

Clicked the submit button at (123, 611) on button.btn
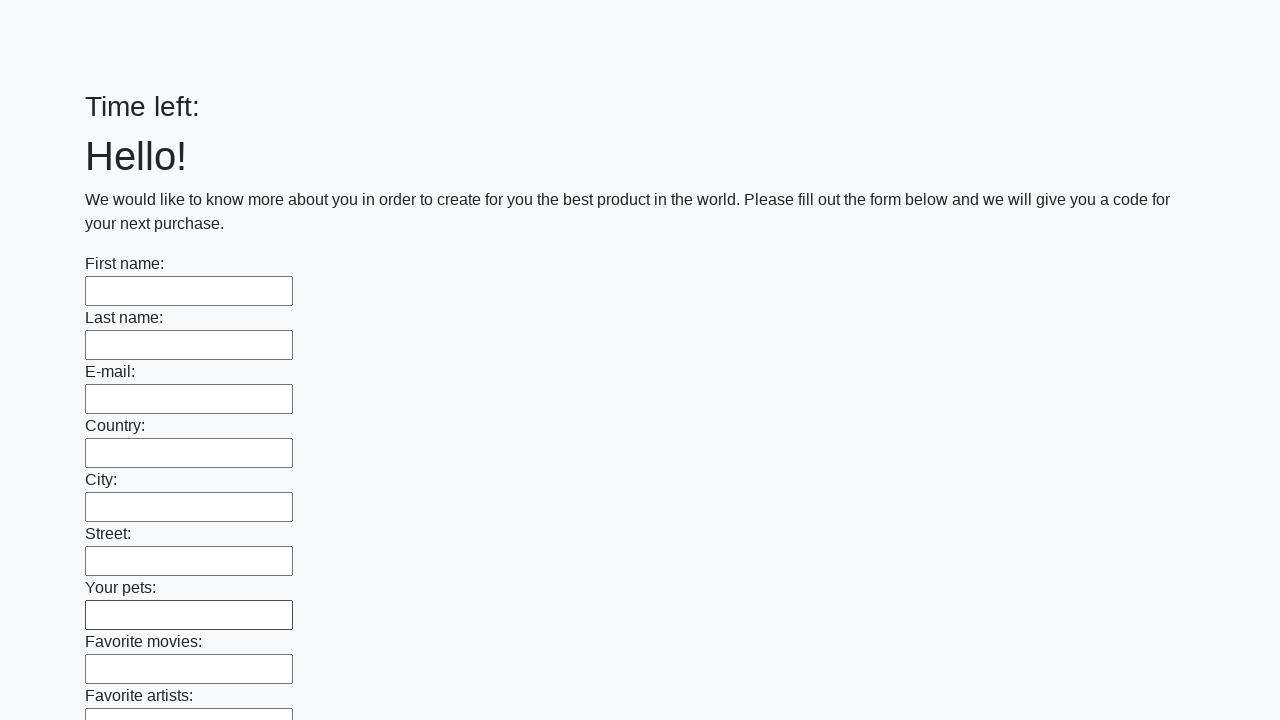

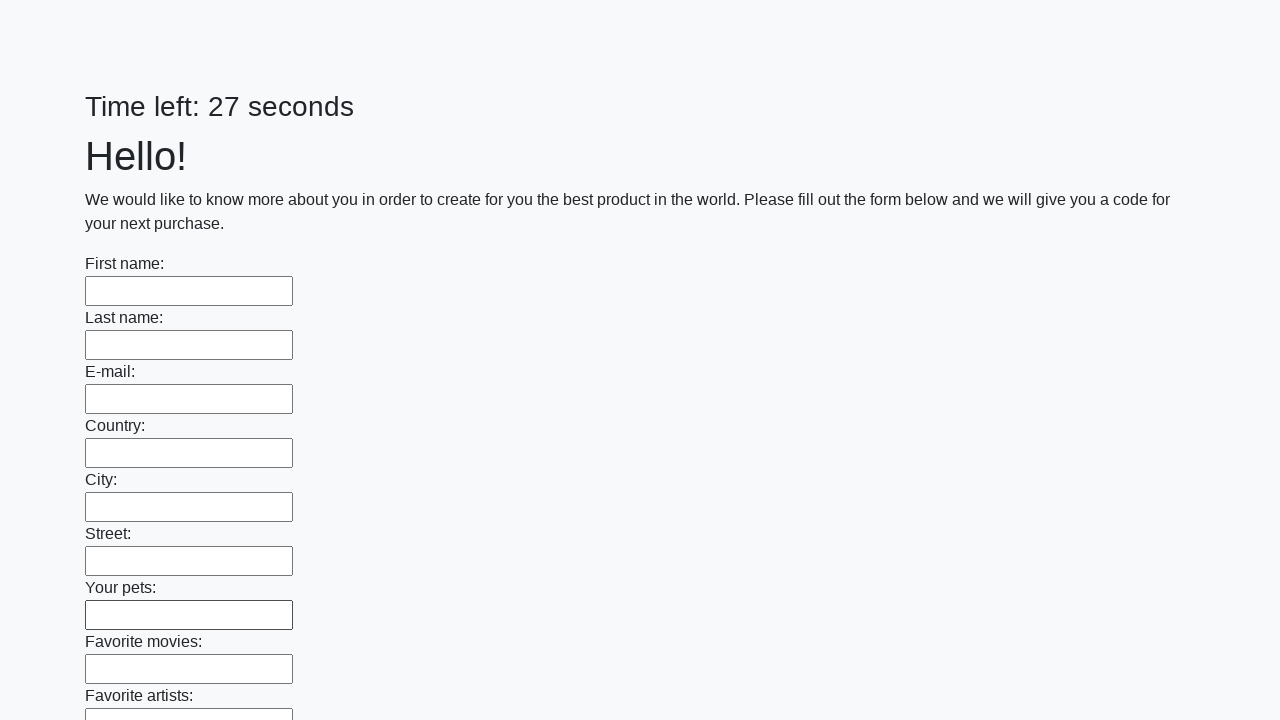